Fills all text input fields in a large form with a value and submits the form

Starting URL: http://suninjuly.github.io/huge_form.html

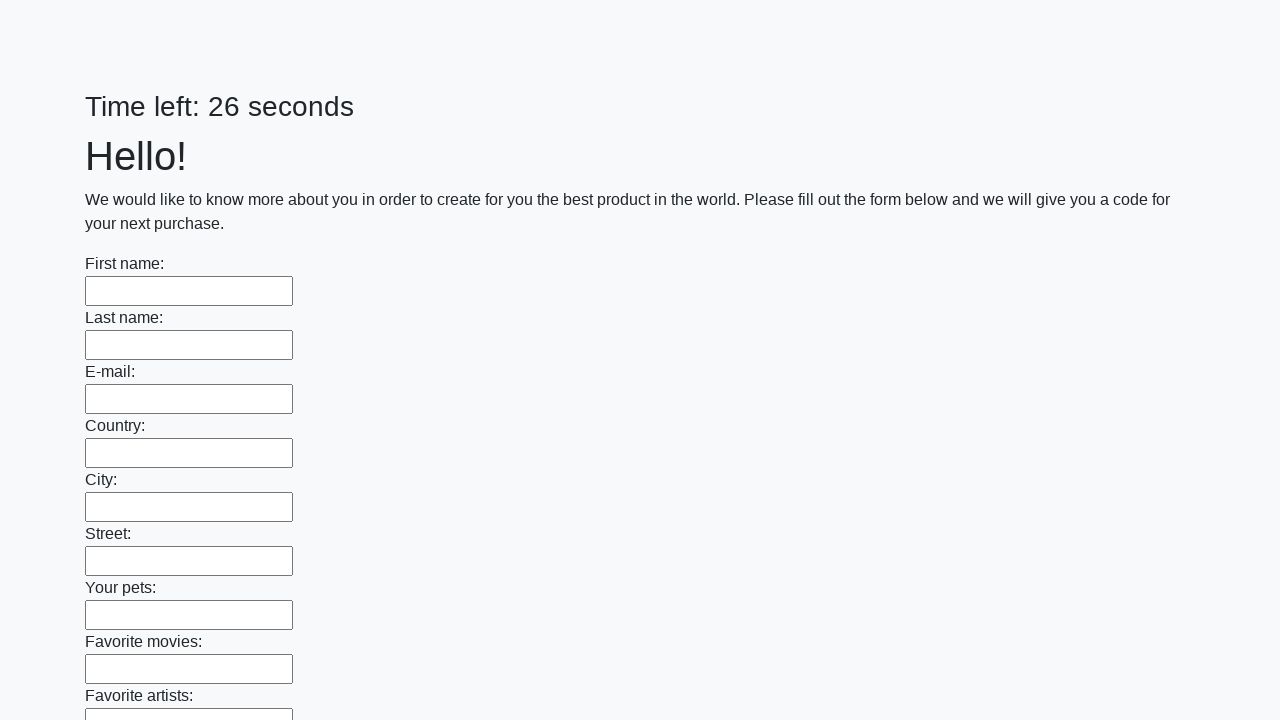

Located all text input fields in the form
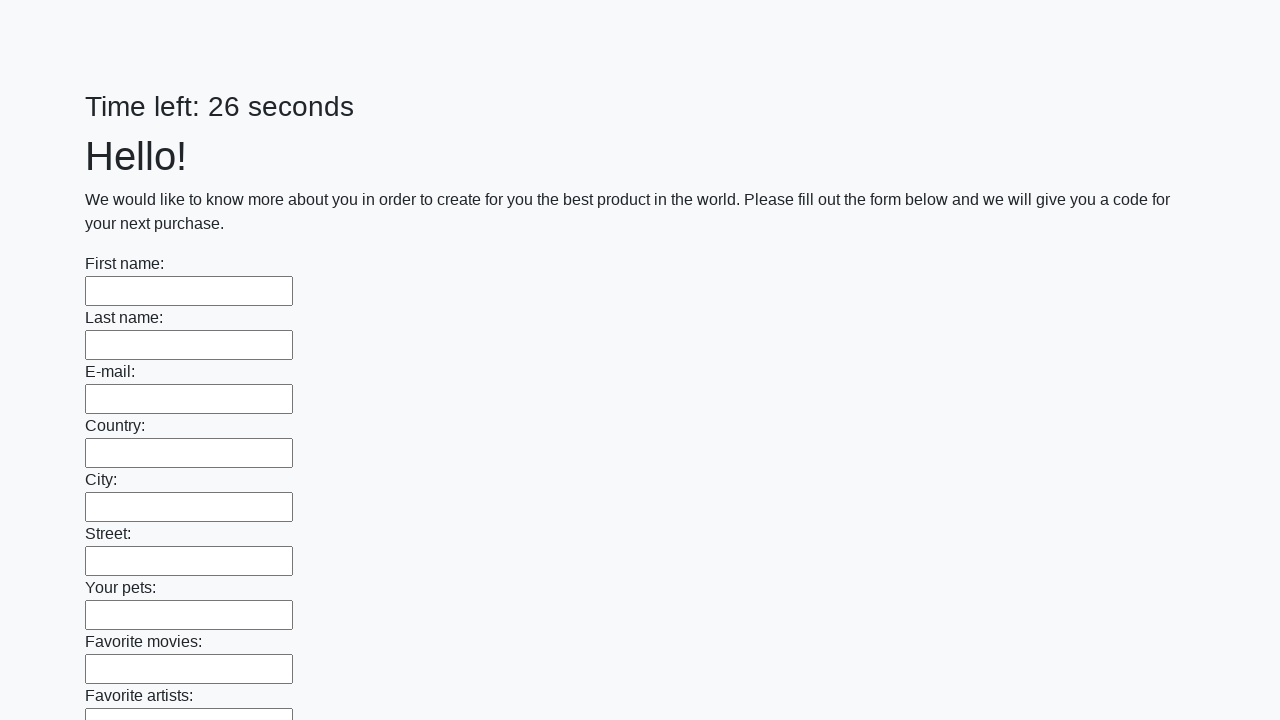

Filled a text input field with '1' on input[type='text'] >> nth=0
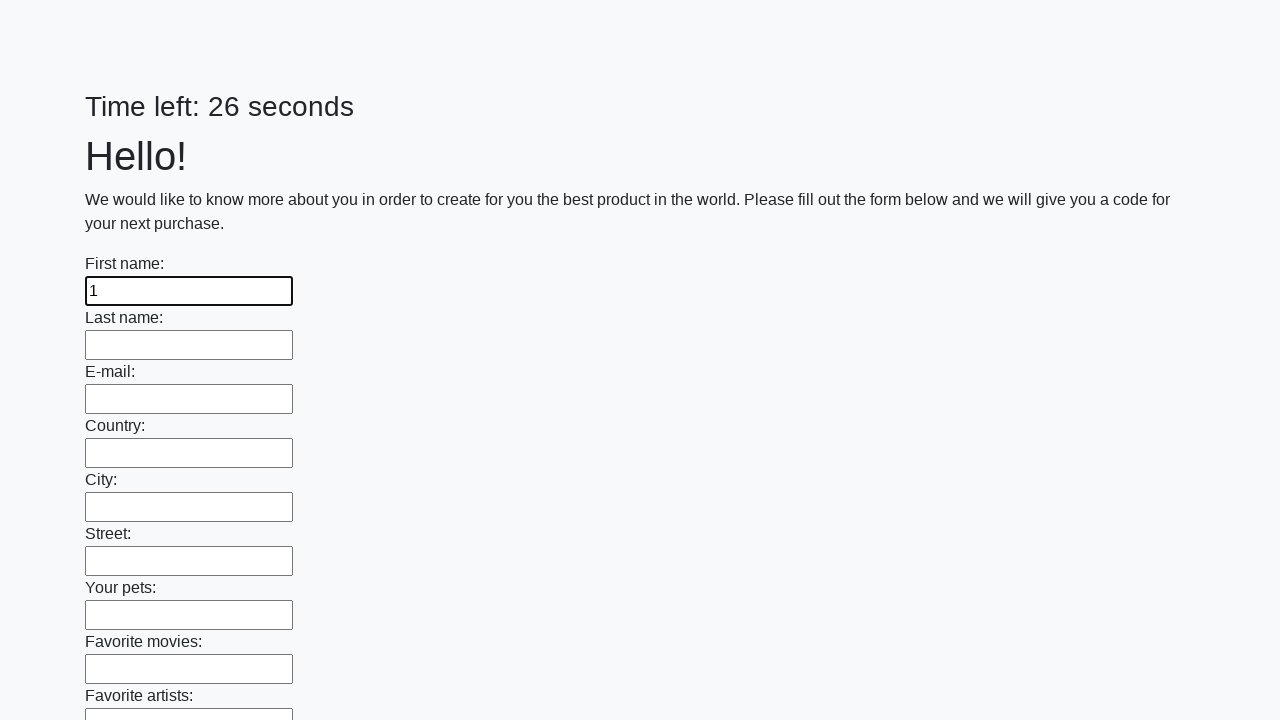

Filled a text input field with '1' on input[type='text'] >> nth=1
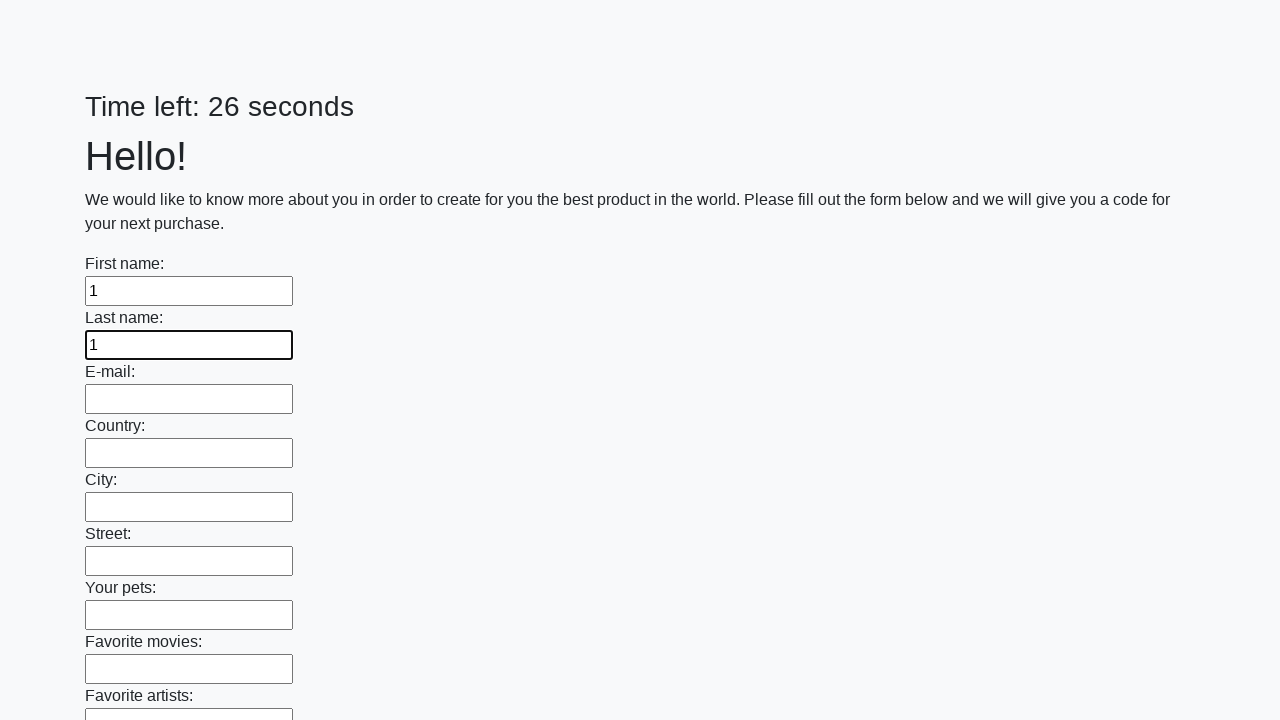

Filled a text input field with '1' on input[type='text'] >> nth=2
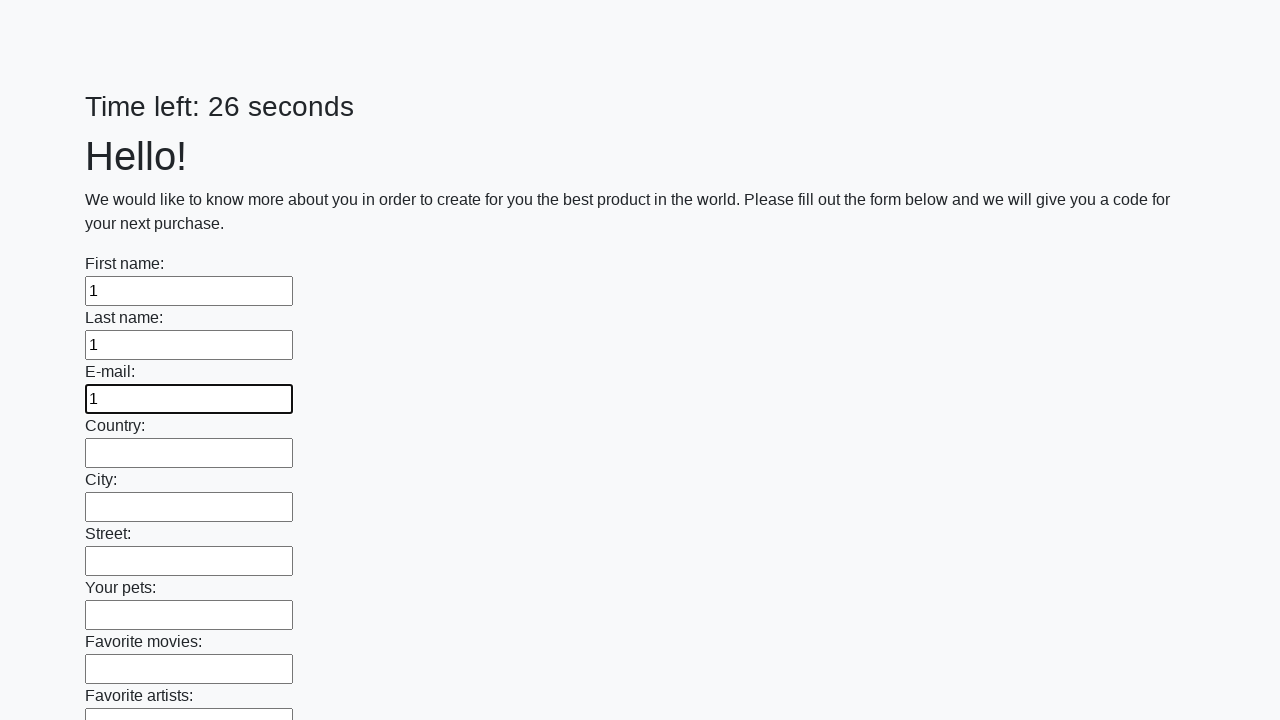

Filled a text input field with '1' on input[type='text'] >> nth=3
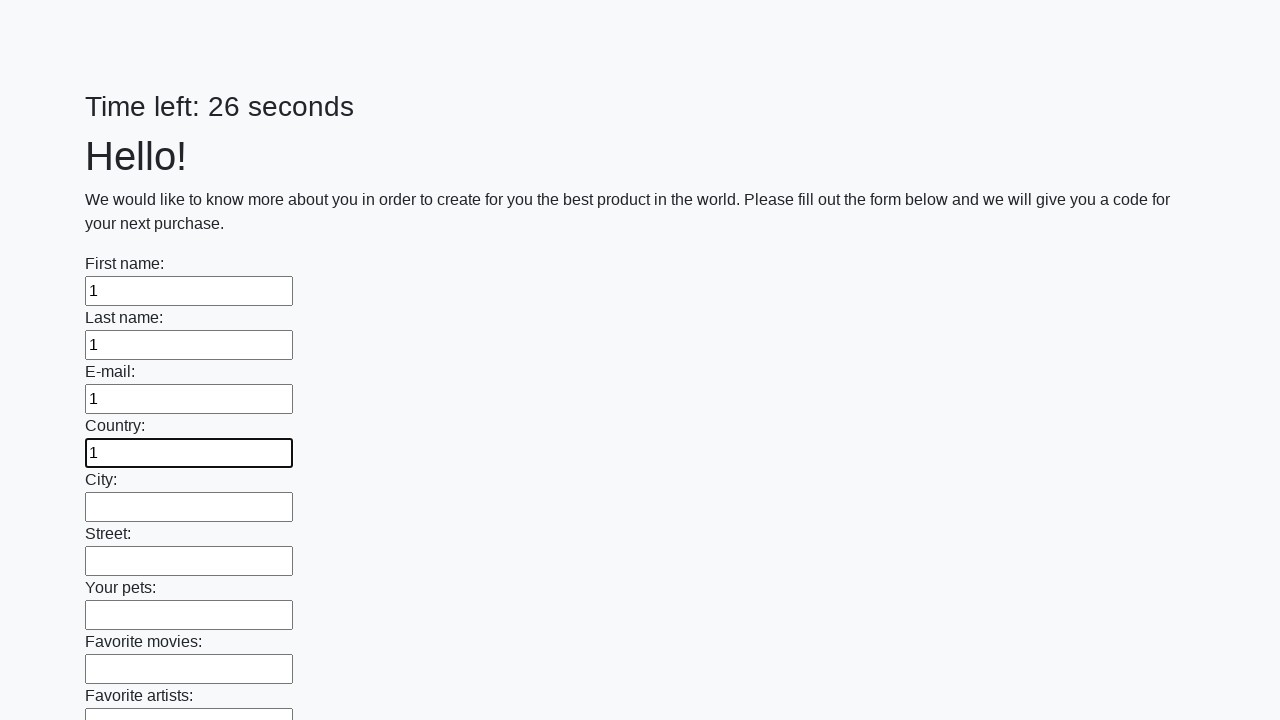

Filled a text input field with '1' on input[type='text'] >> nth=4
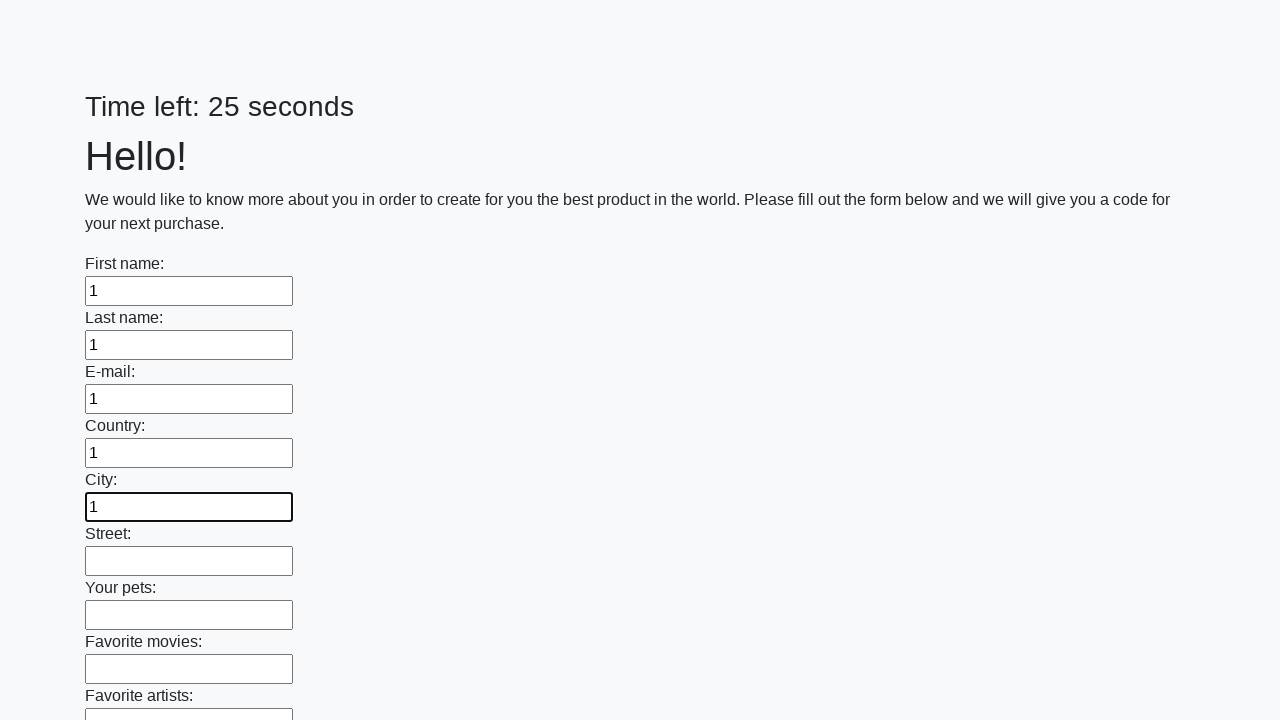

Filled a text input field with '1' on input[type='text'] >> nth=5
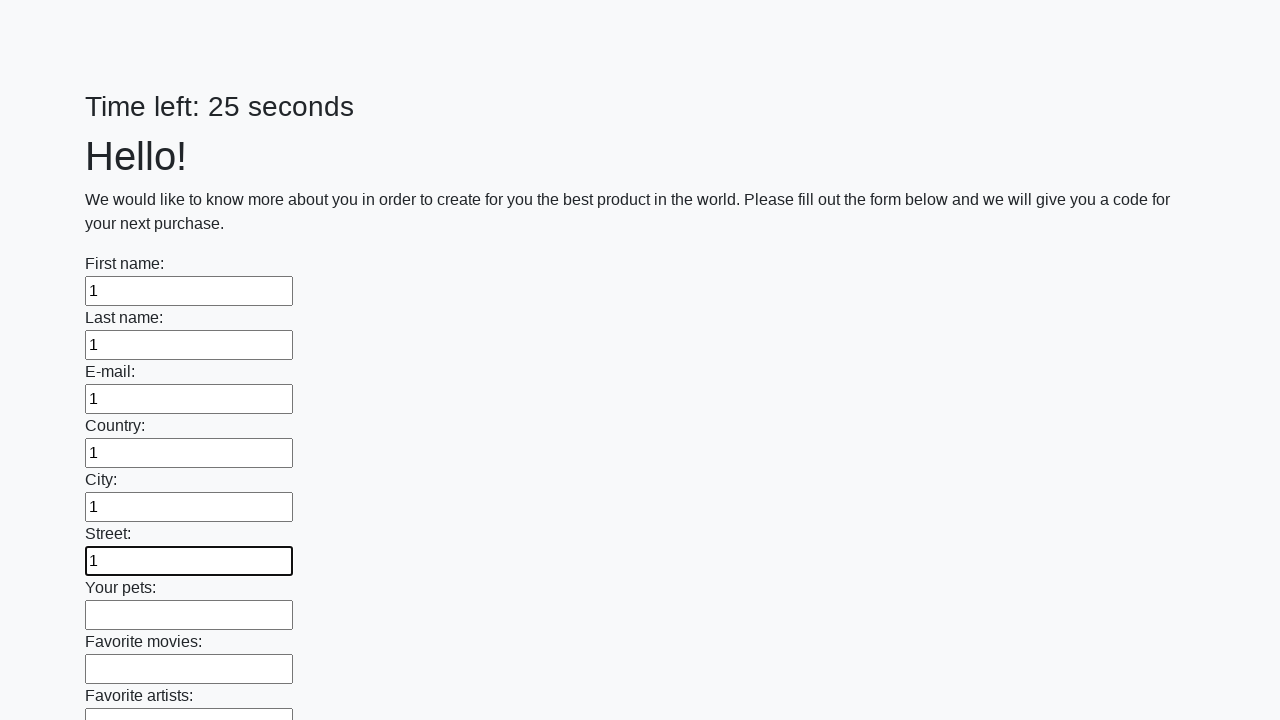

Filled a text input field with '1' on input[type='text'] >> nth=6
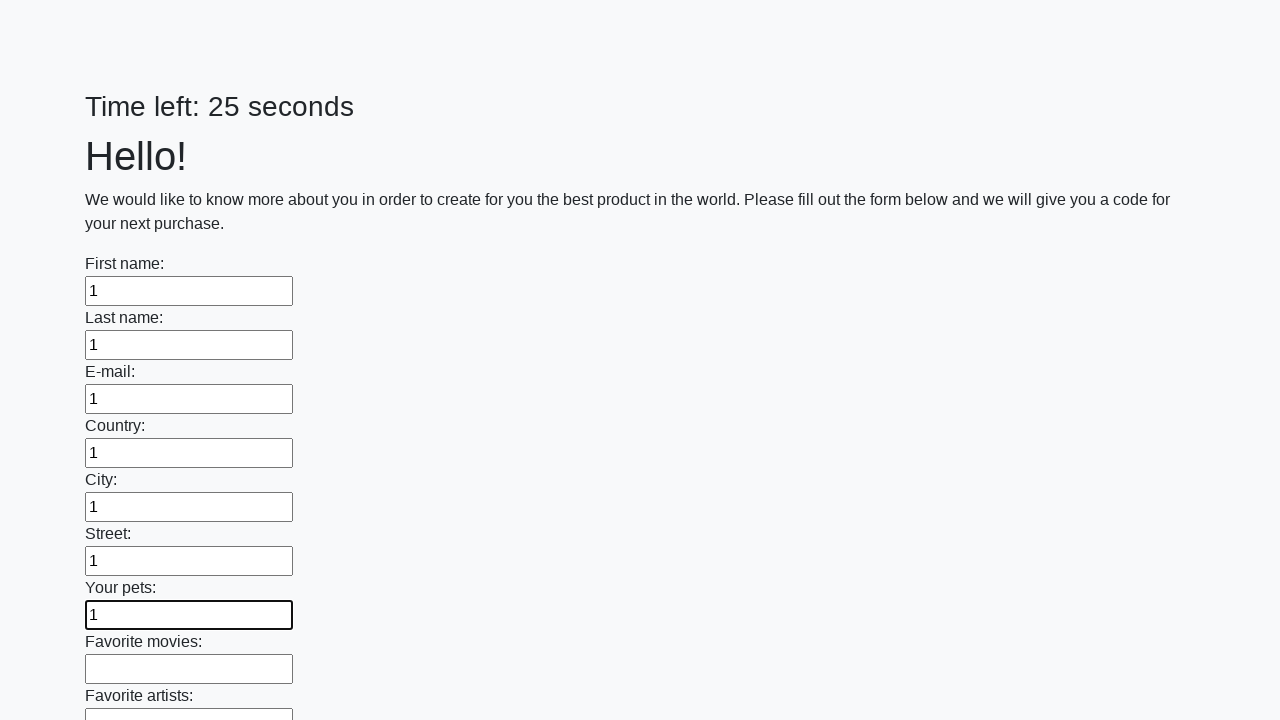

Filled a text input field with '1' on input[type='text'] >> nth=7
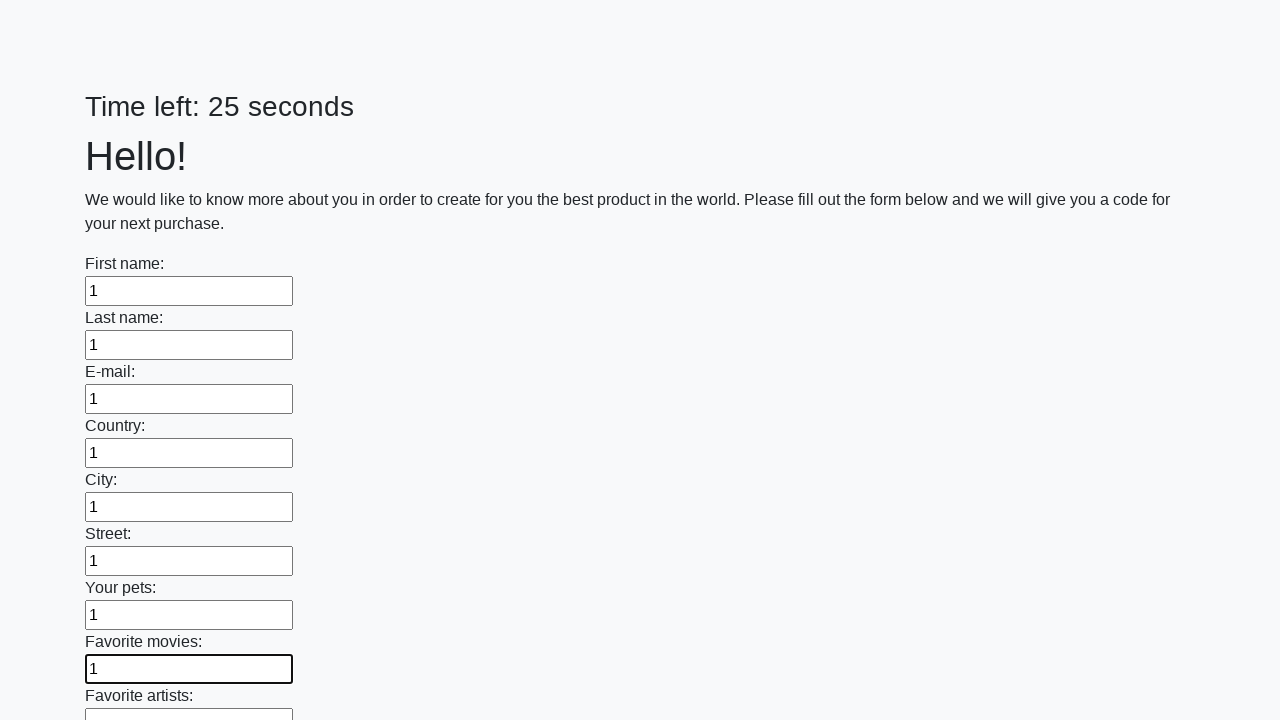

Filled a text input field with '1' on input[type='text'] >> nth=8
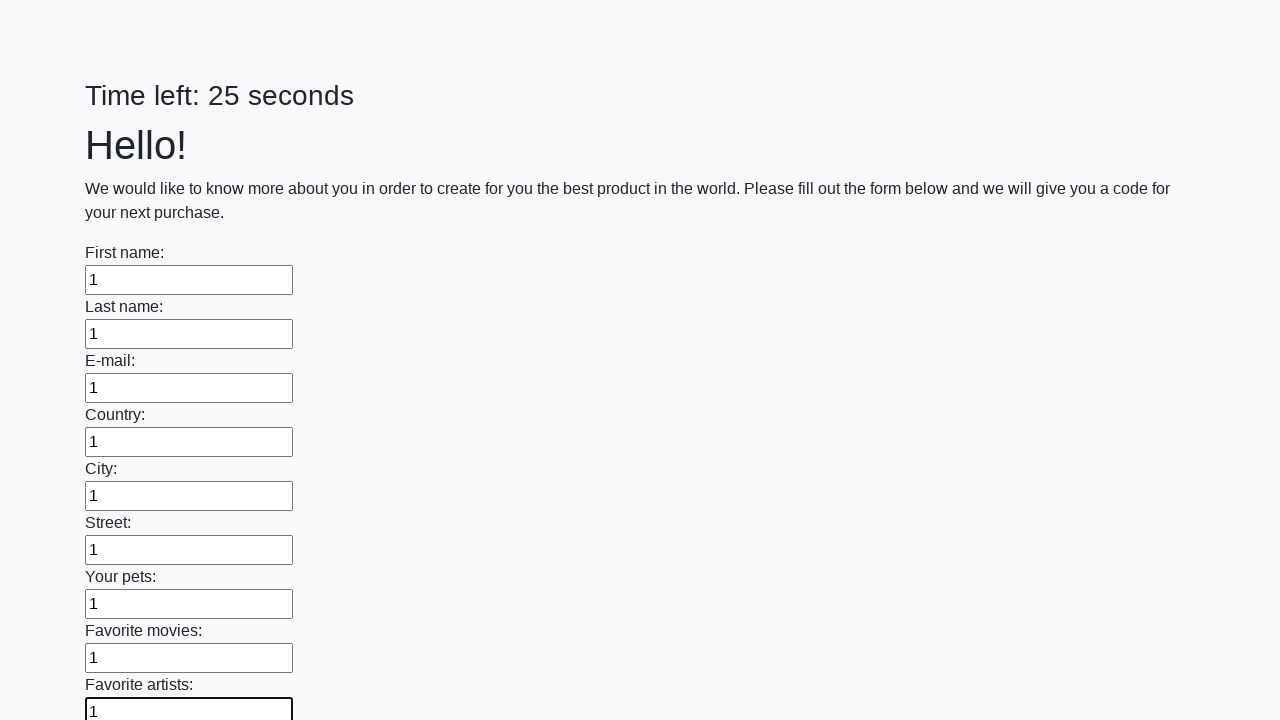

Filled a text input field with '1' on input[type='text'] >> nth=9
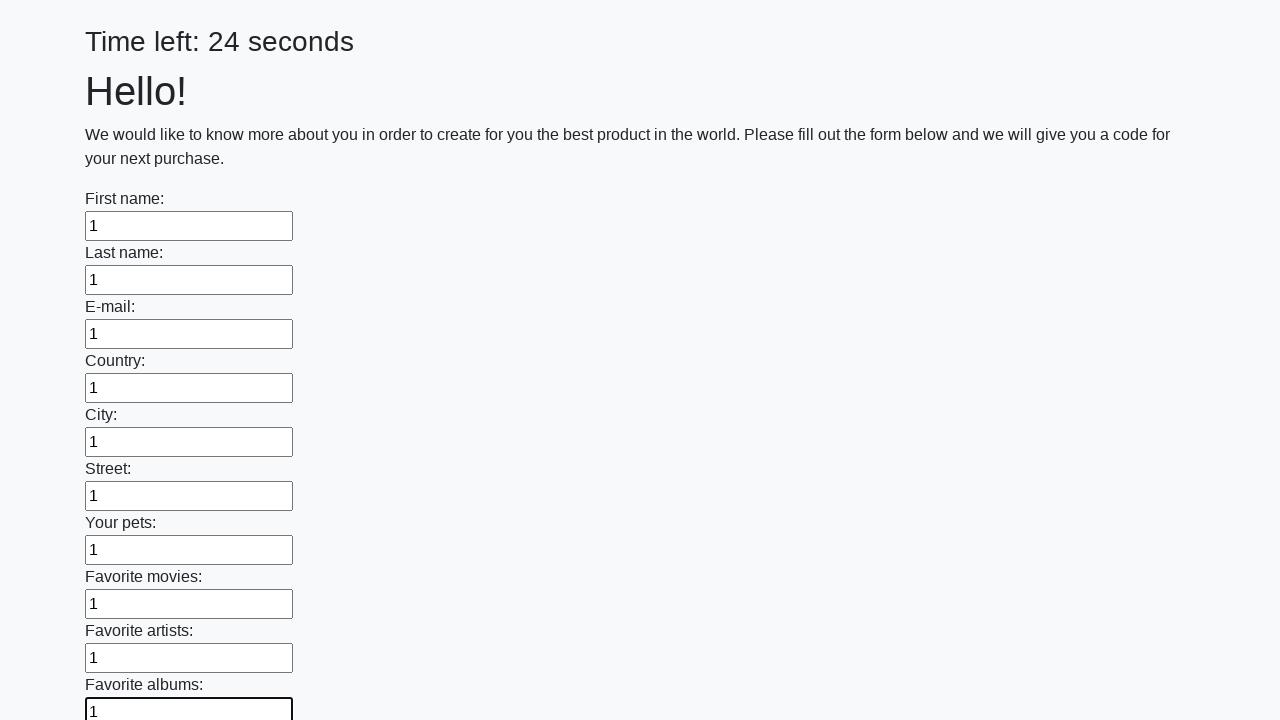

Filled a text input field with '1' on input[type='text'] >> nth=10
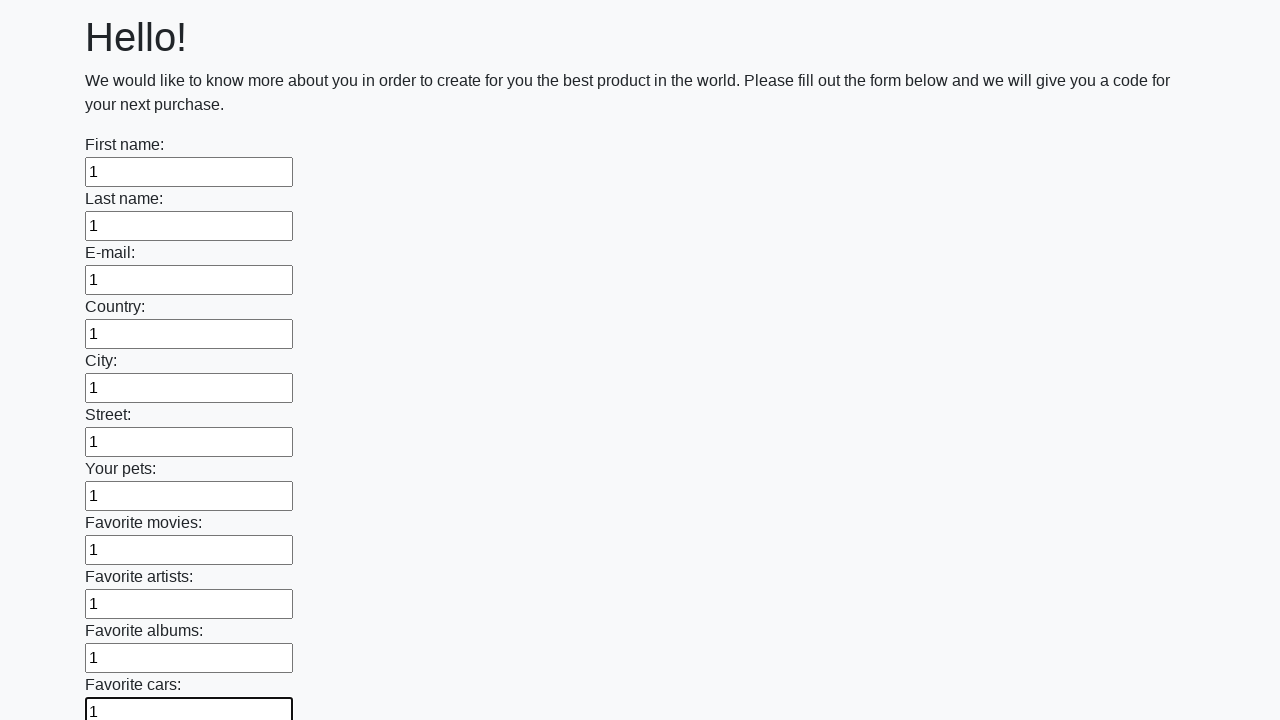

Filled a text input field with '1' on input[type='text'] >> nth=11
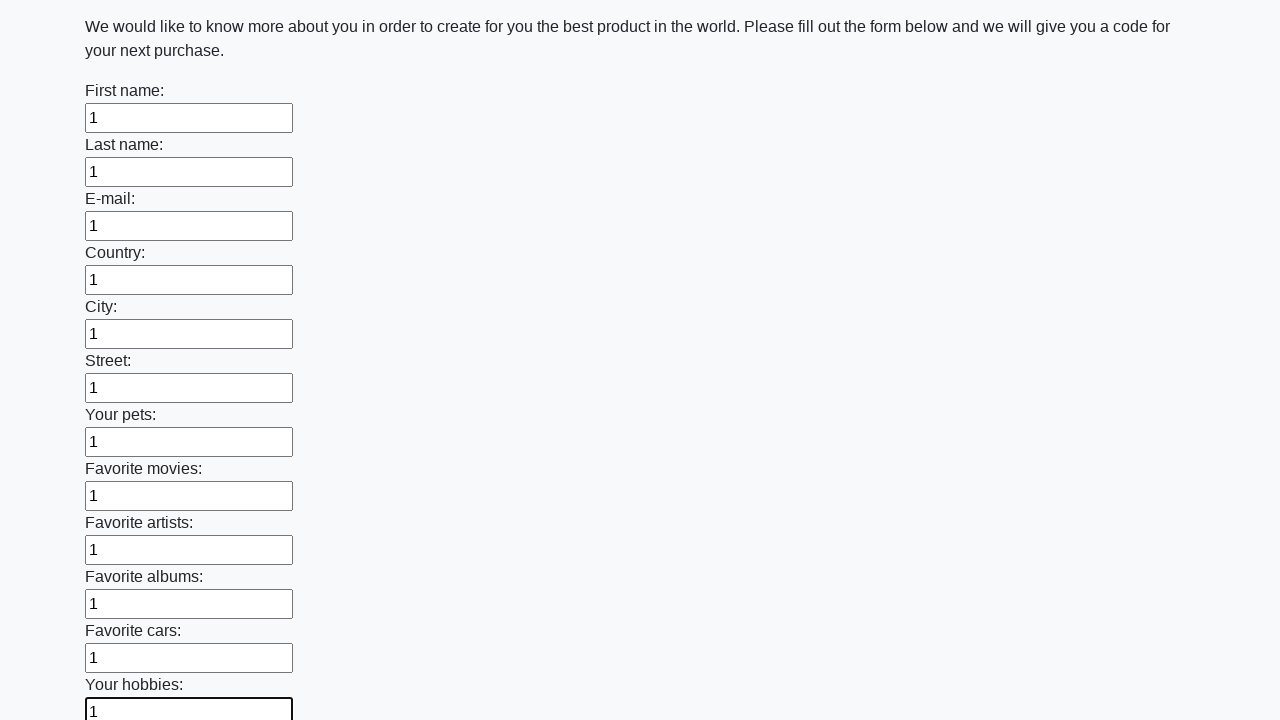

Filled a text input field with '1' on input[type='text'] >> nth=12
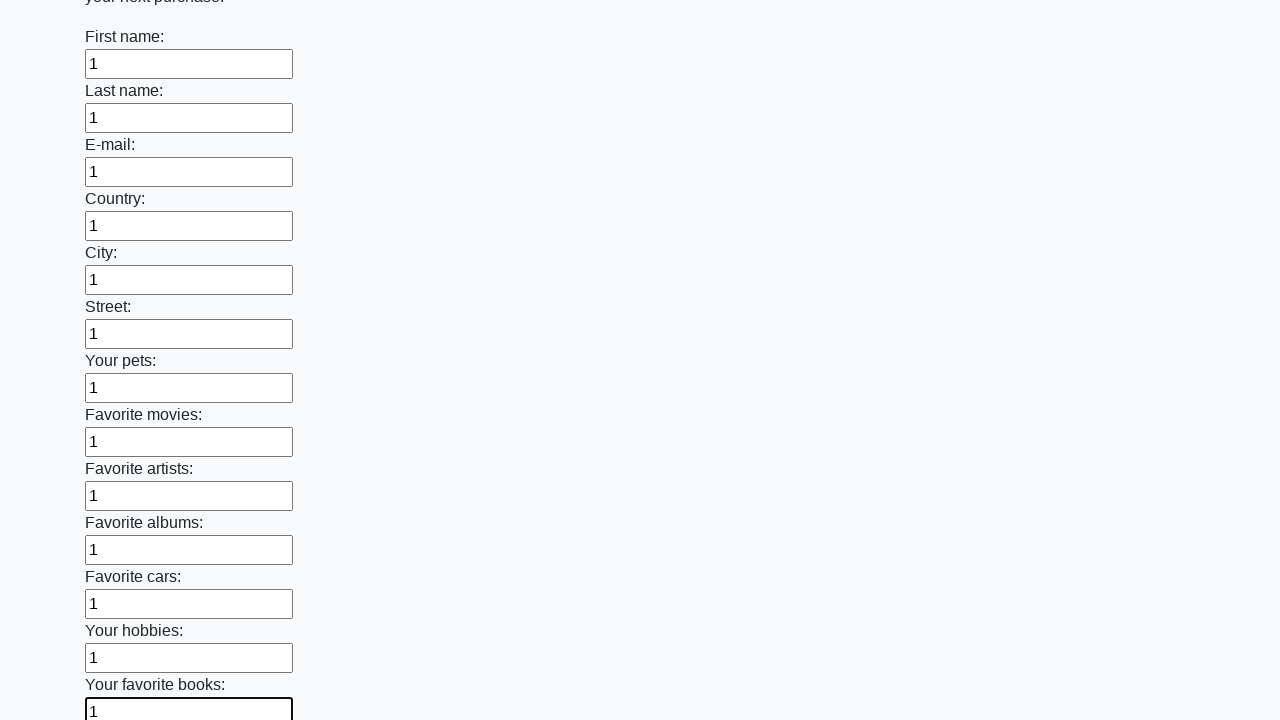

Filled a text input field with '1' on input[type='text'] >> nth=13
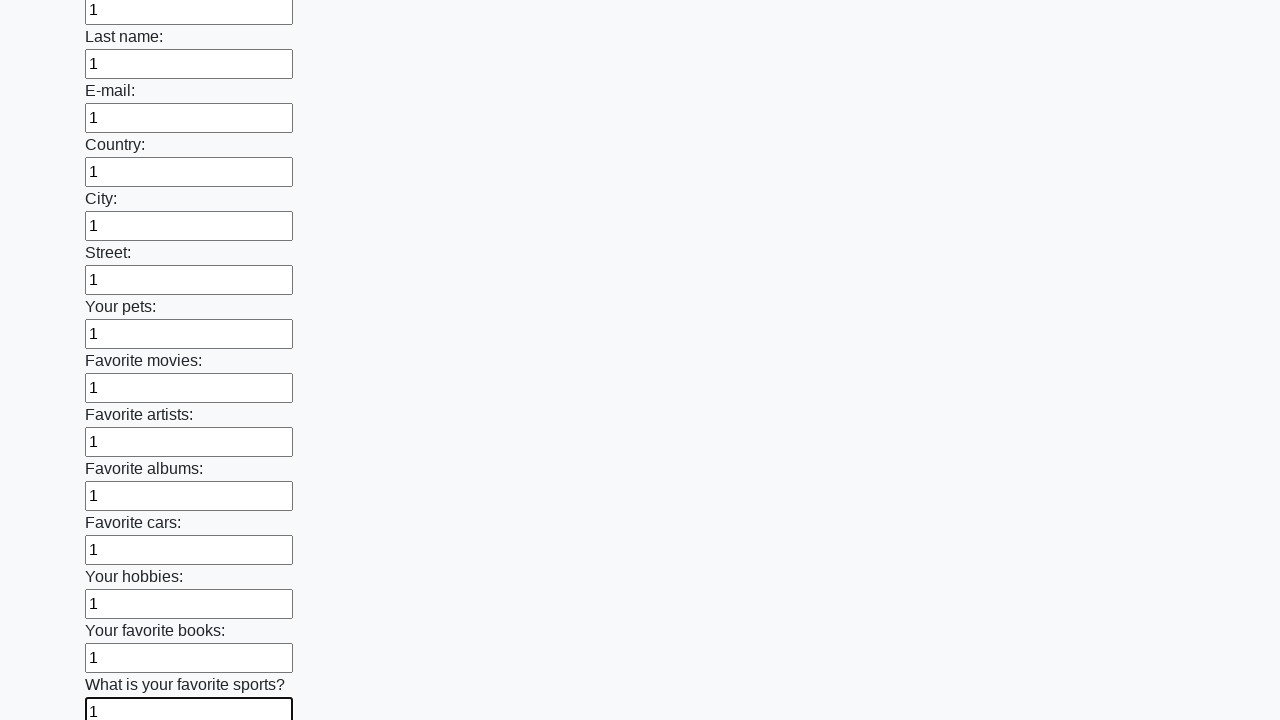

Filled a text input field with '1' on input[type='text'] >> nth=14
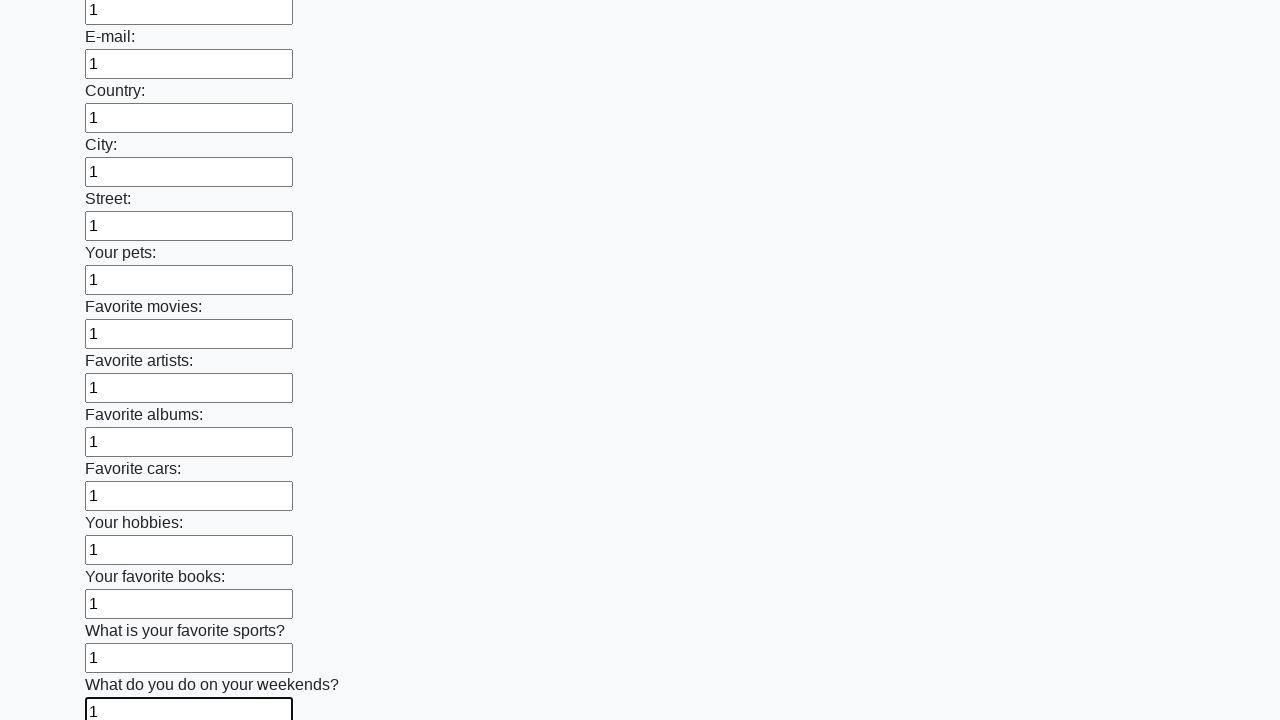

Filled a text input field with '1' on input[type='text'] >> nth=15
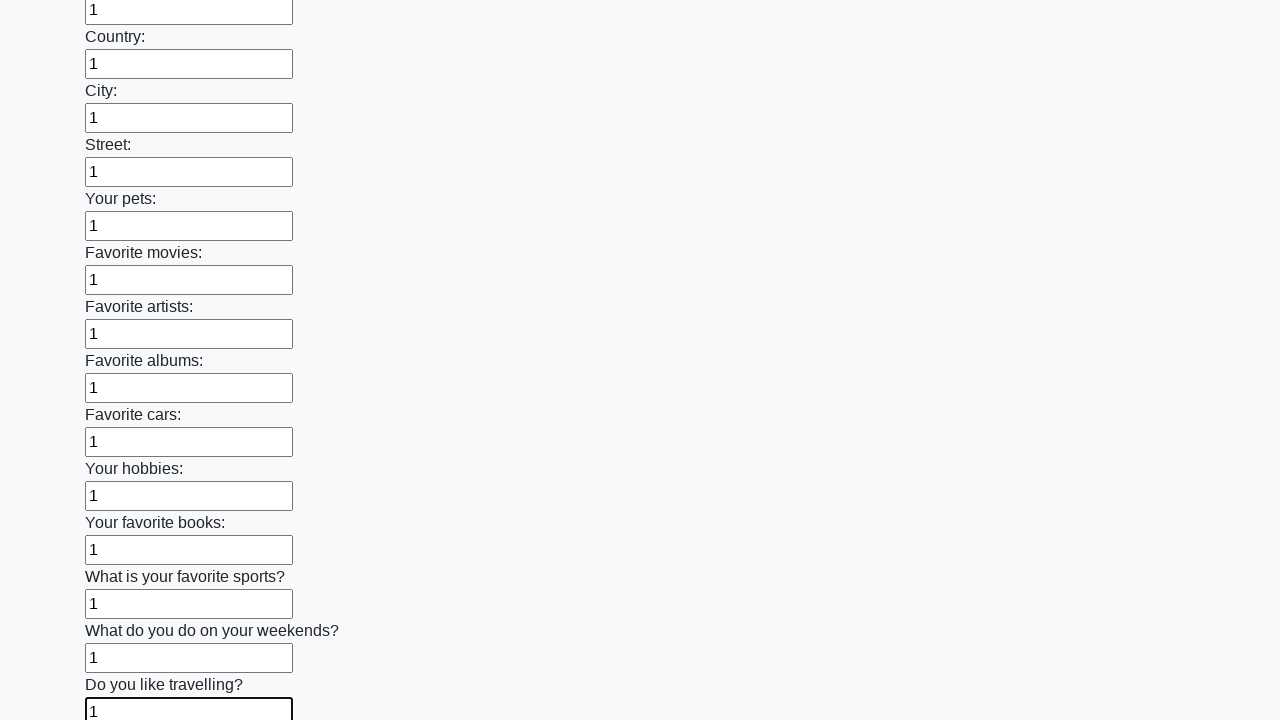

Filled a text input field with '1' on input[type='text'] >> nth=16
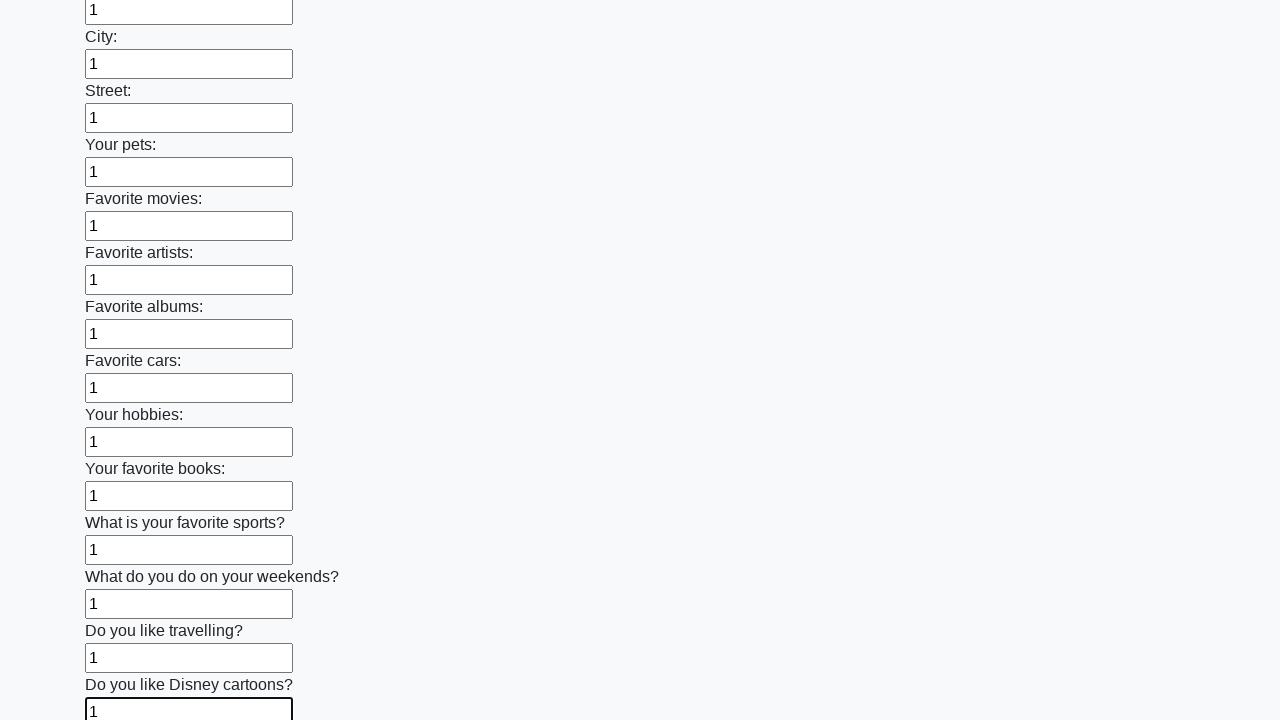

Filled a text input field with '1' on input[type='text'] >> nth=17
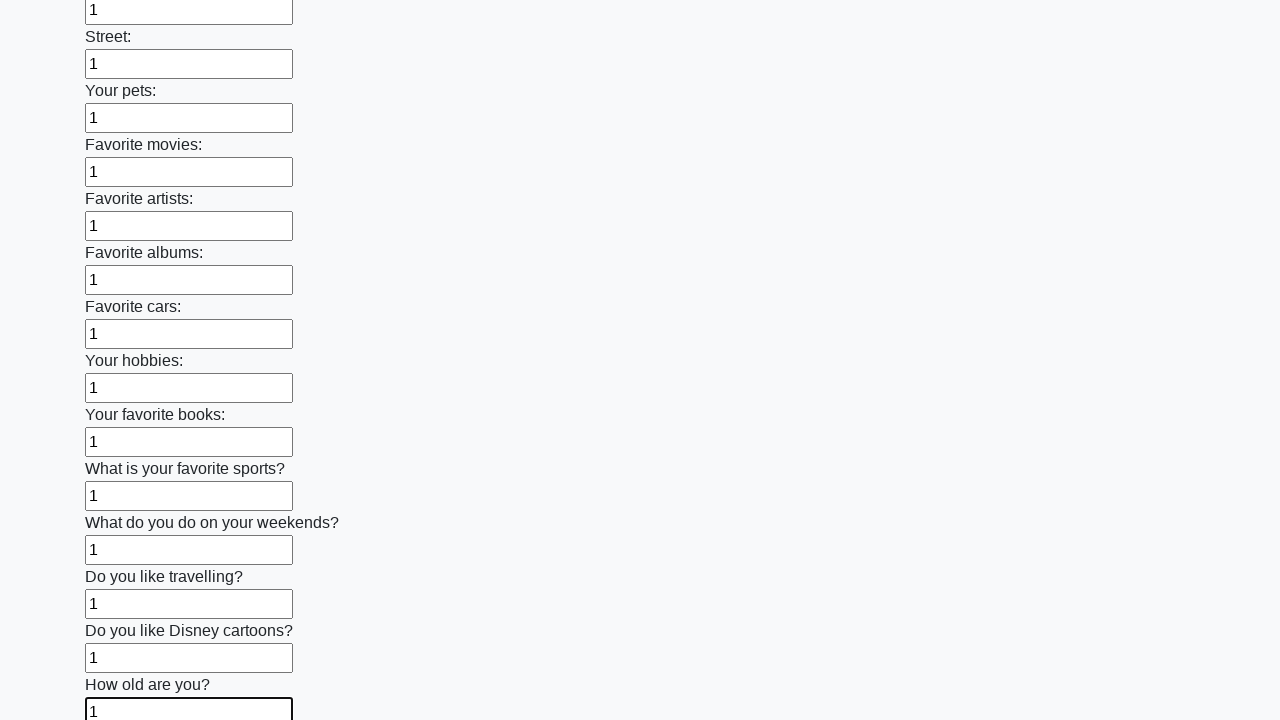

Filled a text input field with '1' on input[type='text'] >> nth=18
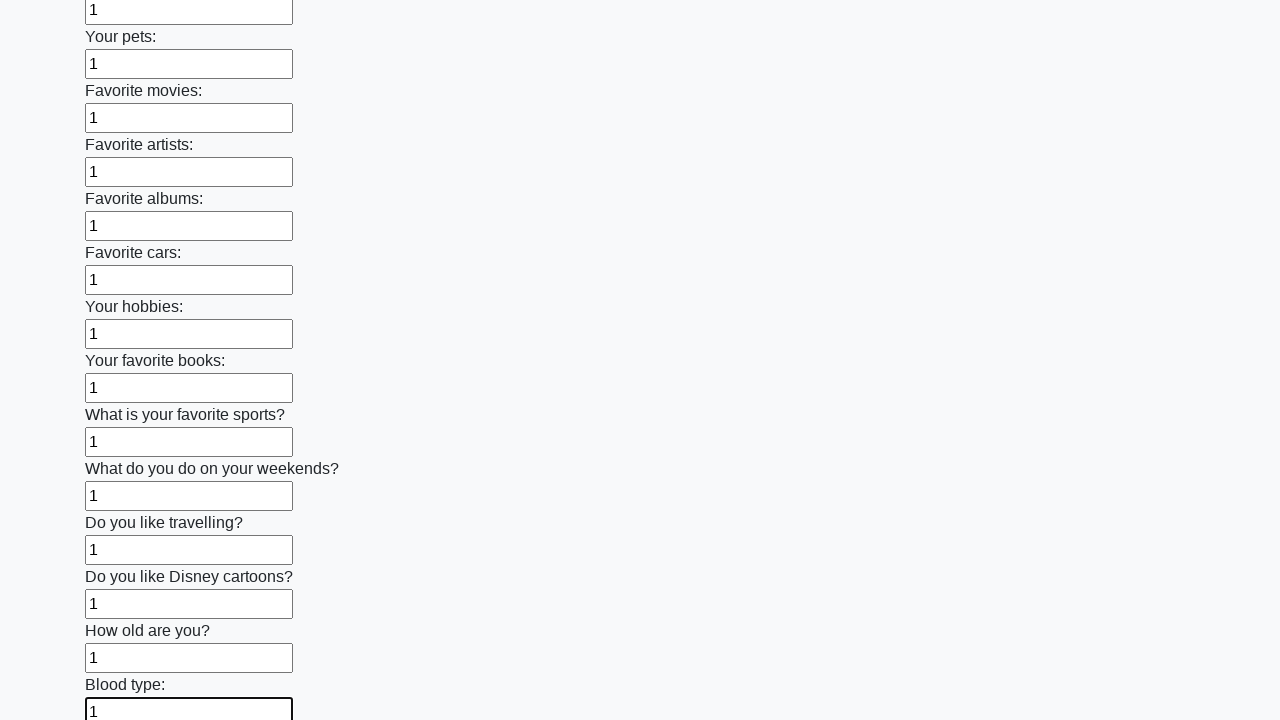

Filled a text input field with '1' on input[type='text'] >> nth=19
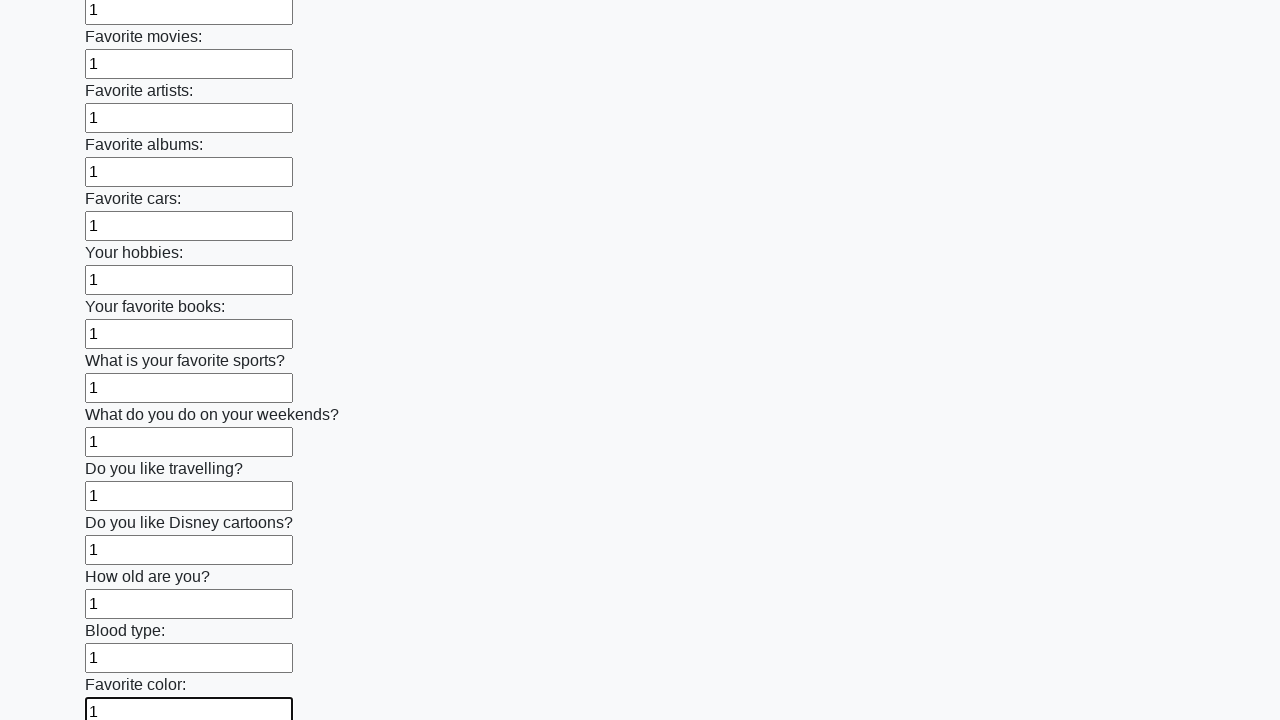

Filled a text input field with '1' on input[type='text'] >> nth=20
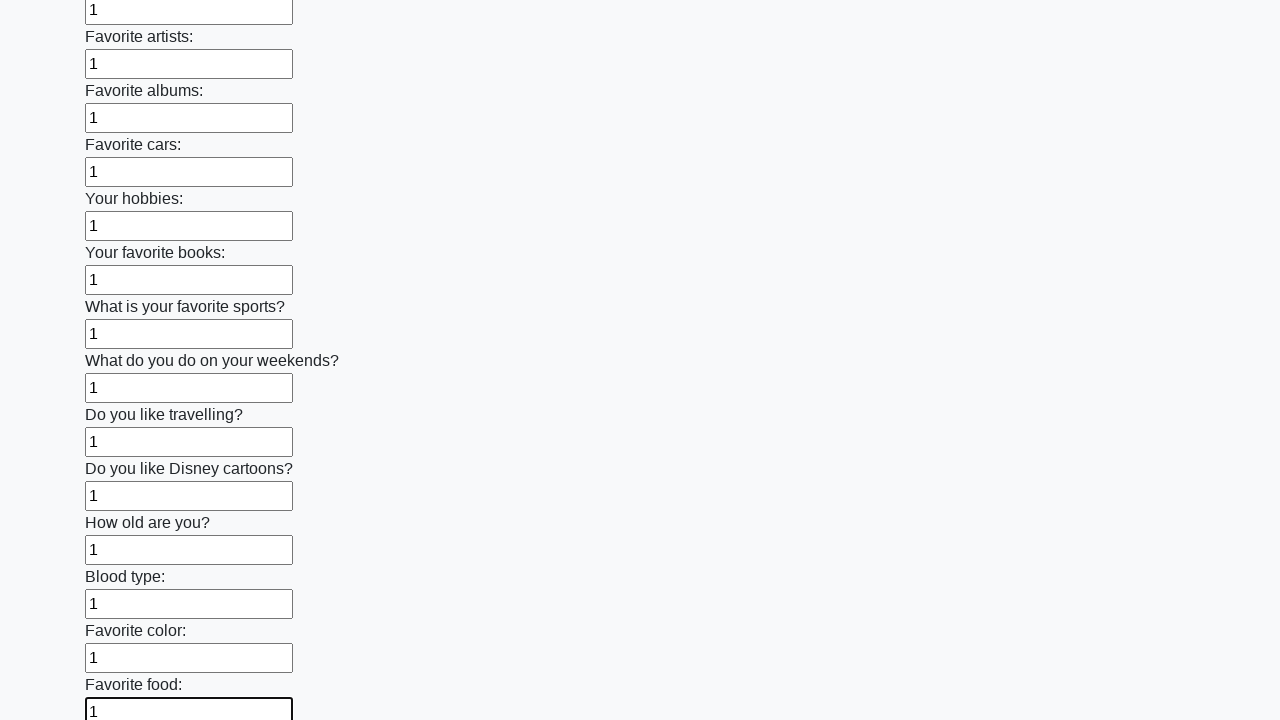

Filled a text input field with '1' on input[type='text'] >> nth=21
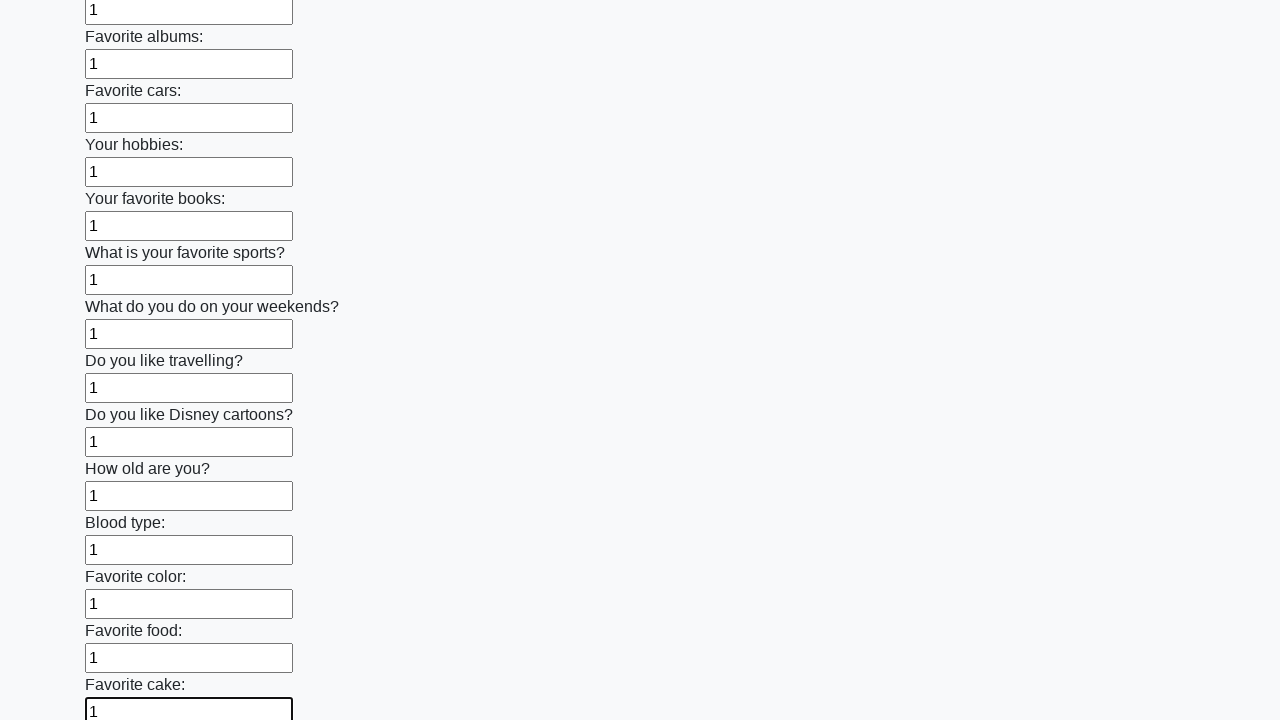

Filled a text input field with '1' on input[type='text'] >> nth=22
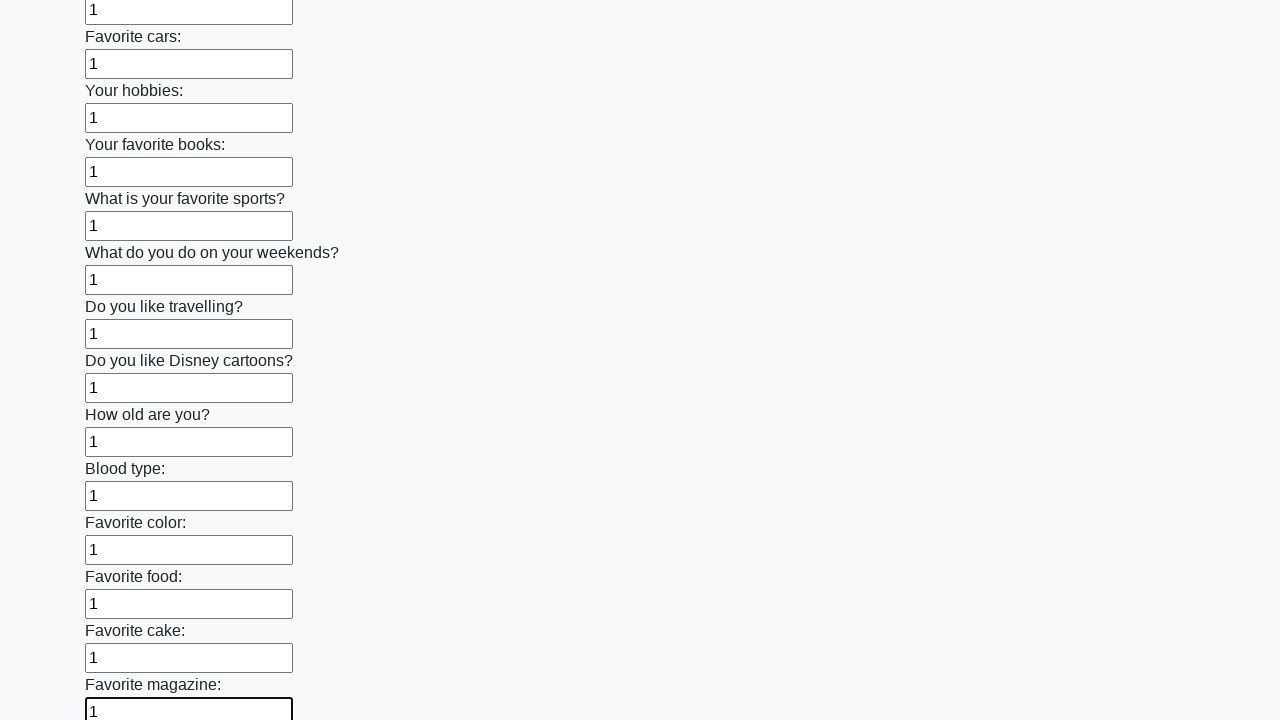

Filled a text input field with '1' on input[type='text'] >> nth=23
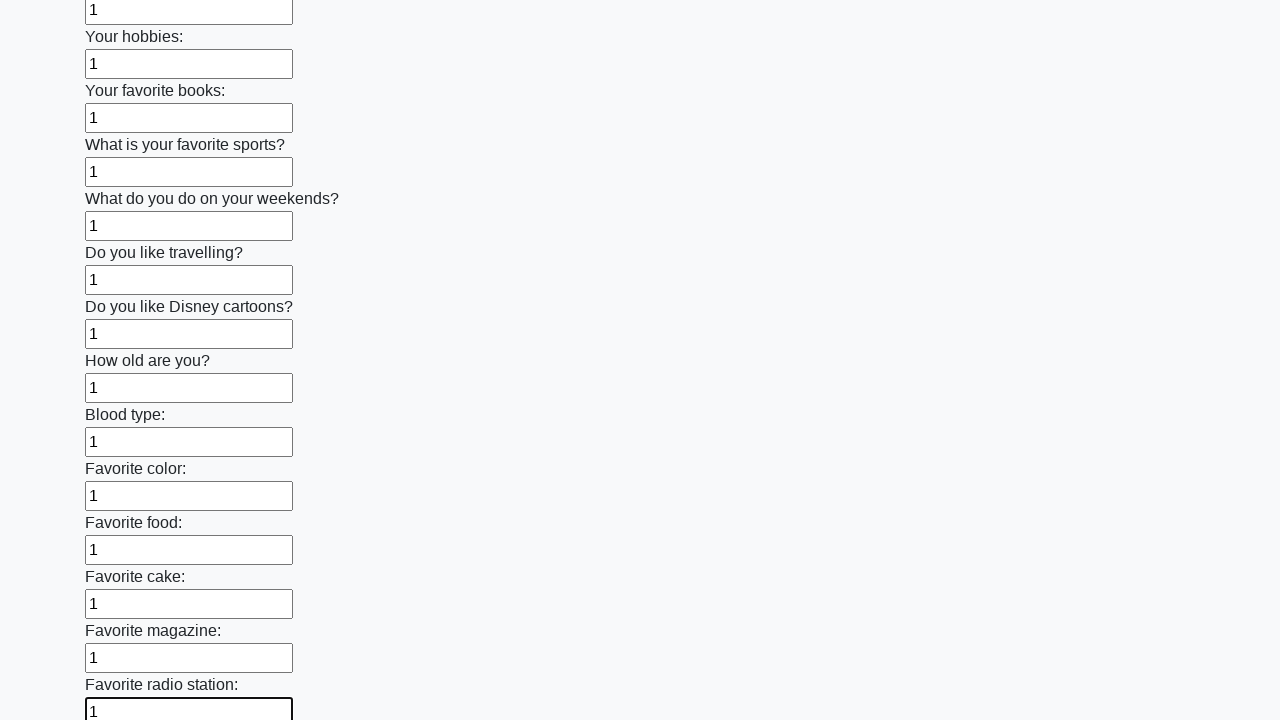

Filled a text input field with '1' on input[type='text'] >> nth=24
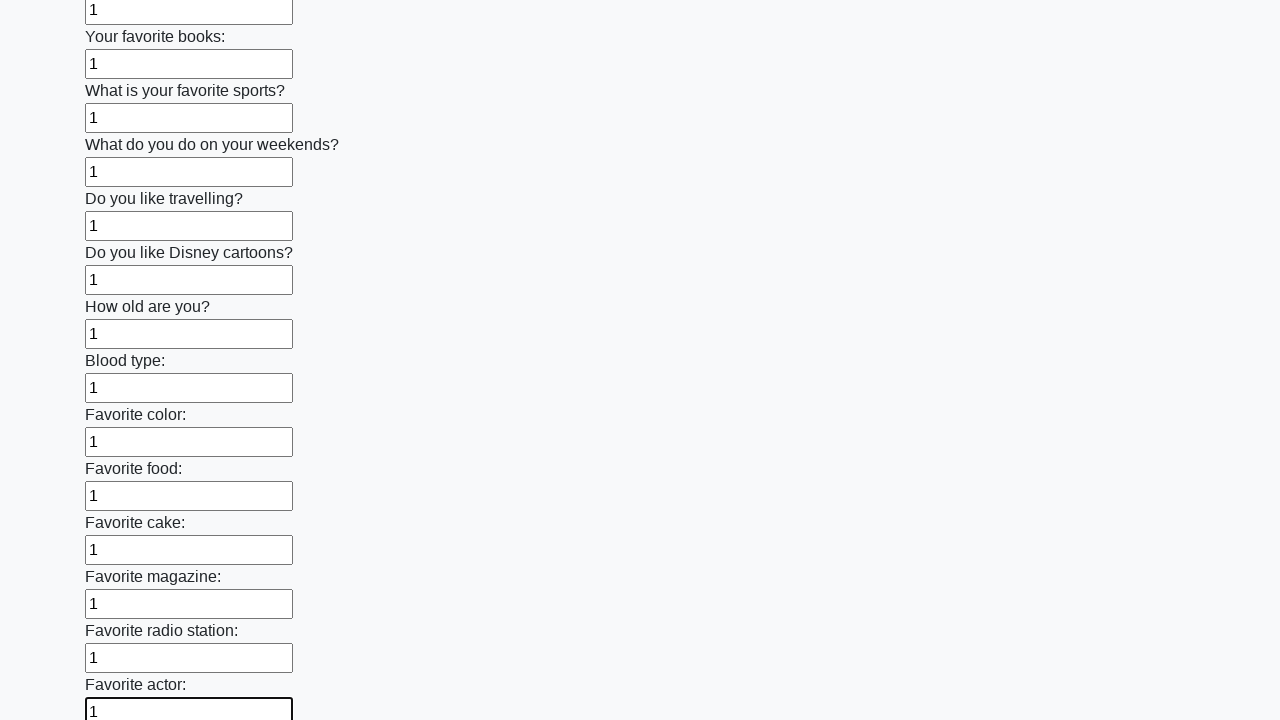

Filled a text input field with '1' on input[type='text'] >> nth=25
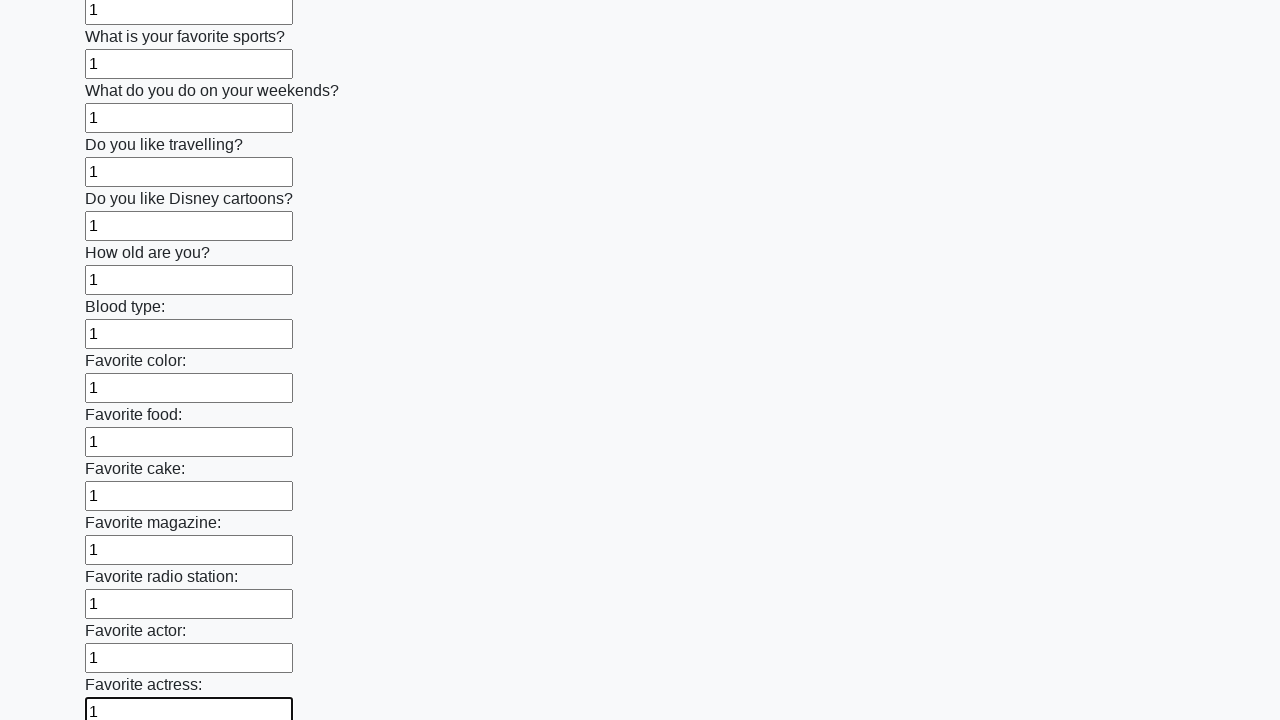

Filled a text input field with '1' on input[type='text'] >> nth=26
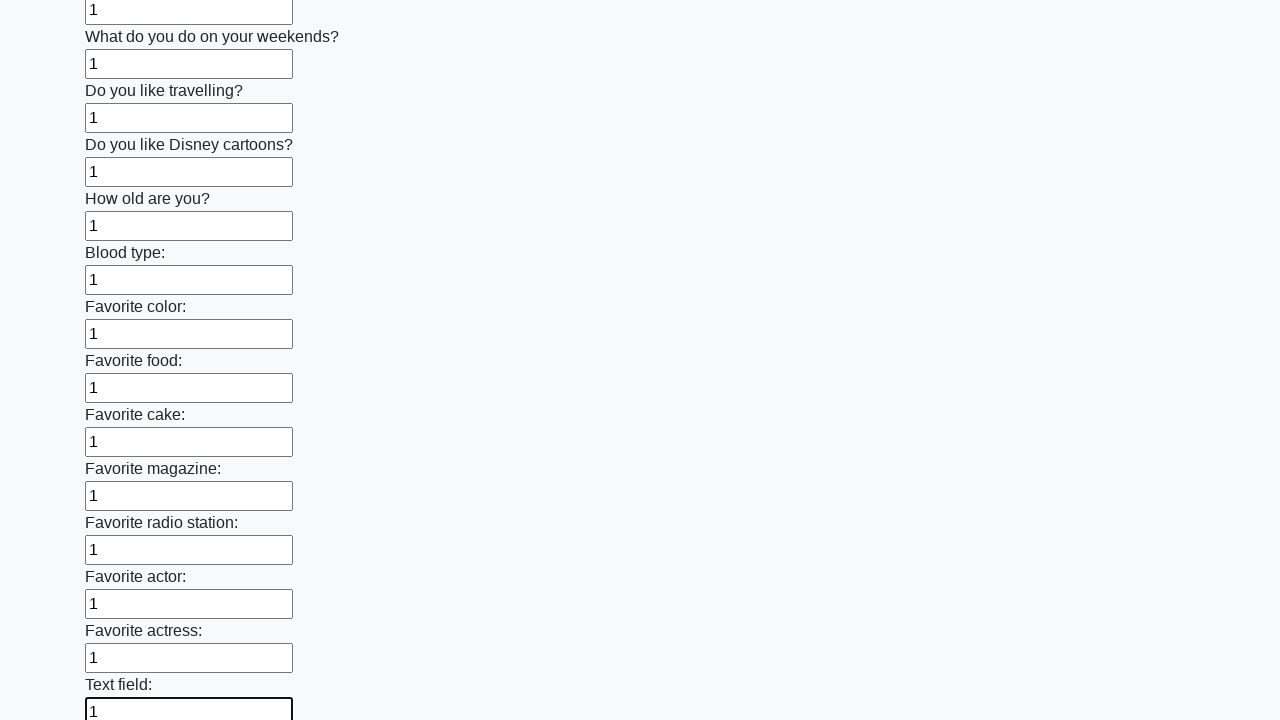

Filled a text input field with '1' on input[type='text'] >> nth=27
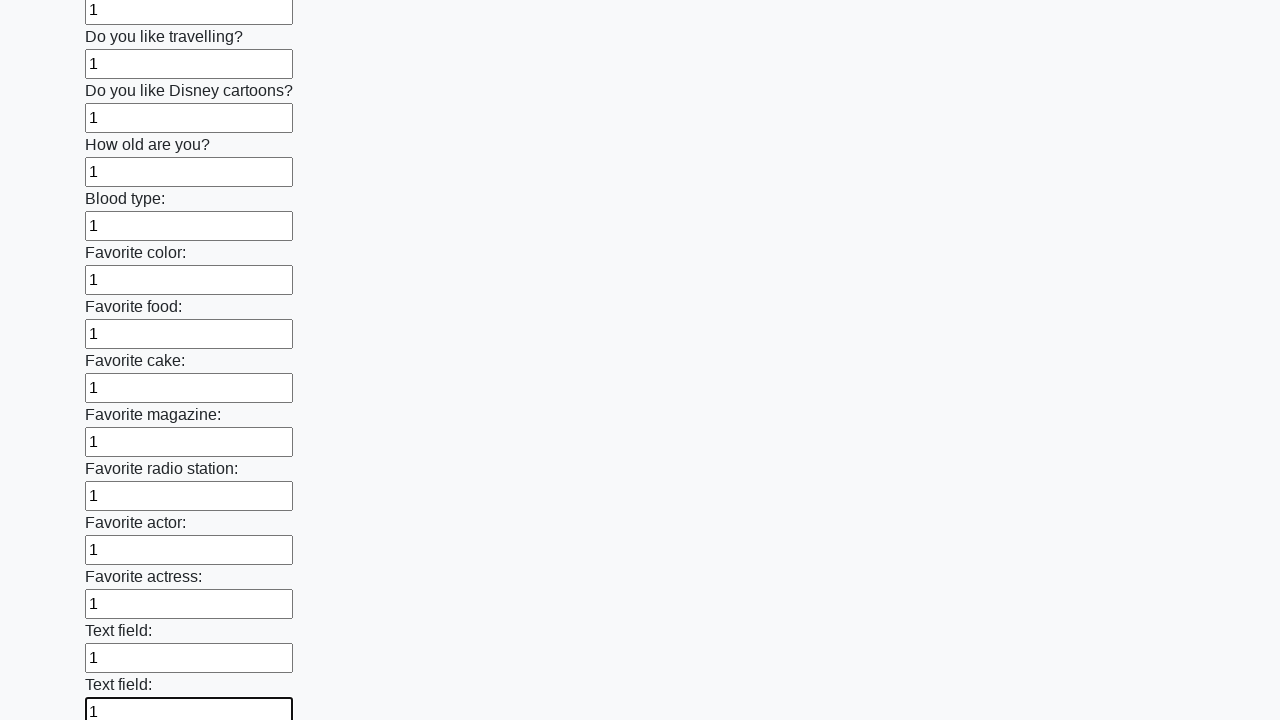

Filled a text input field with '1' on input[type='text'] >> nth=28
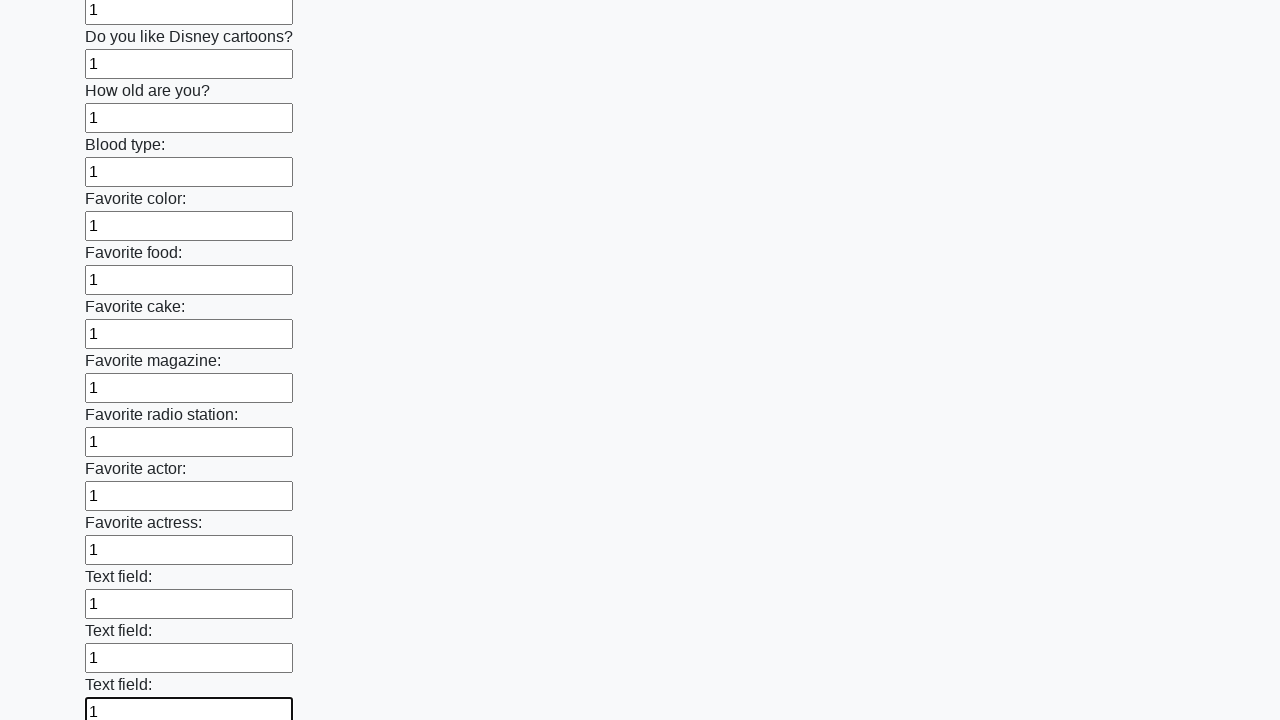

Filled a text input field with '1' on input[type='text'] >> nth=29
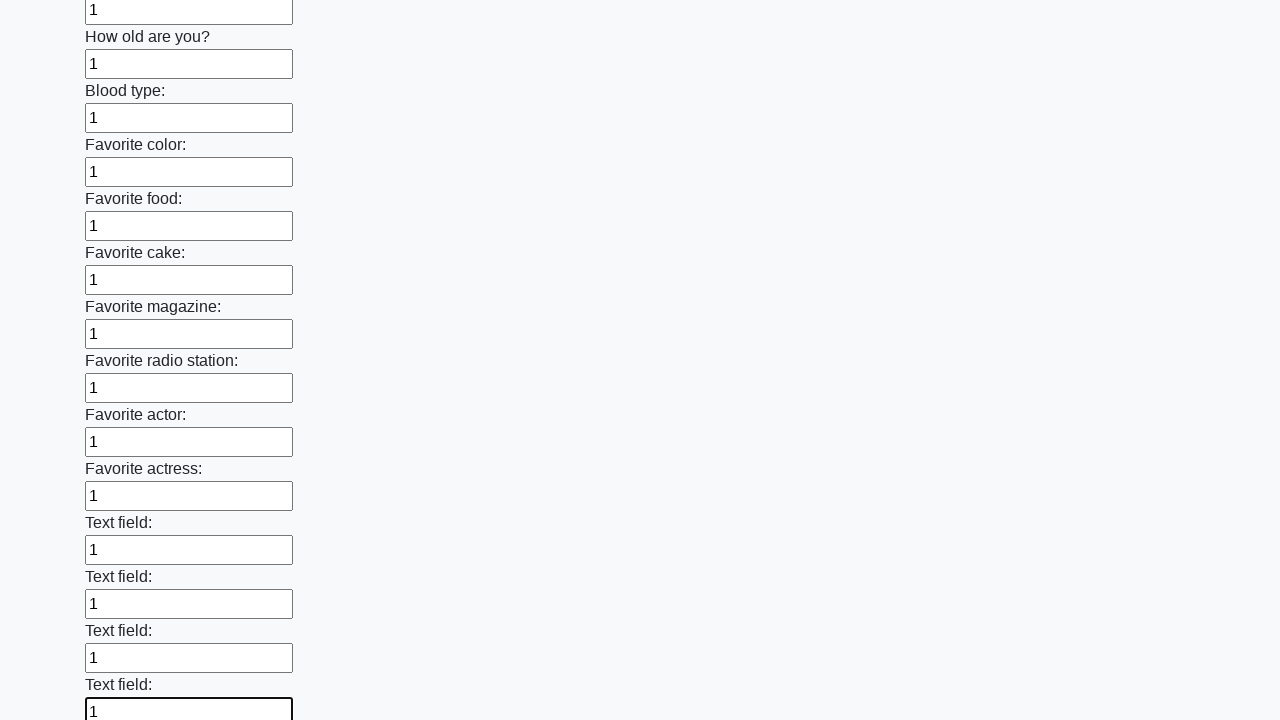

Filled a text input field with '1' on input[type='text'] >> nth=30
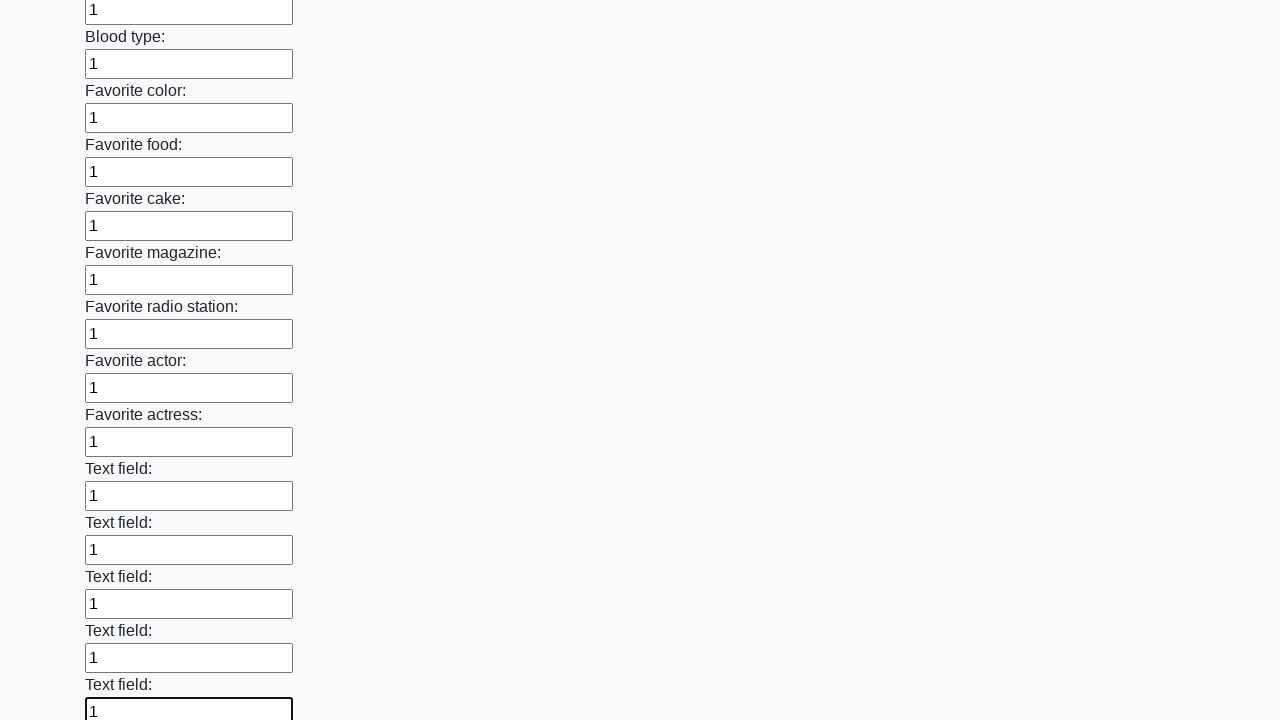

Filled a text input field with '1' on input[type='text'] >> nth=31
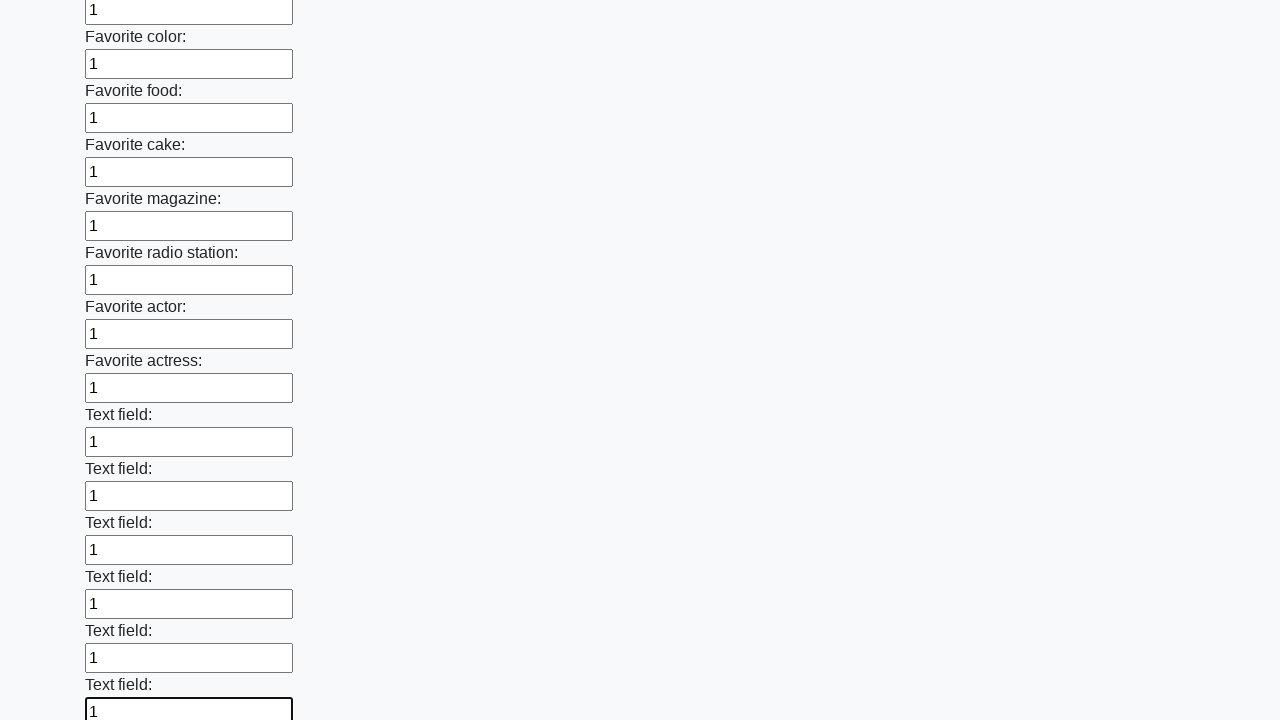

Filled a text input field with '1' on input[type='text'] >> nth=32
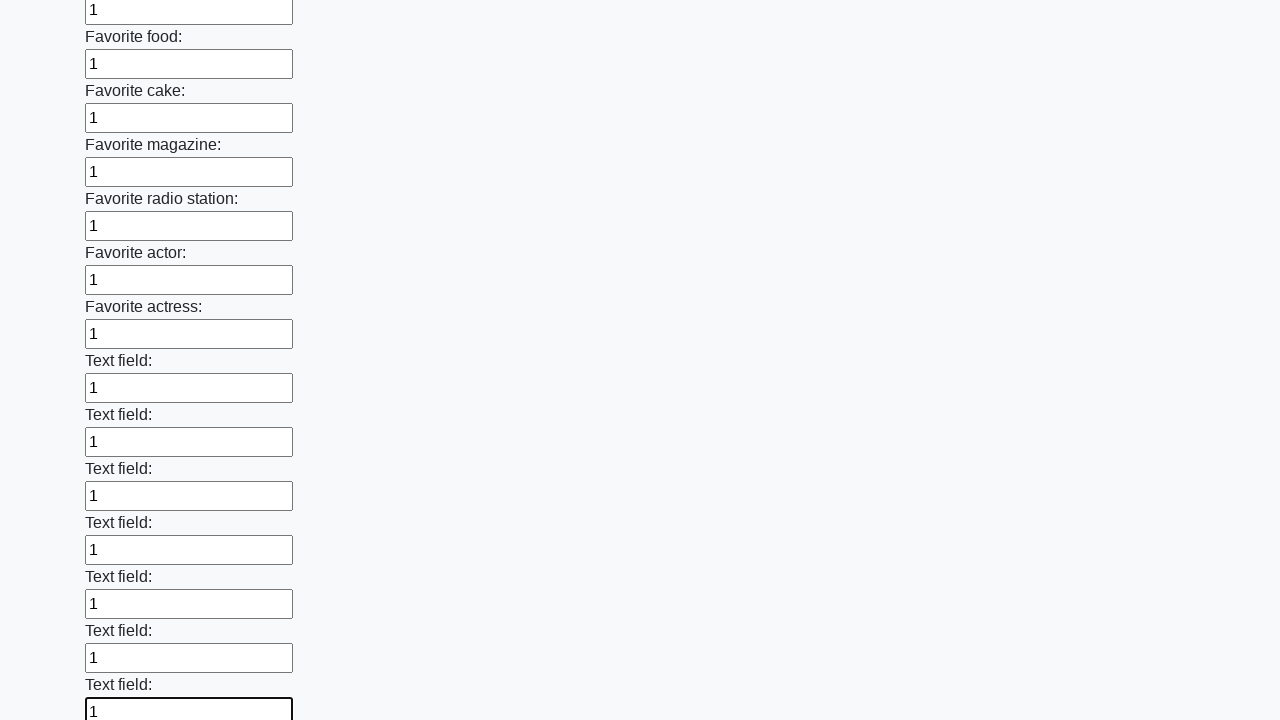

Filled a text input field with '1' on input[type='text'] >> nth=33
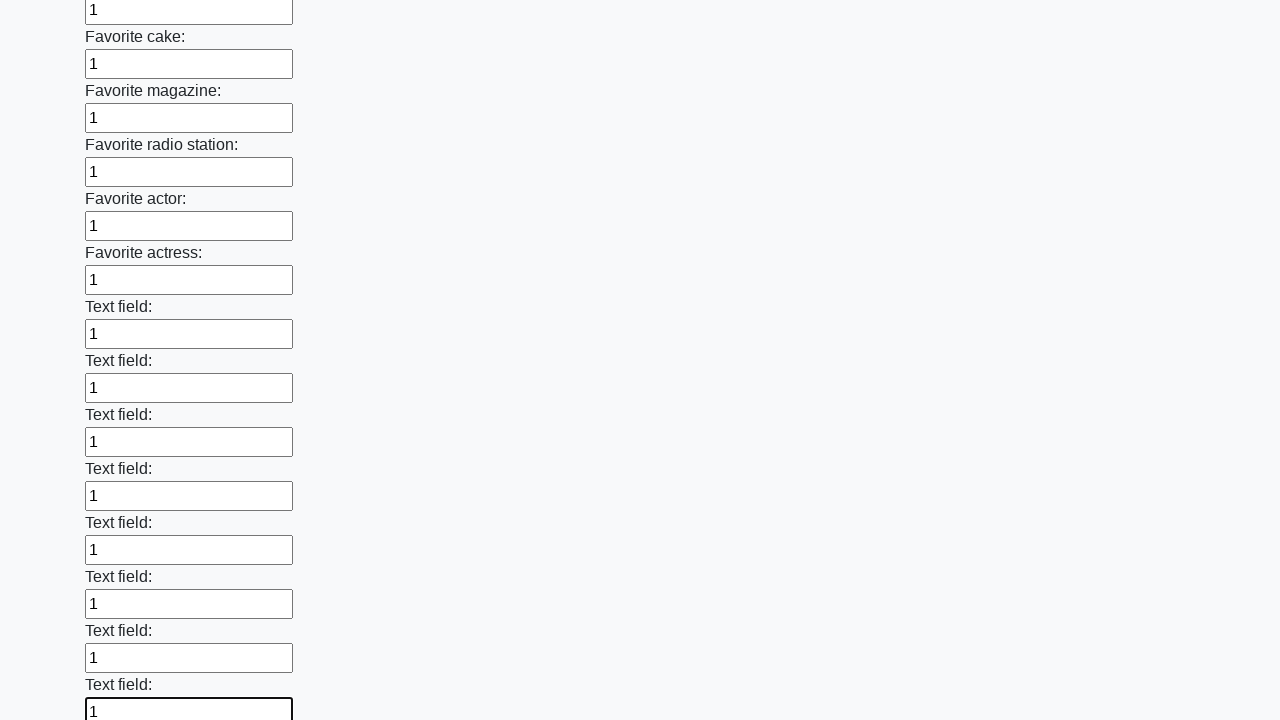

Filled a text input field with '1' on input[type='text'] >> nth=34
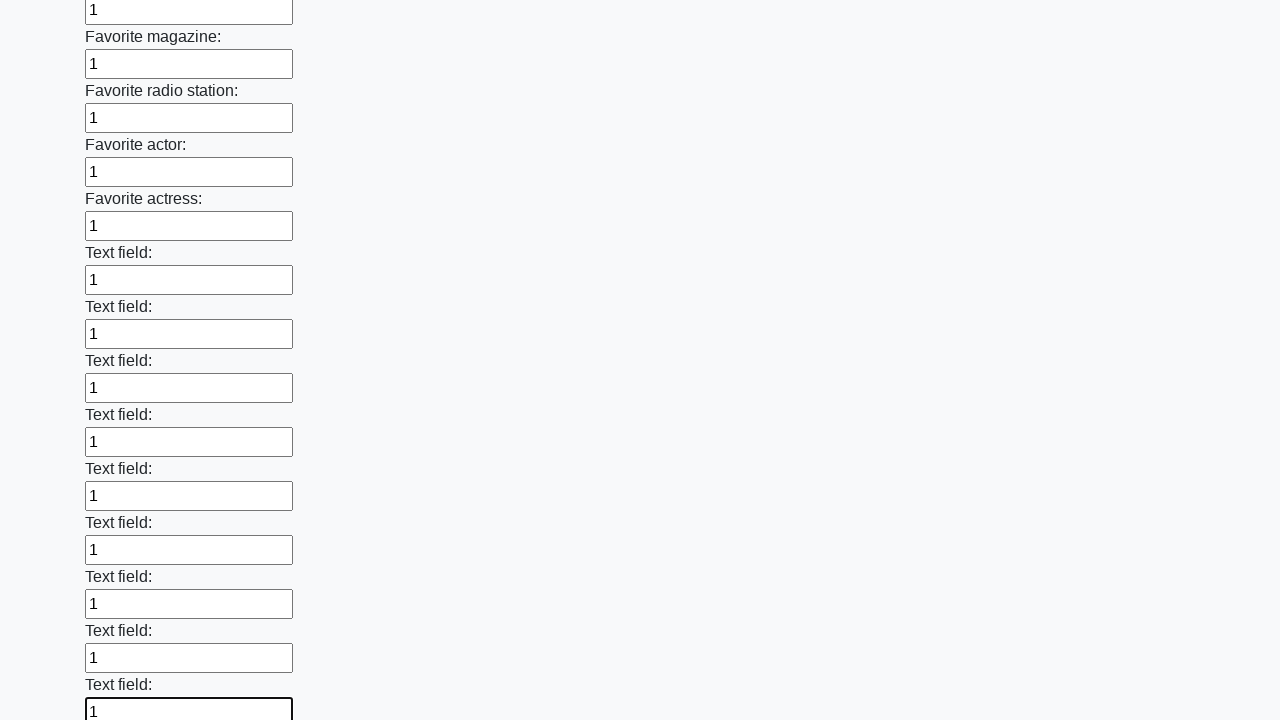

Filled a text input field with '1' on input[type='text'] >> nth=35
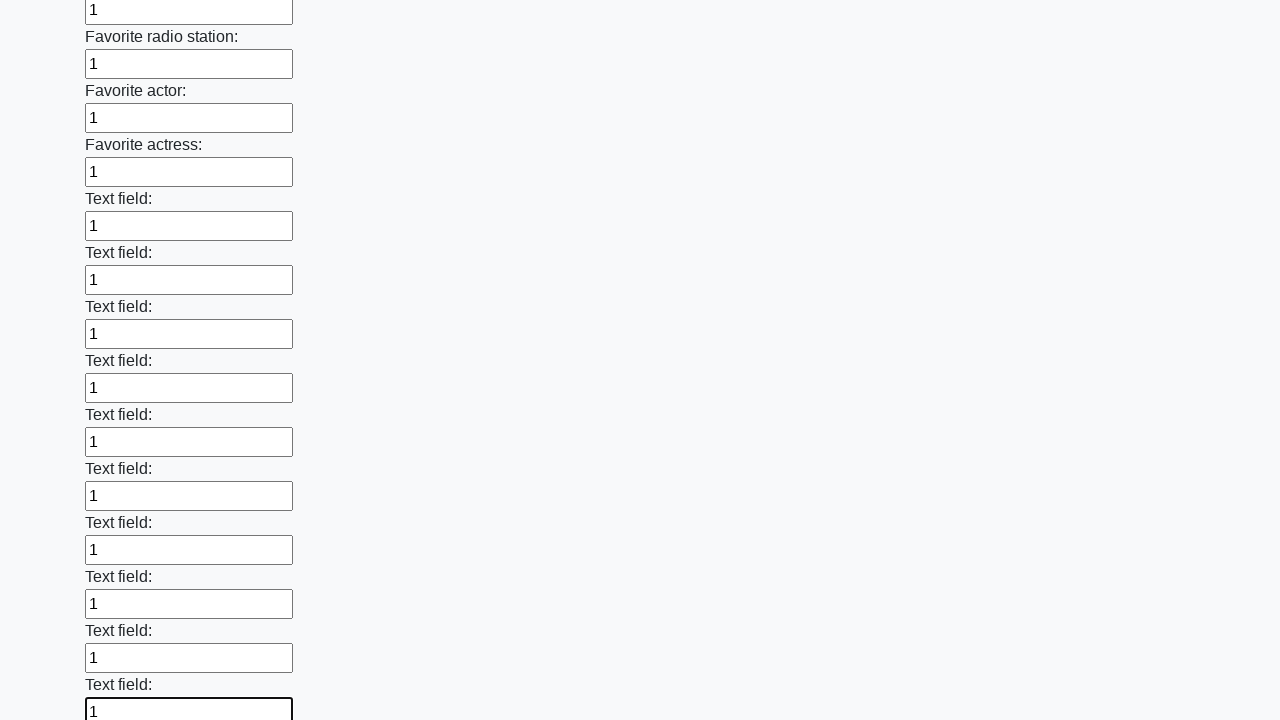

Filled a text input field with '1' on input[type='text'] >> nth=36
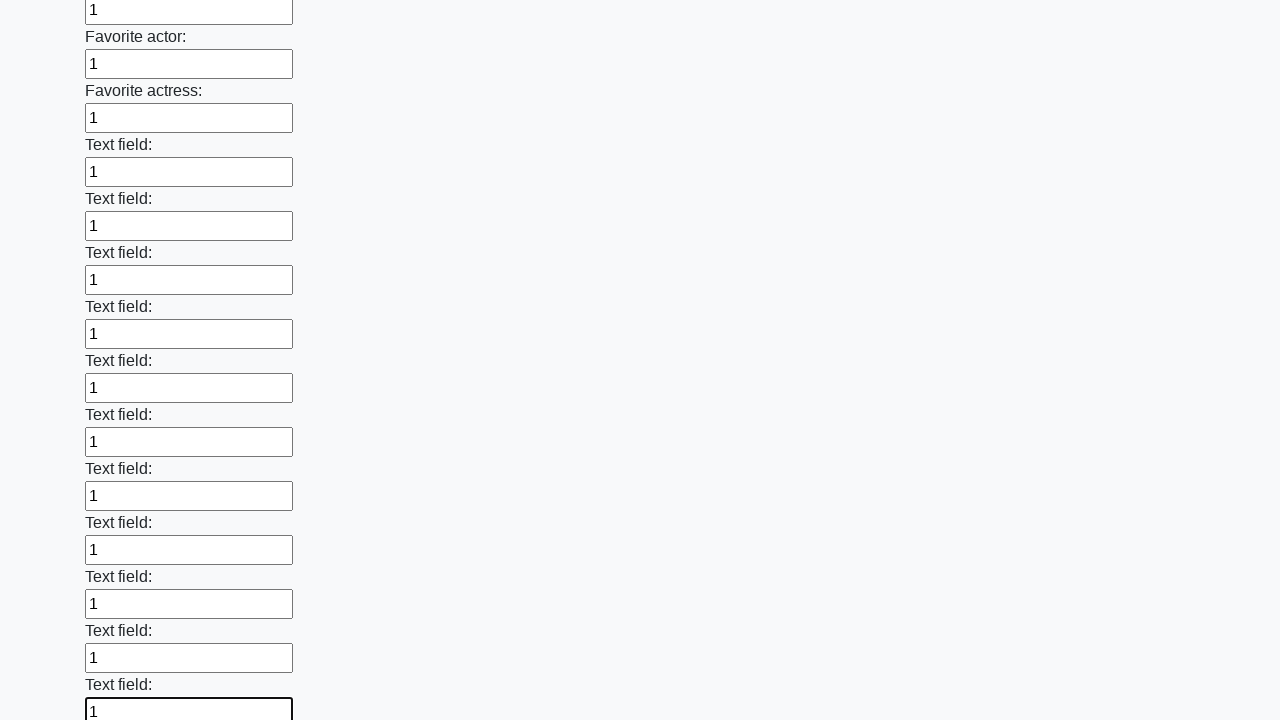

Filled a text input field with '1' on input[type='text'] >> nth=37
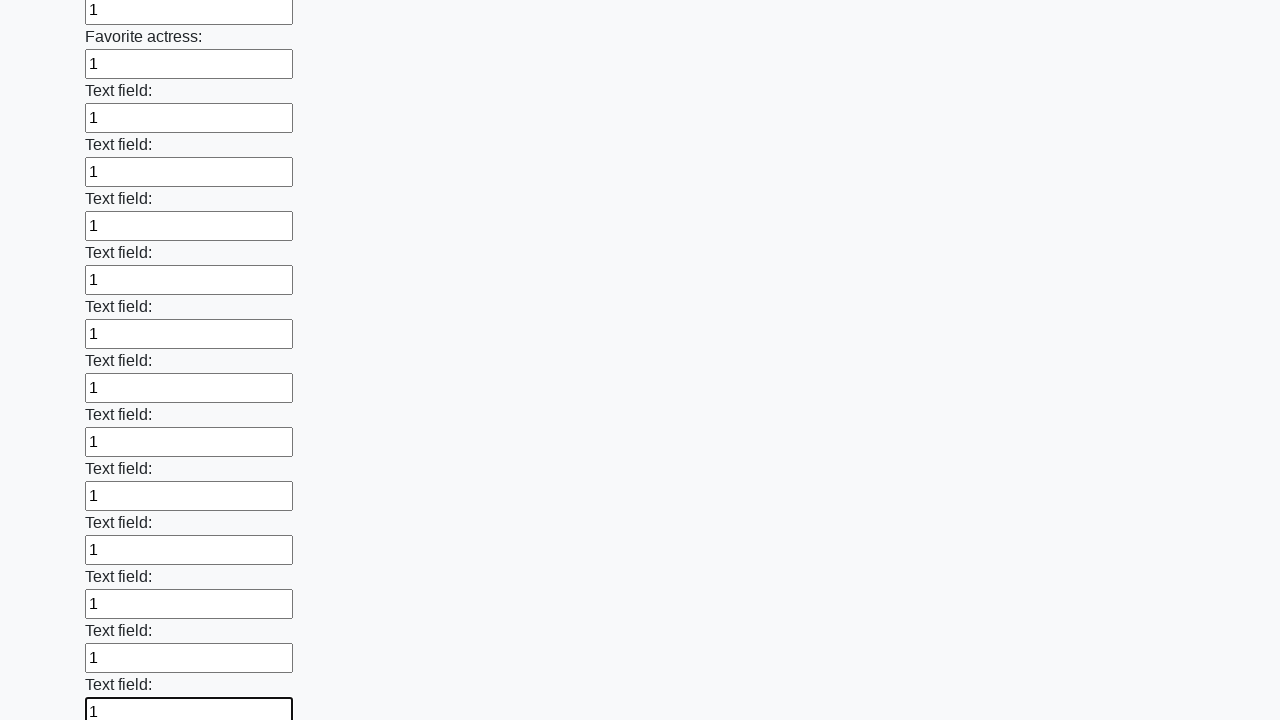

Filled a text input field with '1' on input[type='text'] >> nth=38
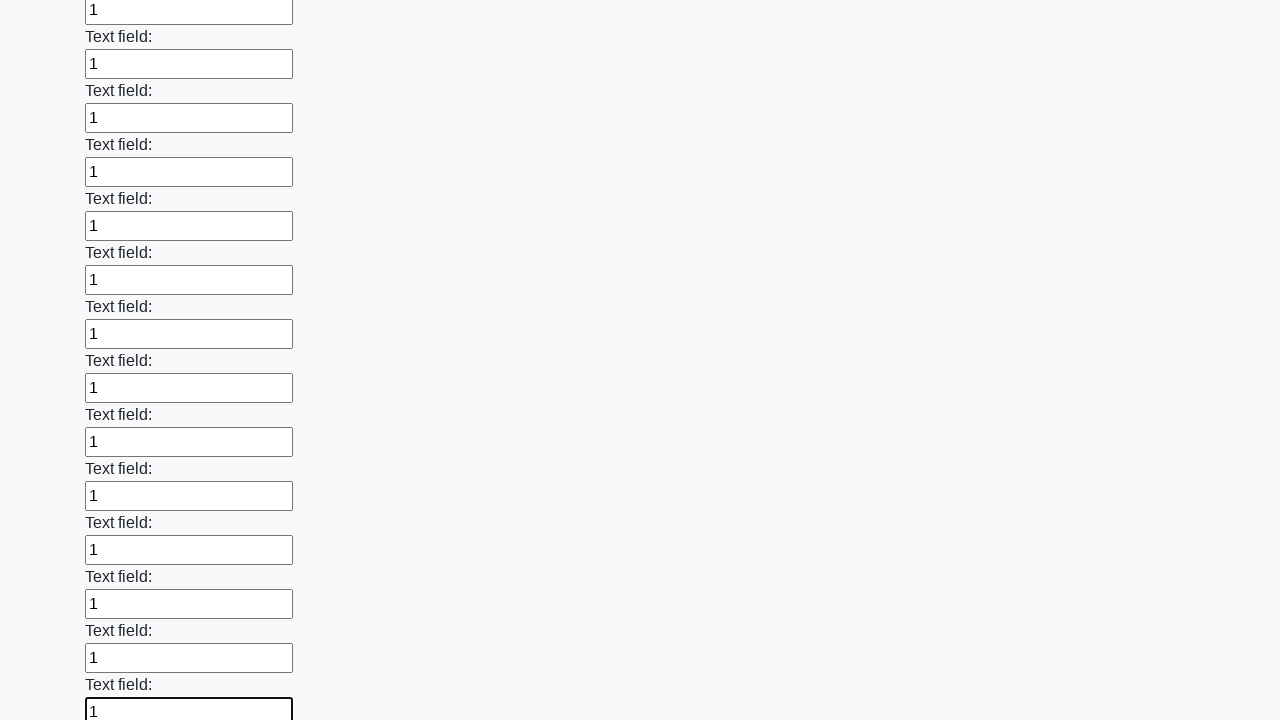

Filled a text input field with '1' on input[type='text'] >> nth=39
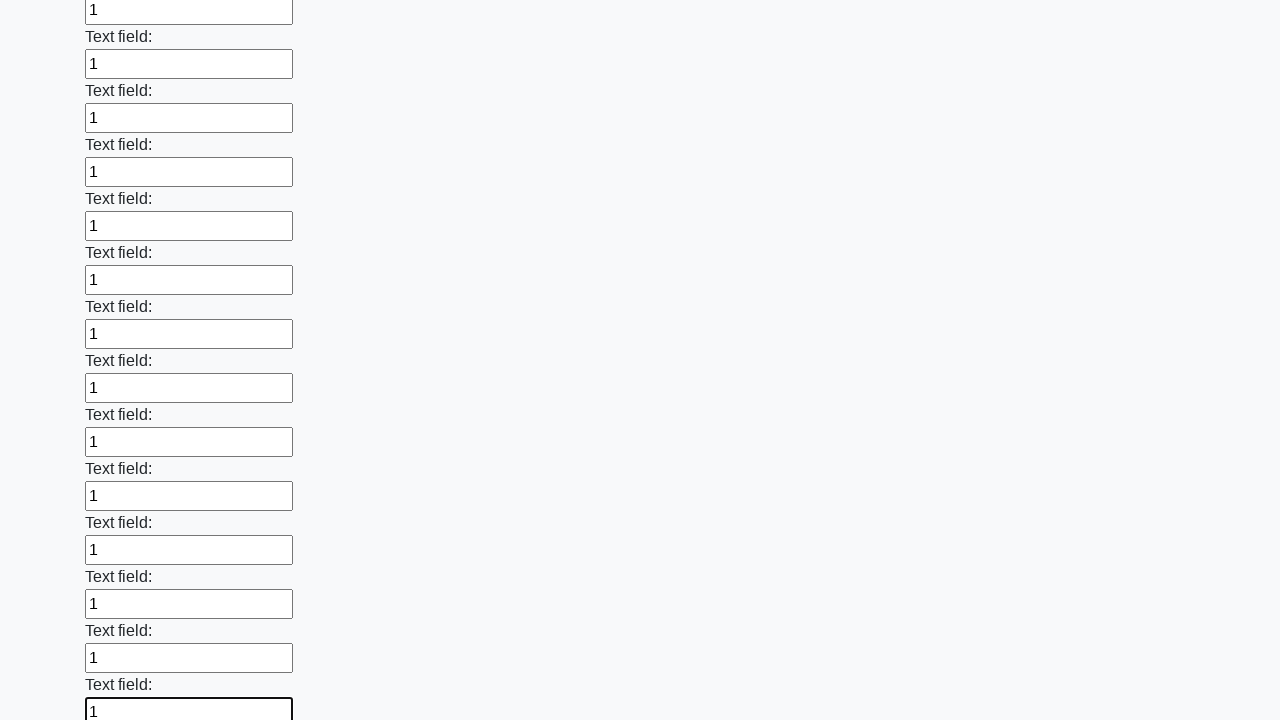

Filled a text input field with '1' on input[type='text'] >> nth=40
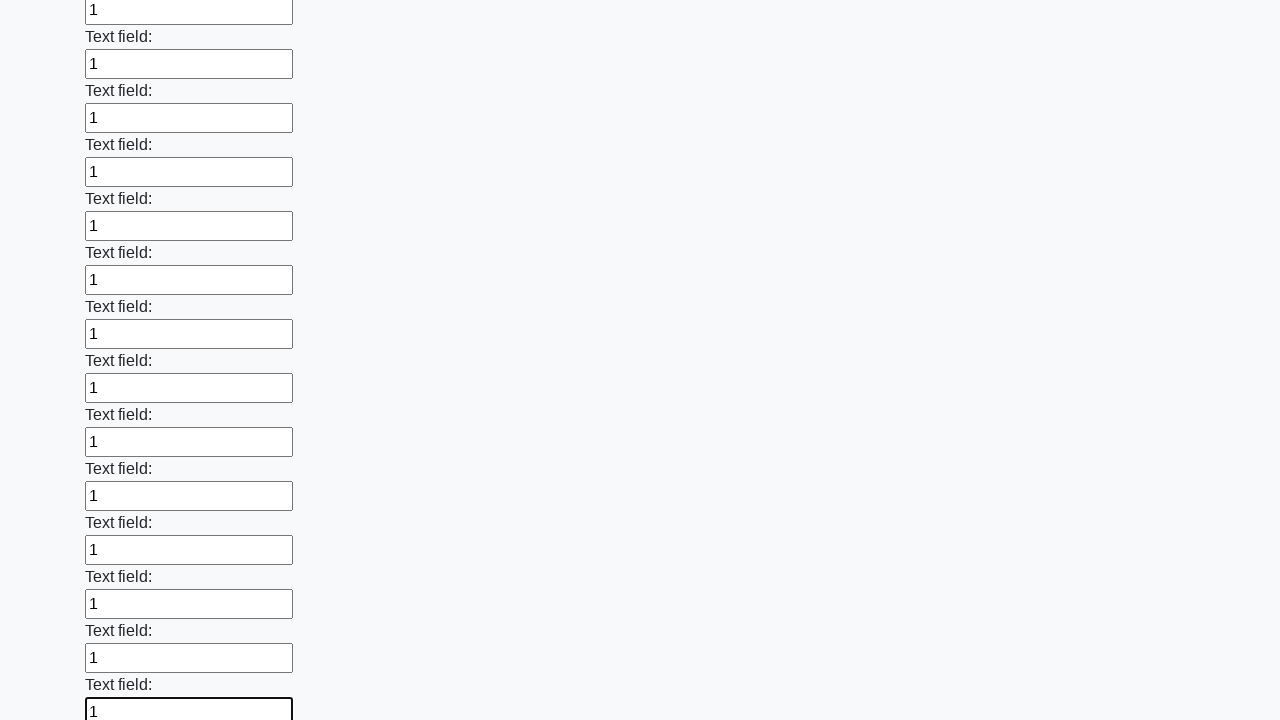

Filled a text input field with '1' on input[type='text'] >> nth=41
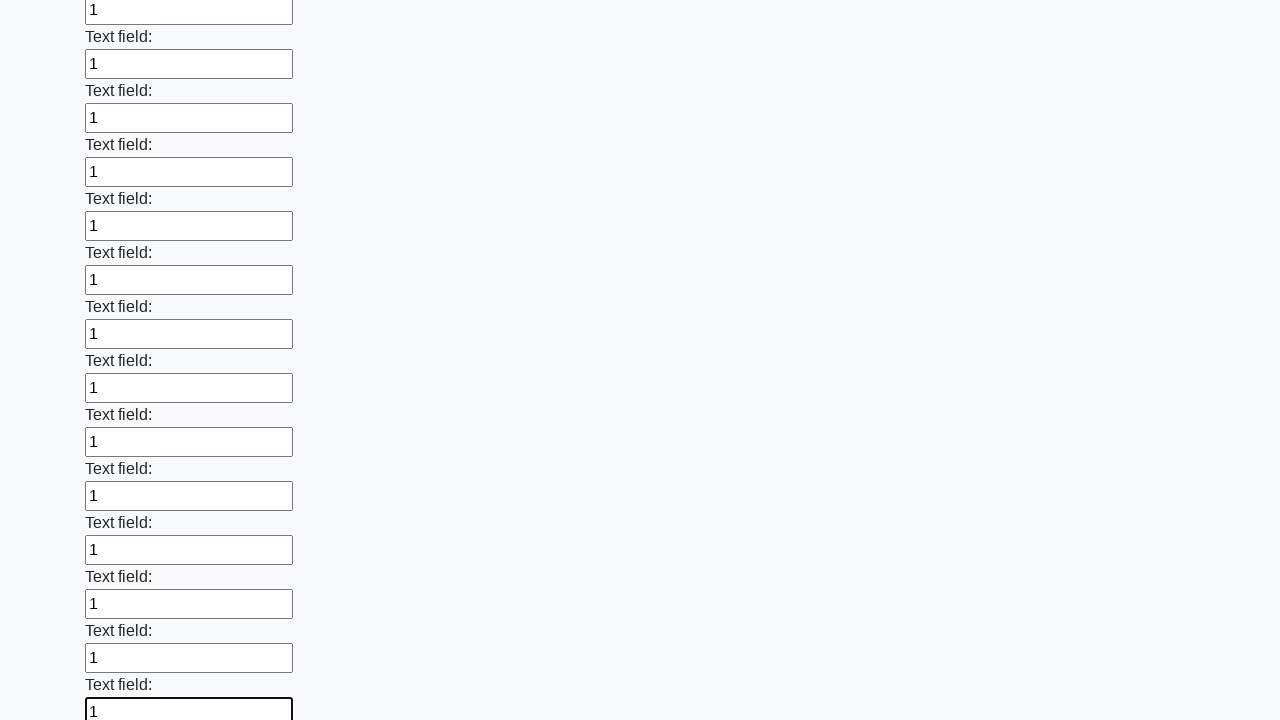

Filled a text input field with '1' on input[type='text'] >> nth=42
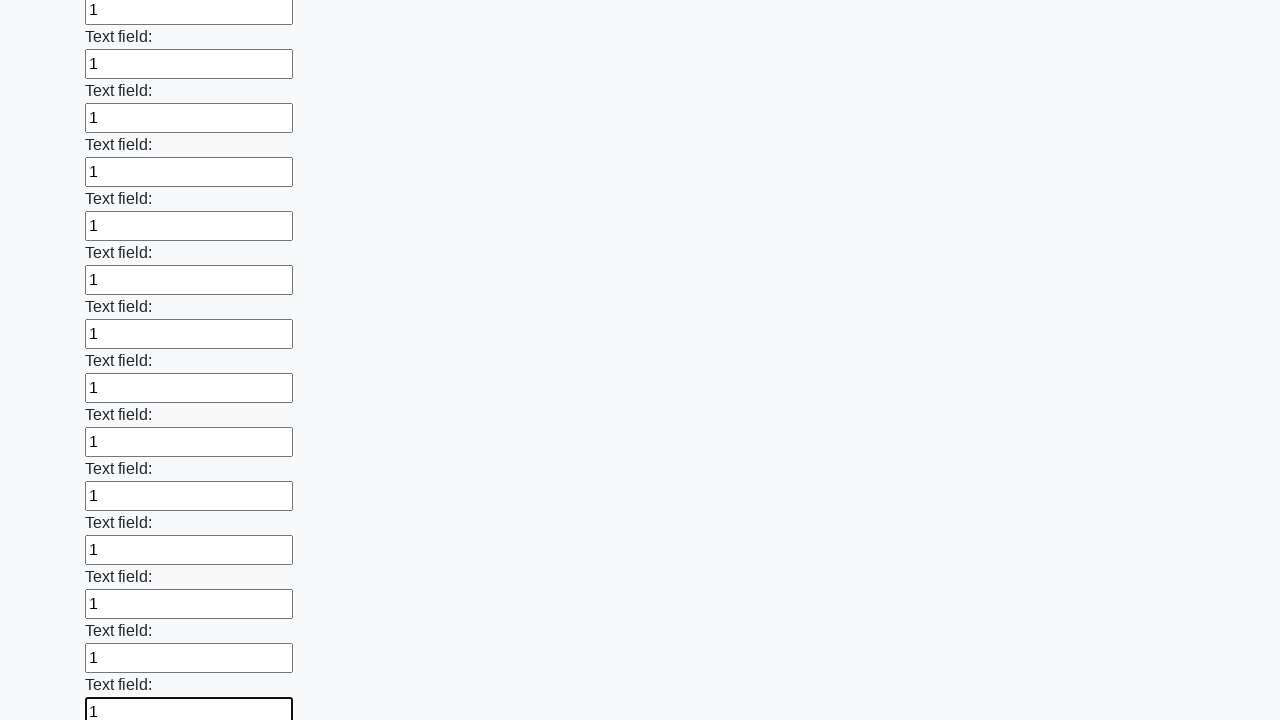

Filled a text input field with '1' on input[type='text'] >> nth=43
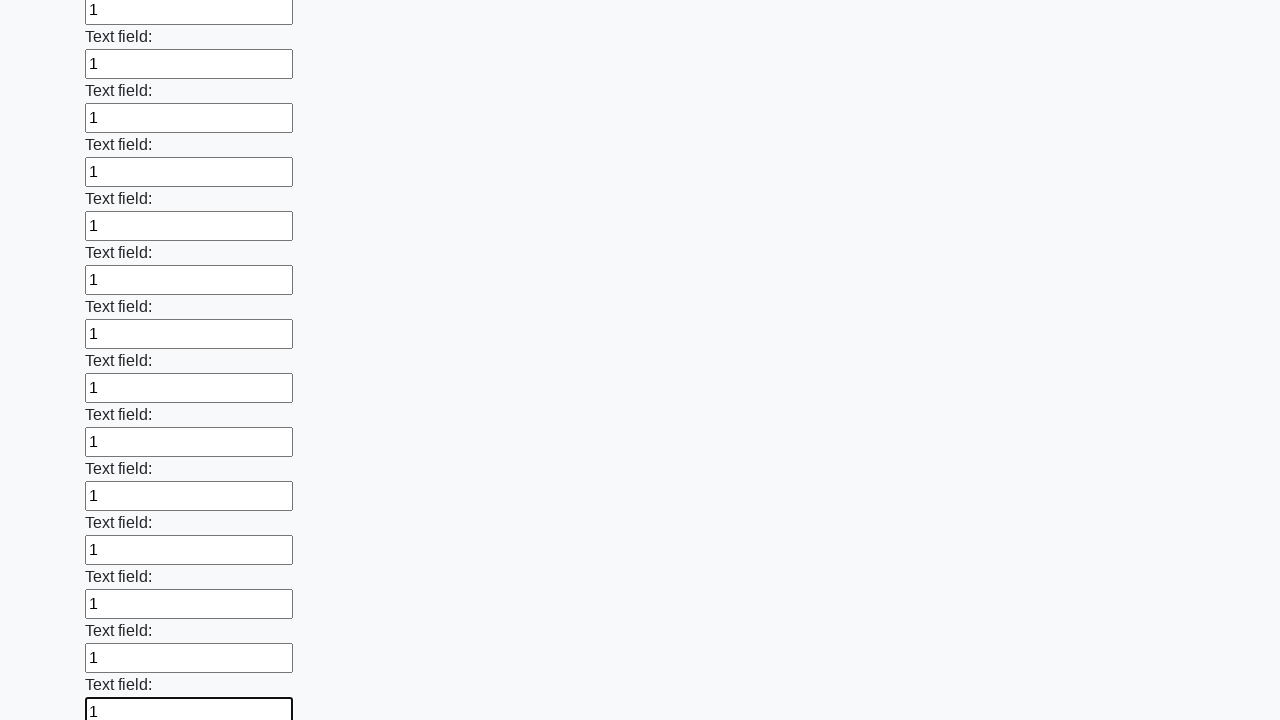

Filled a text input field with '1' on input[type='text'] >> nth=44
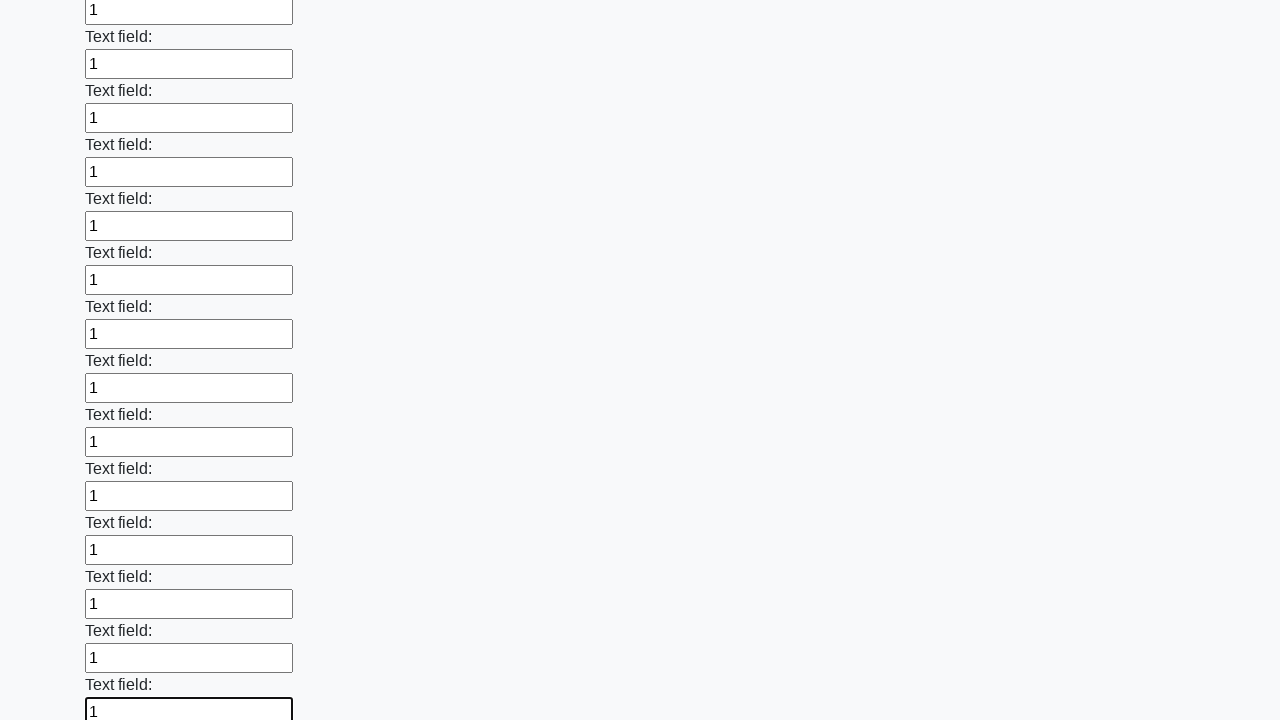

Filled a text input field with '1' on input[type='text'] >> nth=45
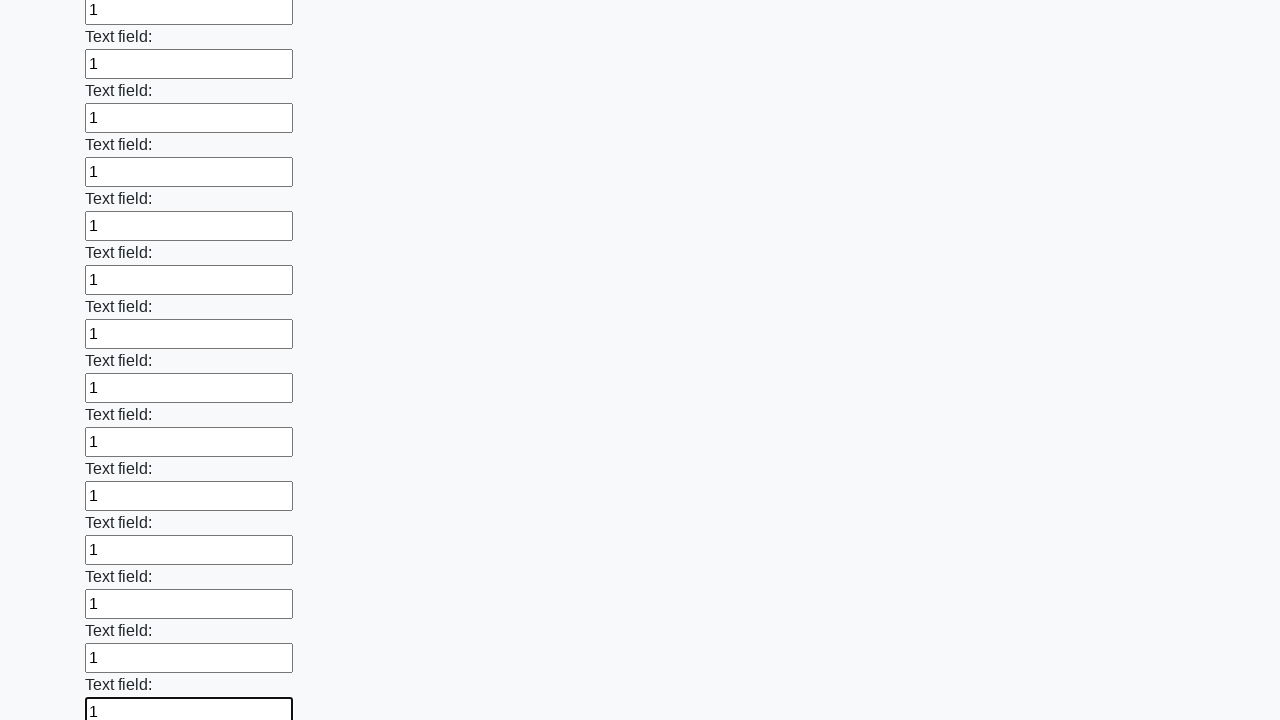

Filled a text input field with '1' on input[type='text'] >> nth=46
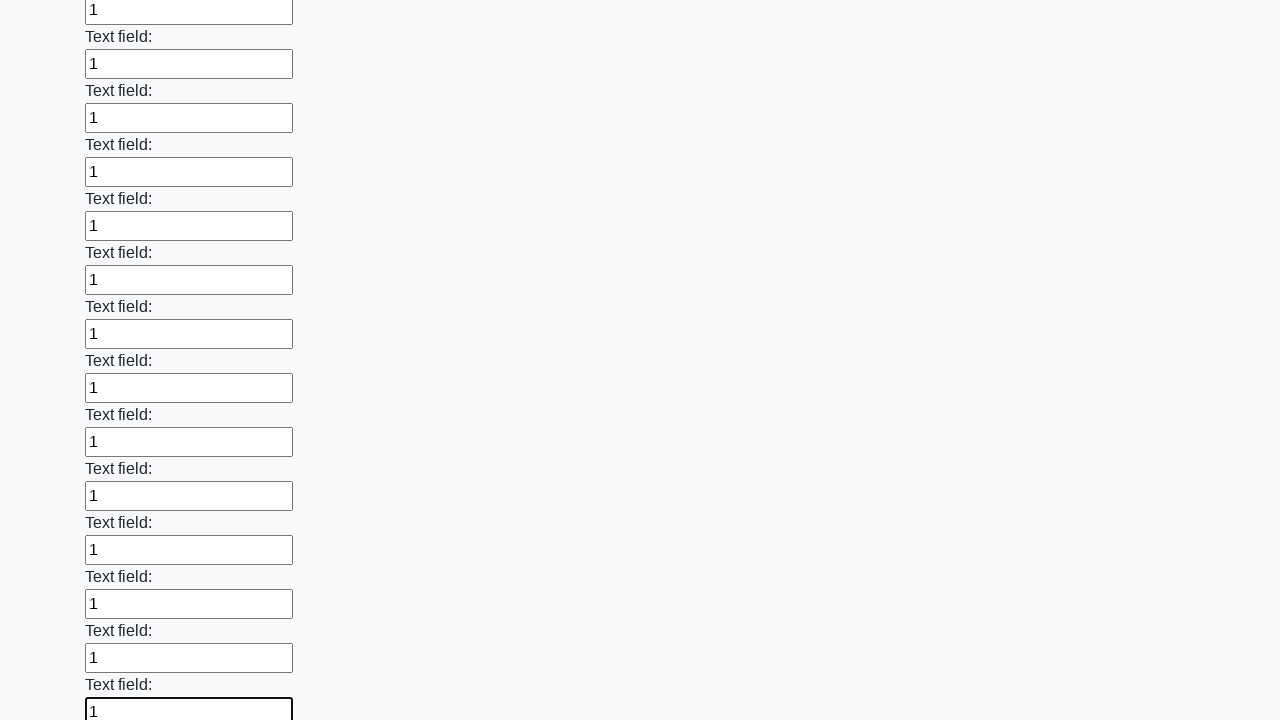

Filled a text input field with '1' on input[type='text'] >> nth=47
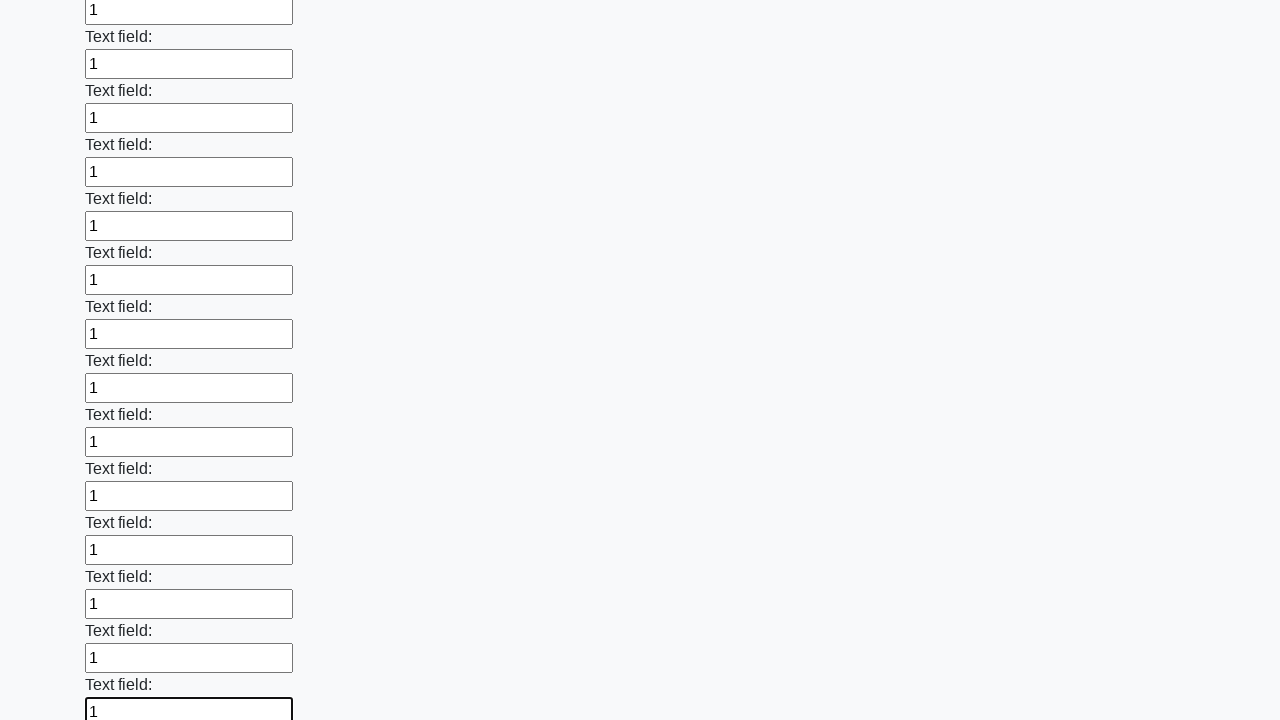

Filled a text input field with '1' on input[type='text'] >> nth=48
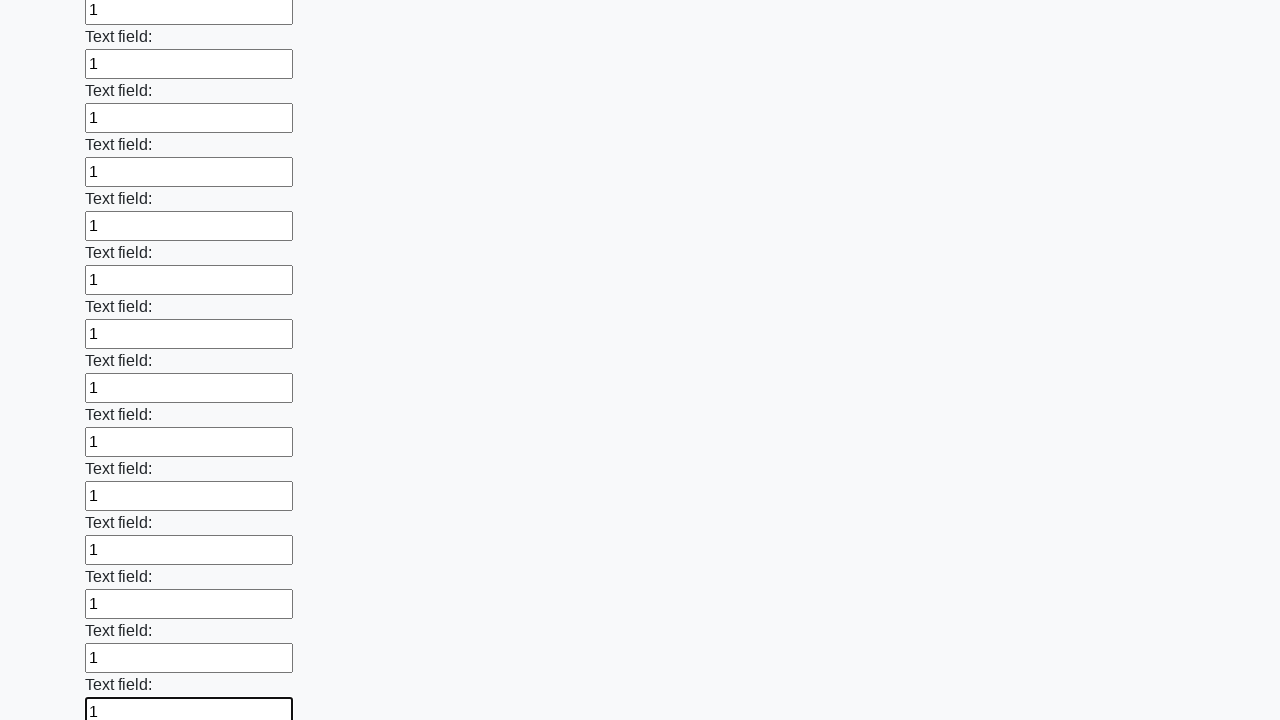

Filled a text input field with '1' on input[type='text'] >> nth=49
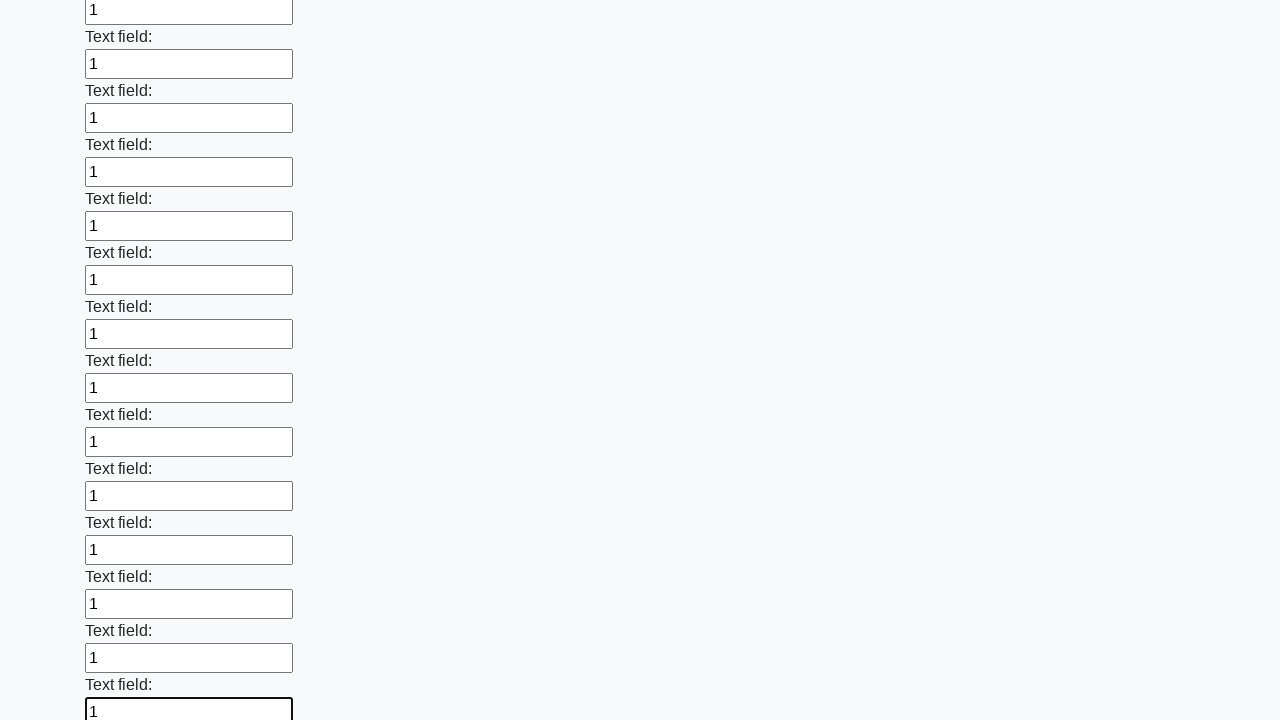

Filled a text input field with '1' on input[type='text'] >> nth=50
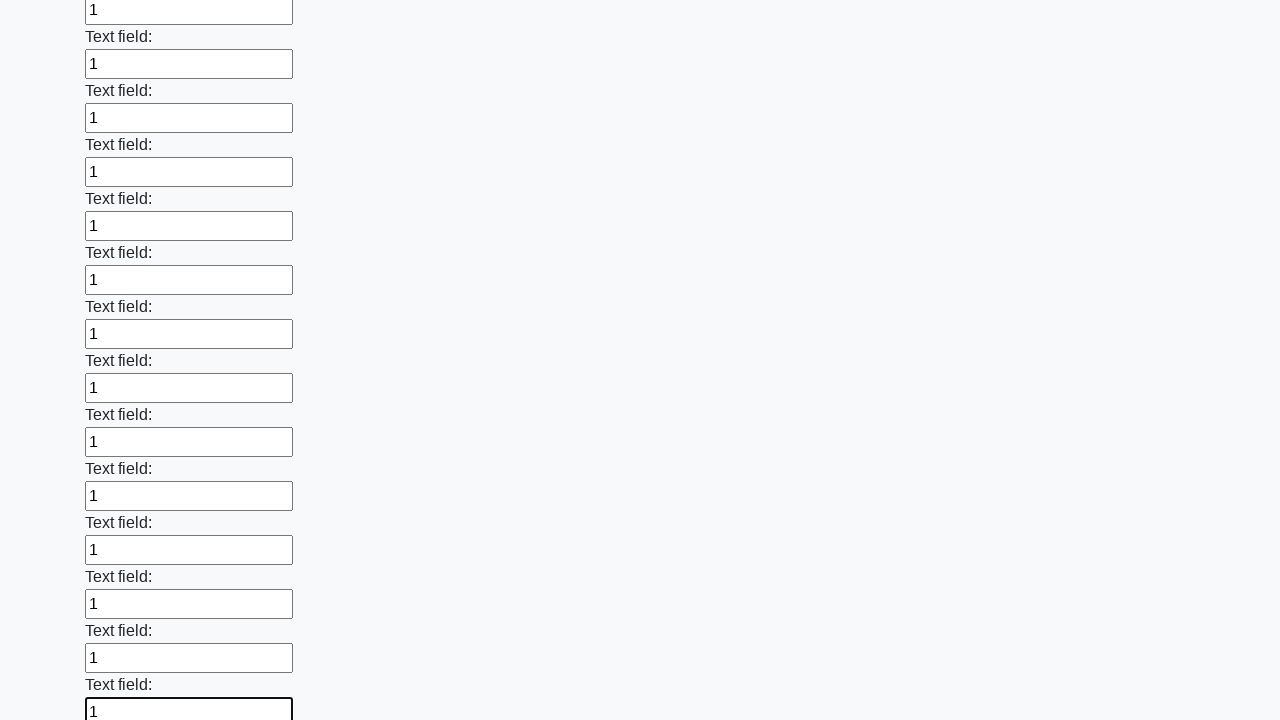

Filled a text input field with '1' on input[type='text'] >> nth=51
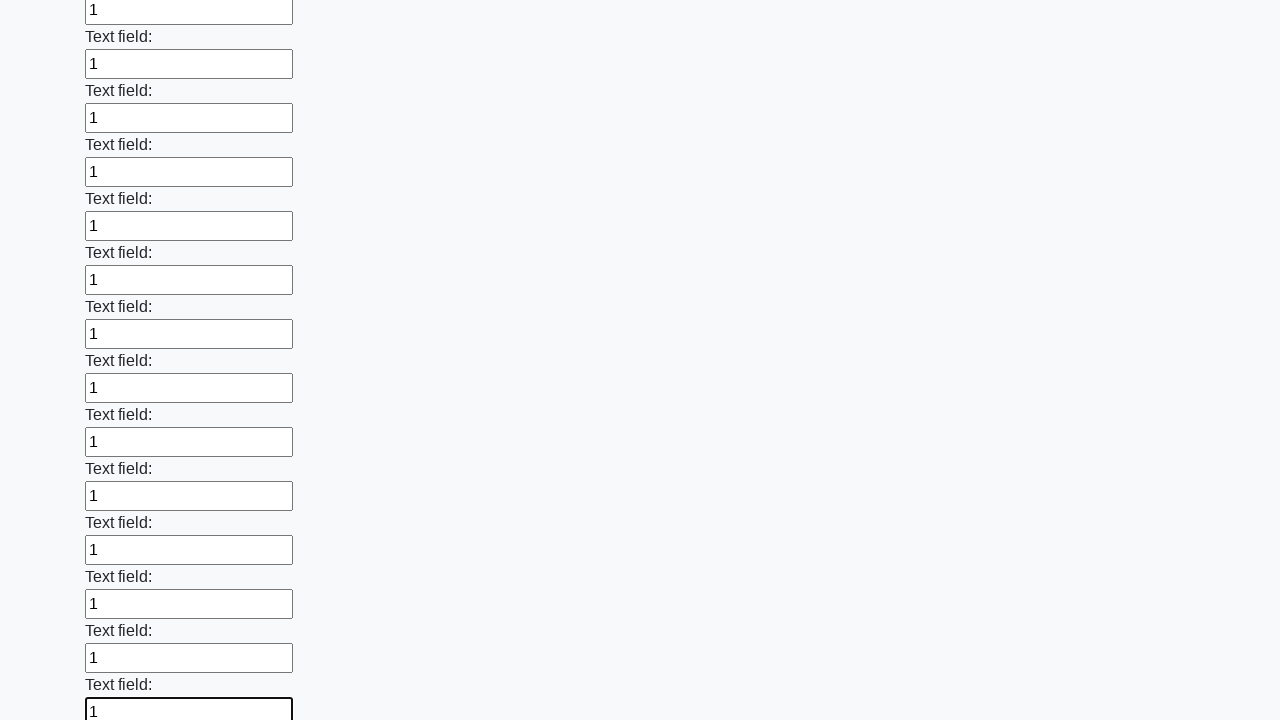

Filled a text input field with '1' on input[type='text'] >> nth=52
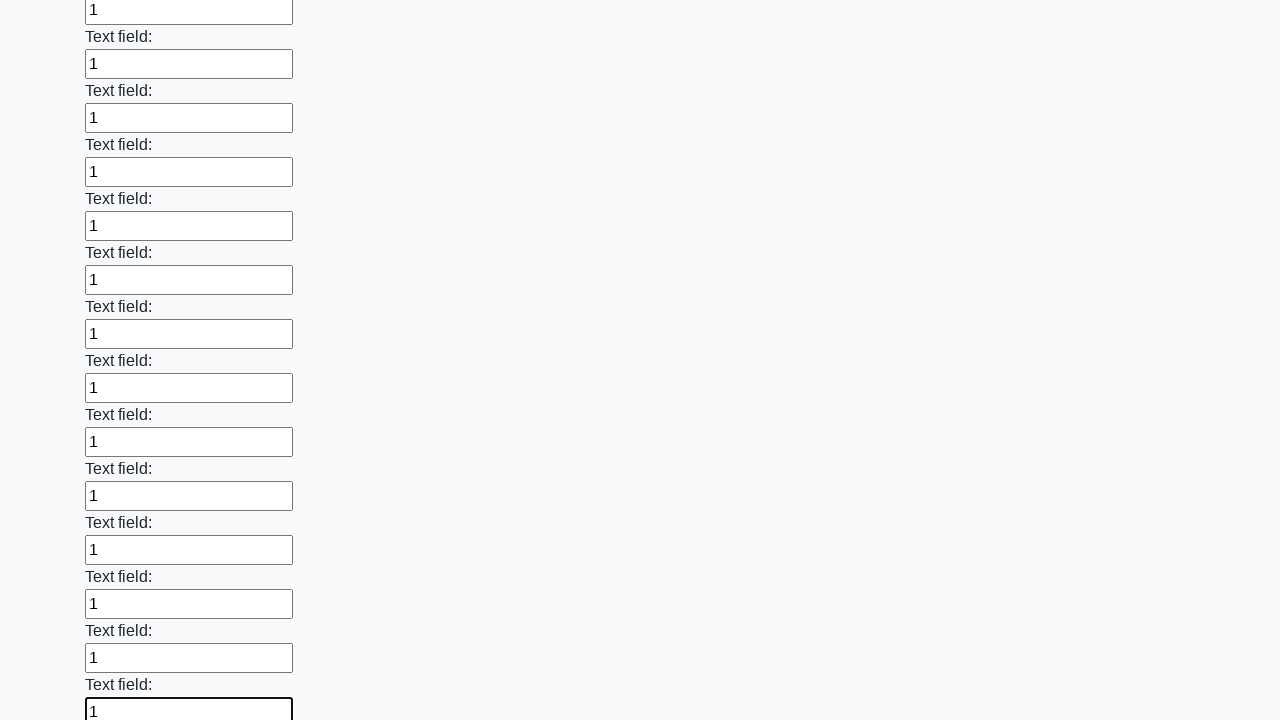

Filled a text input field with '1' on input[type='text'] >> nth=53
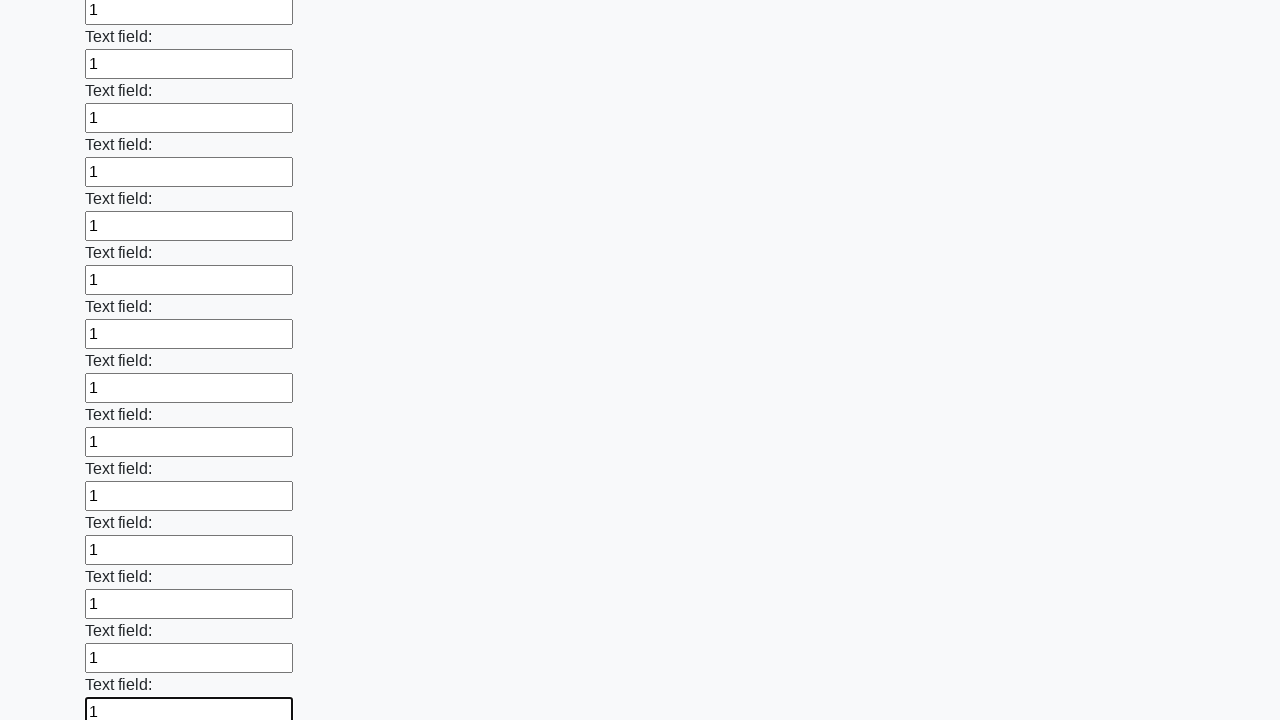

Filled a text input field with '1' on input[type='text'] >> nth=54
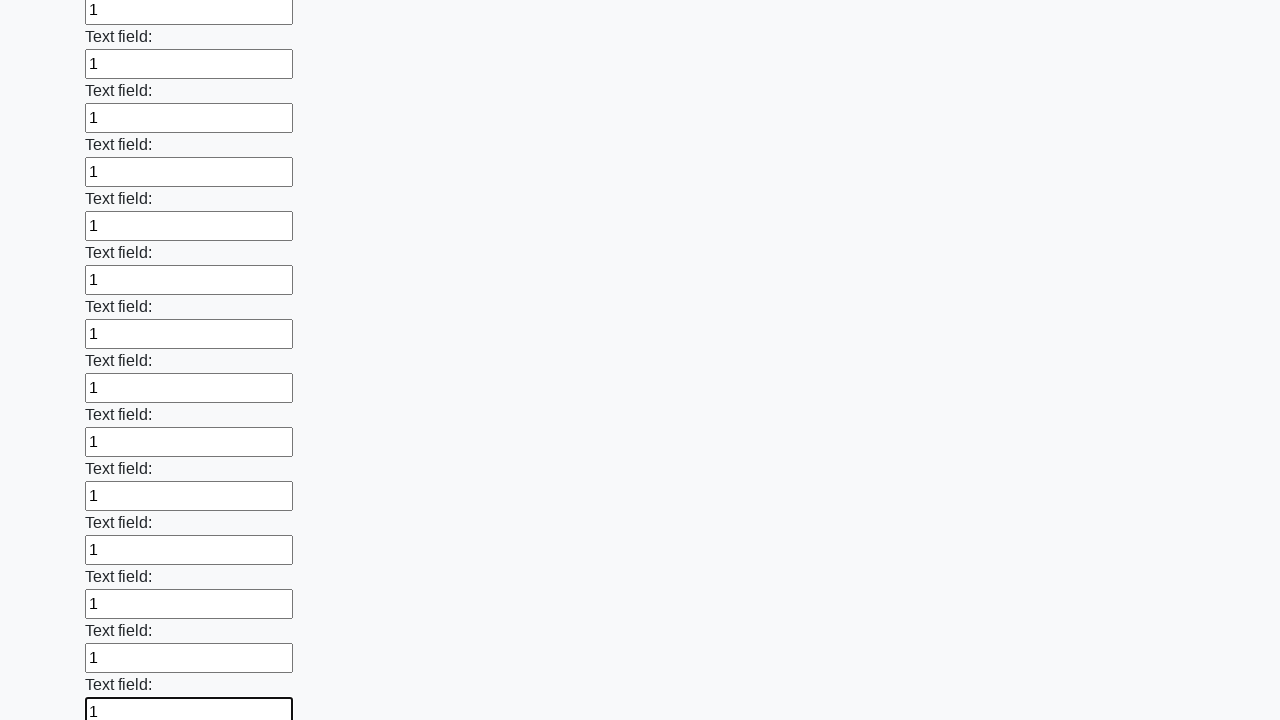

Filled a text input field with '1' on input[type='text'] >> nth=55
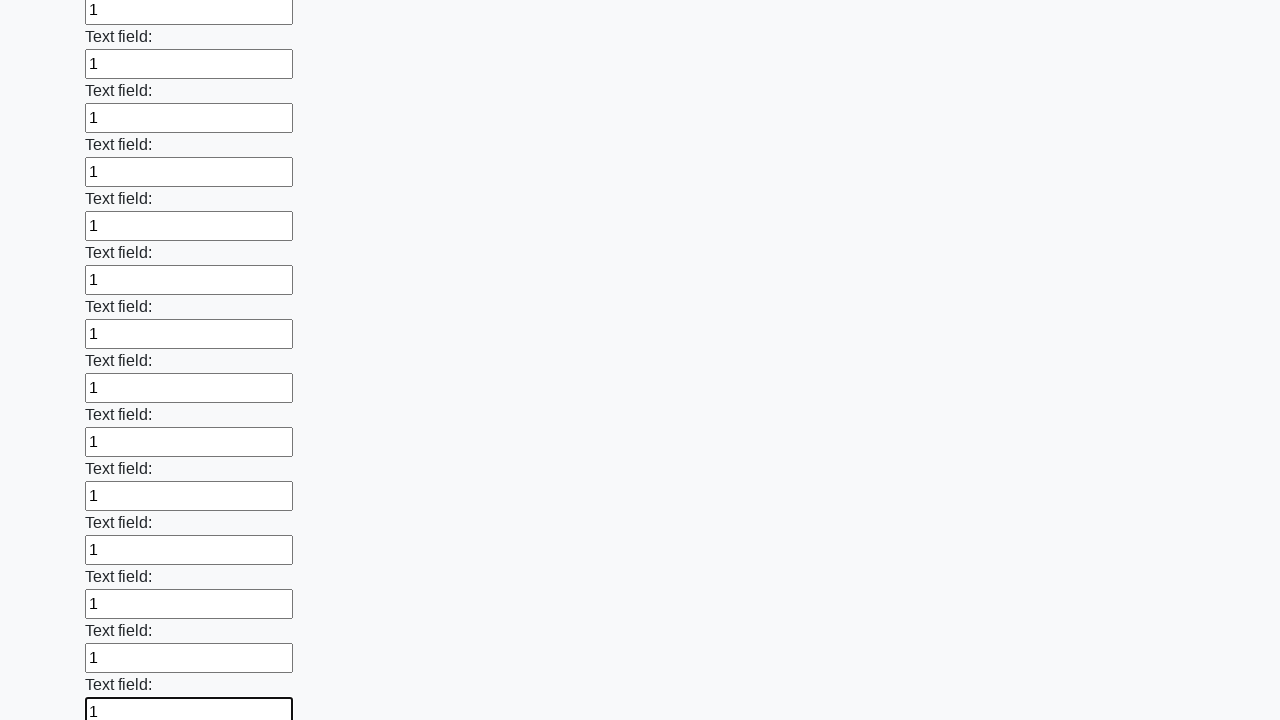

Filled a text input field with '1' on input[type='text'] >> nth=56
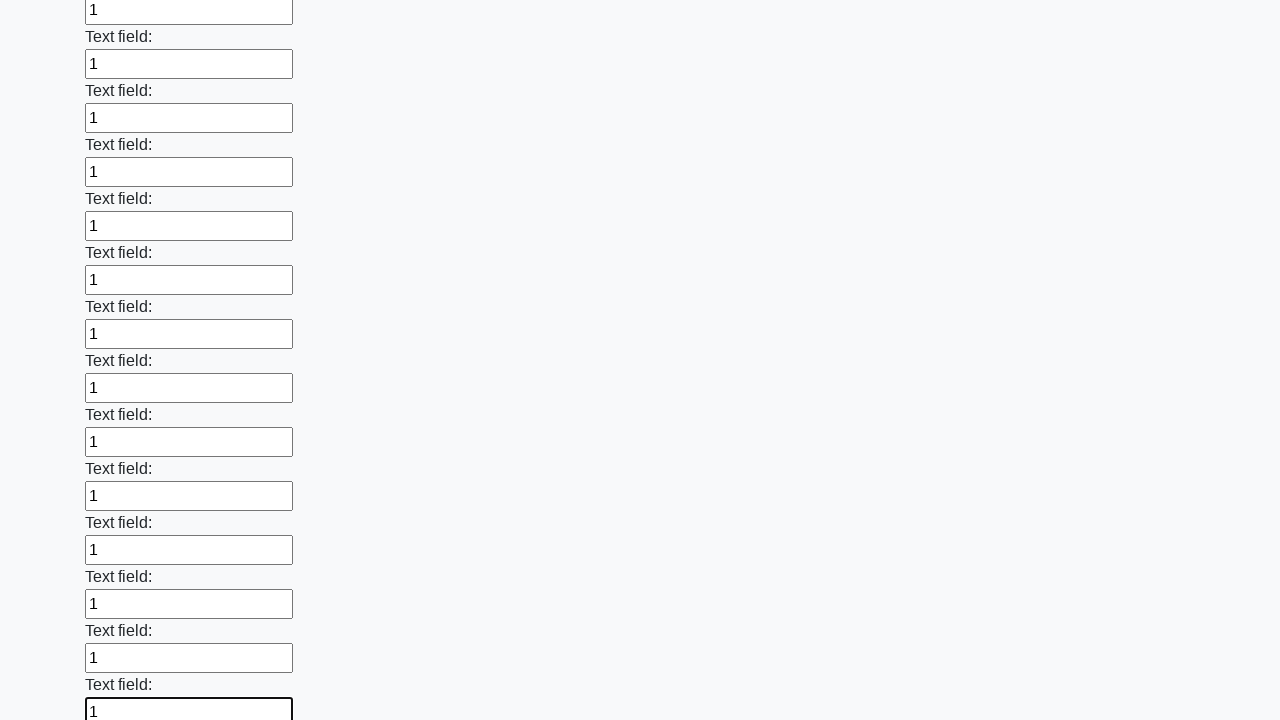

Filled a text input field with '1' on input[type='text'] >> nth=57
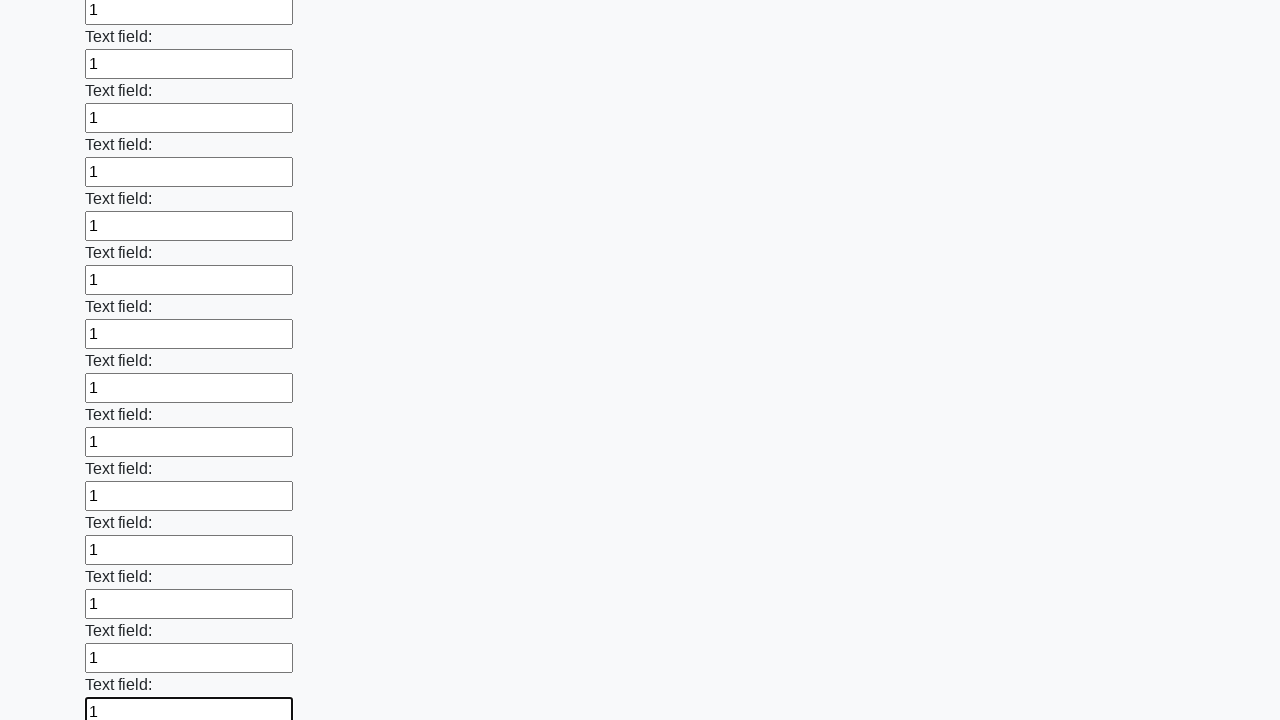

Filled a text input field with '1' on input[type='text'] >> nth=58
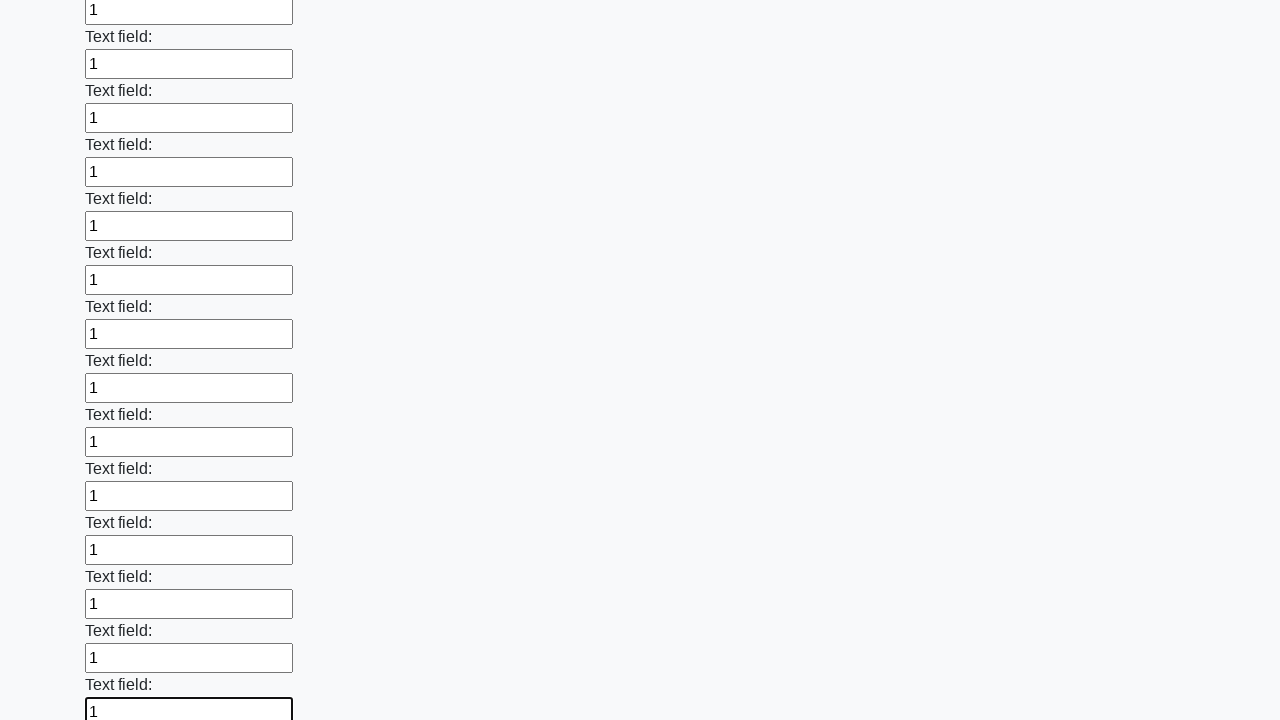

Filled a text input field with '1' on input[type='text'] >> nth=59
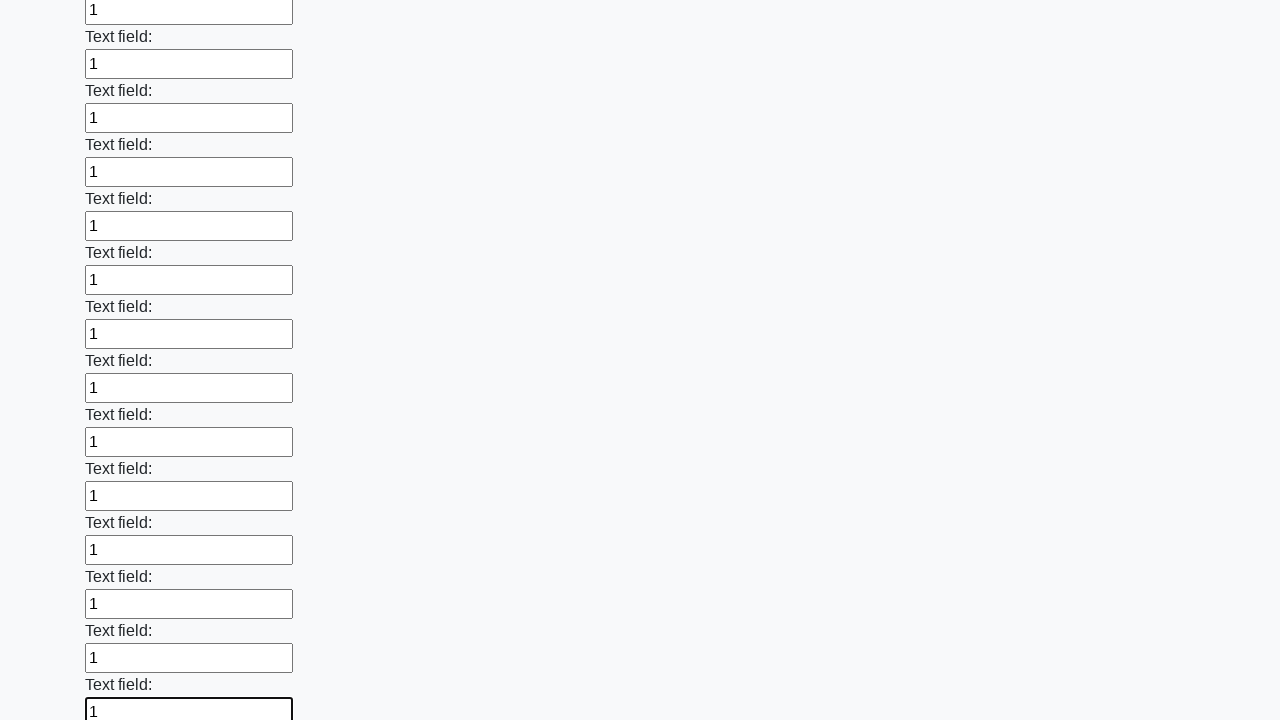

Filled a text input field with '1' on input[type='text'] >> nth=60
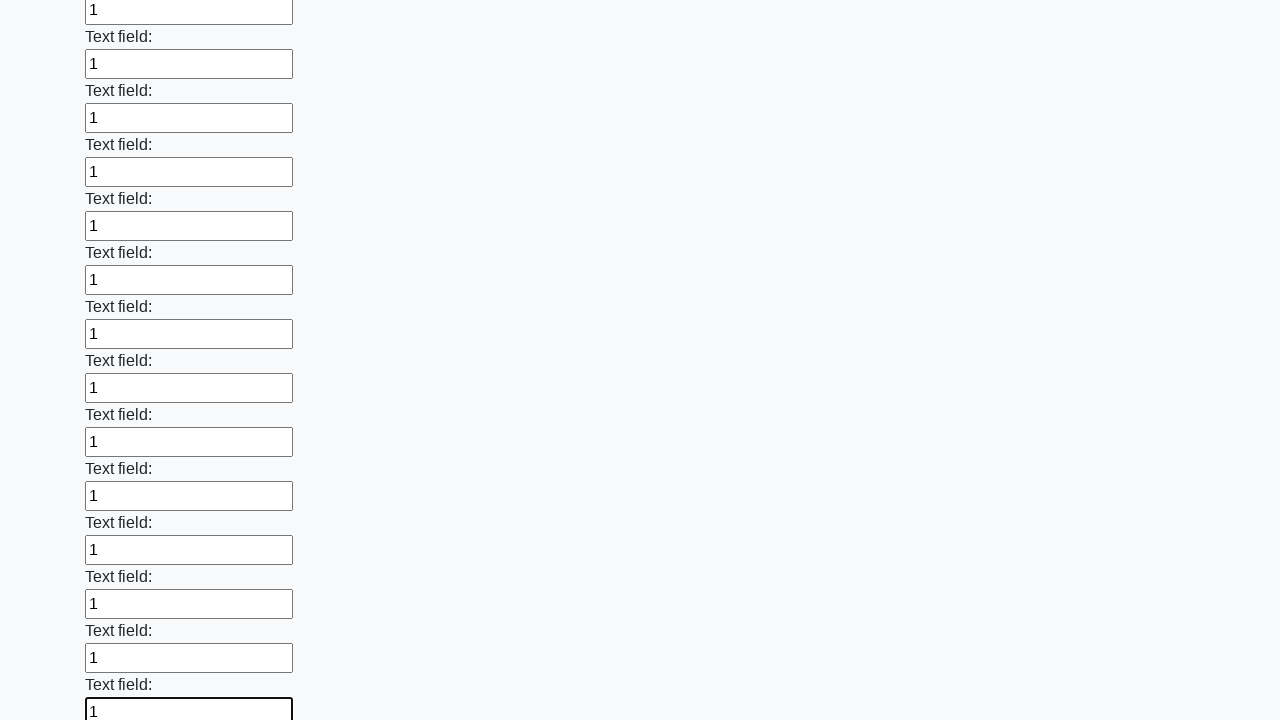

Filled a text input field with '1' on input[type='text'] >> nth=61
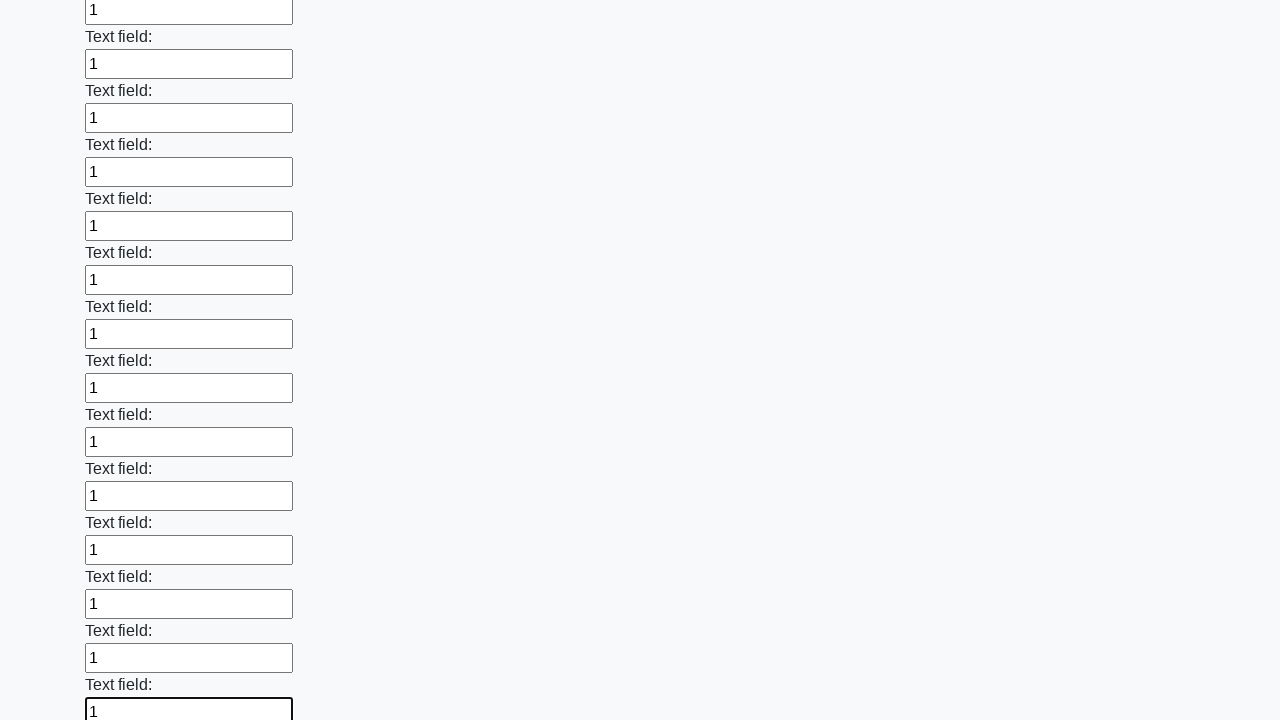

Filled a text input field with '1' on input[type='text'] >> nth=62
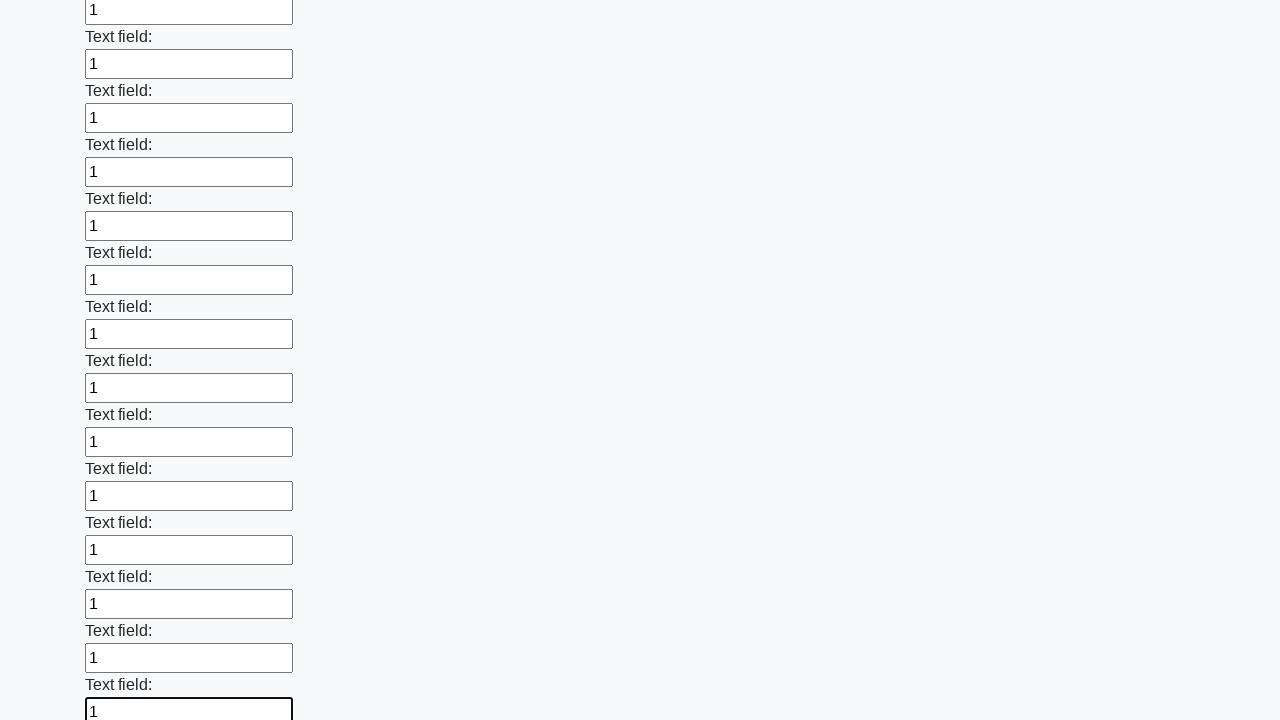

Filled a text input field with '1' on input[type='text'] >> nth=63
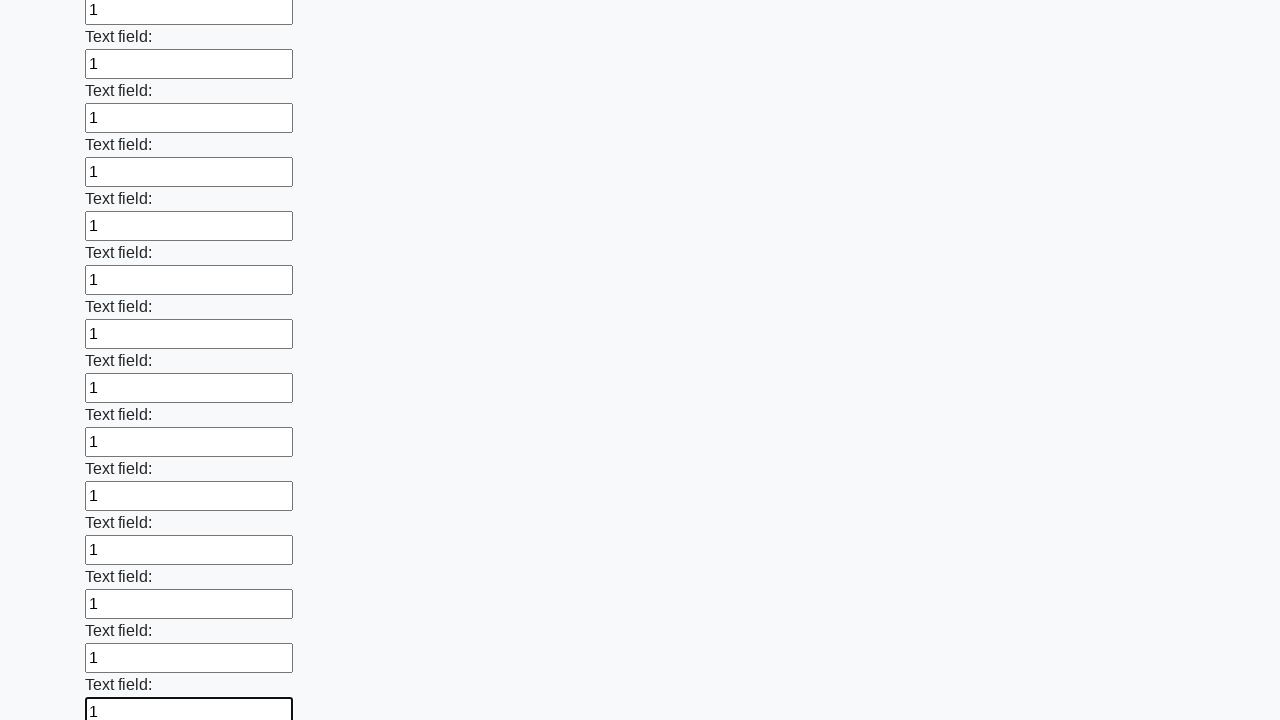

Filled a text input field with '1' on input[type='text'] >> nth=64
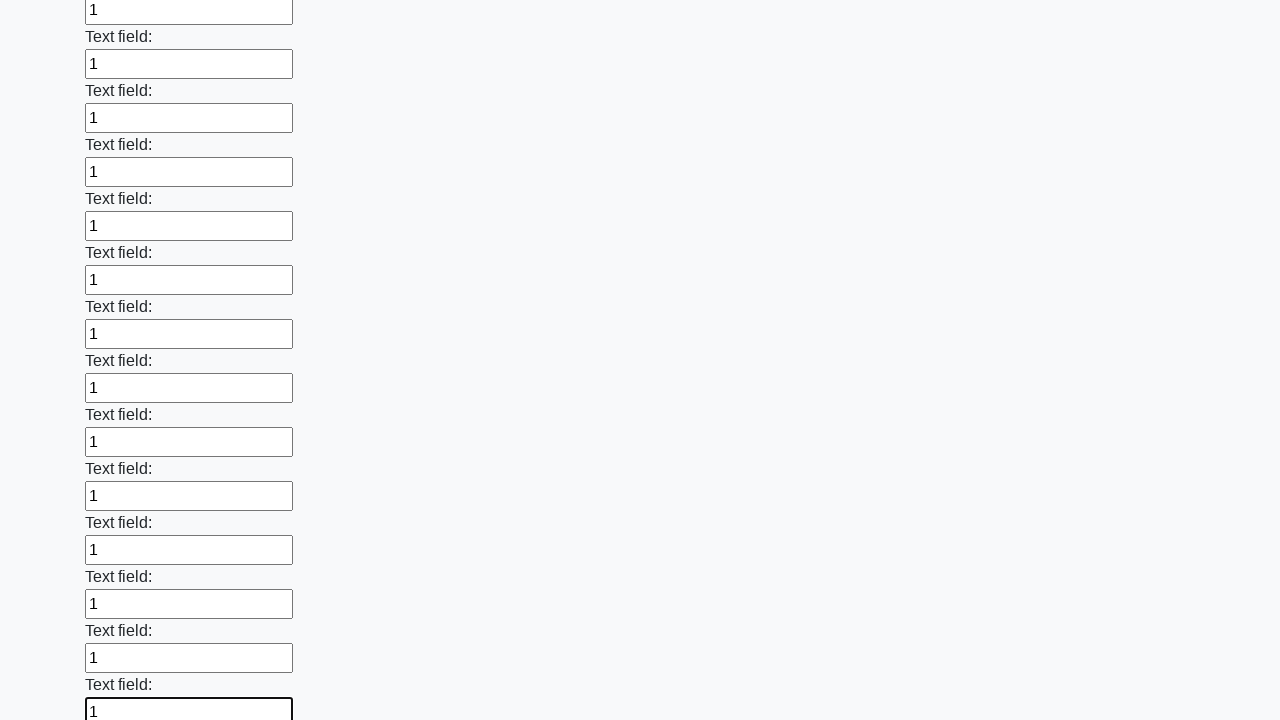

Filled a text input field with '1' on input[type='text'] >> nth=65
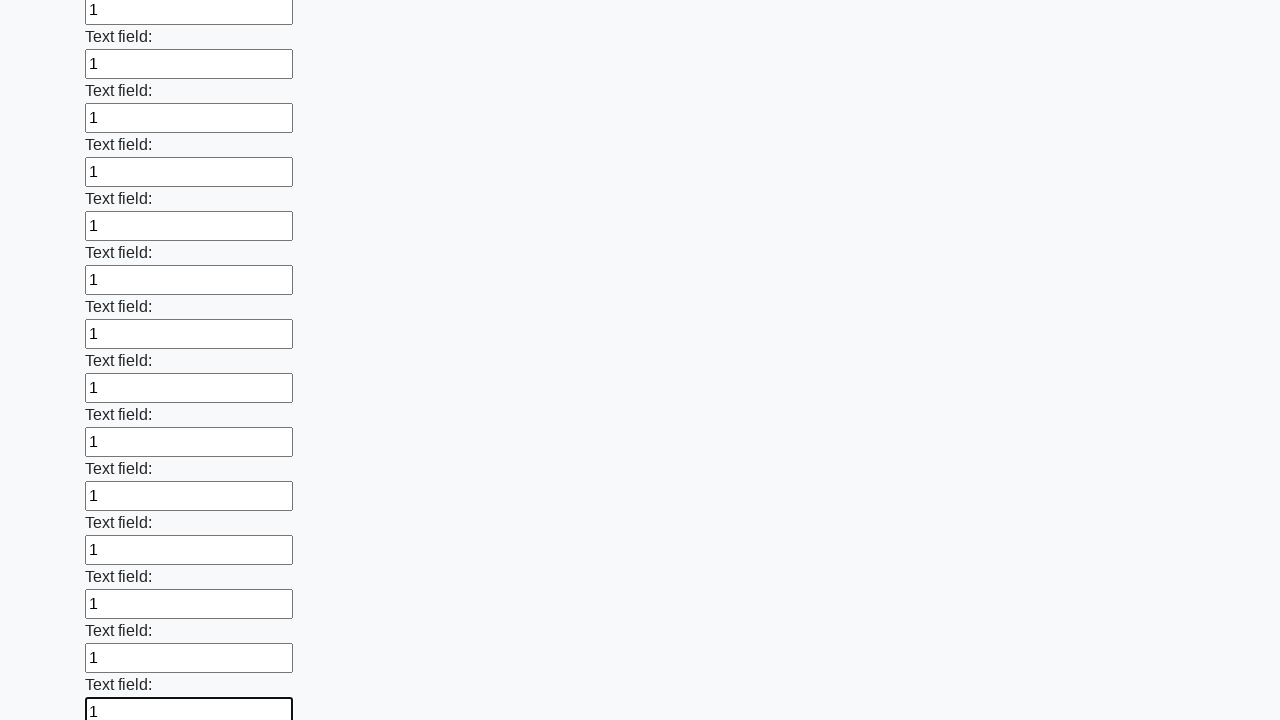

Filled a text input field with '1' on input[type='text'] >> nth=66
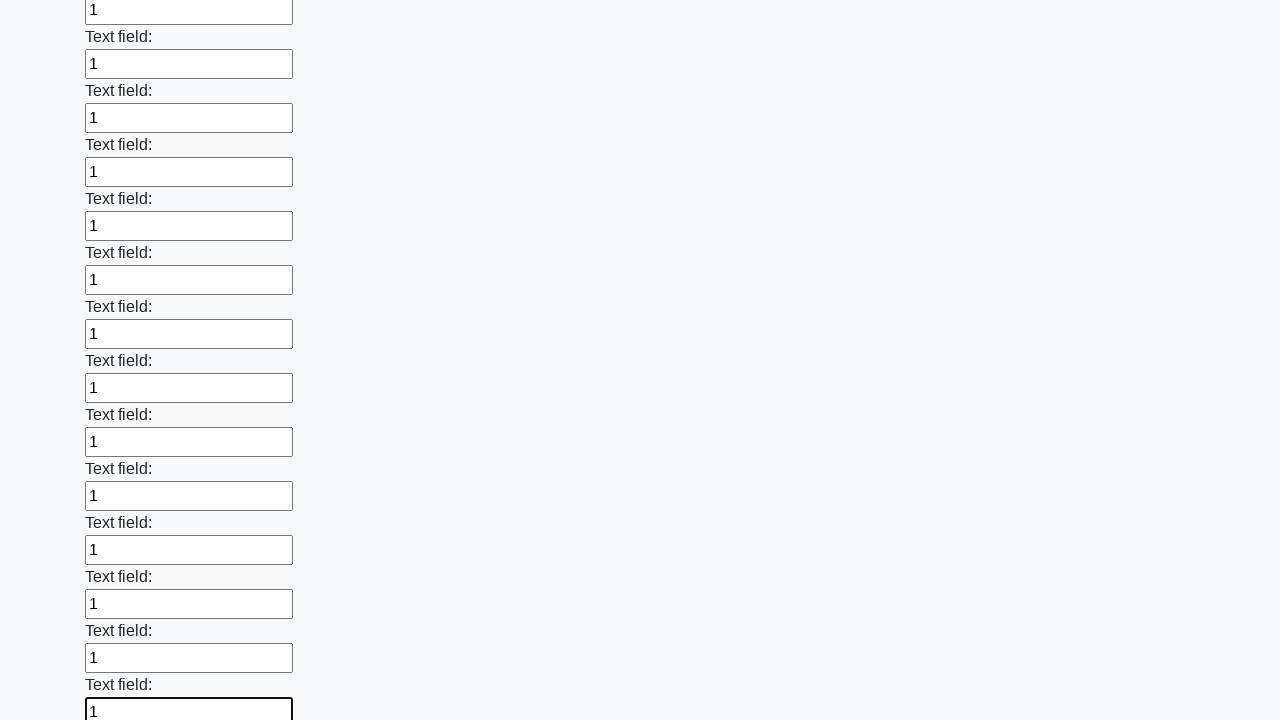

Filled a text input field with '1' on input[type='text'] >> nth=67
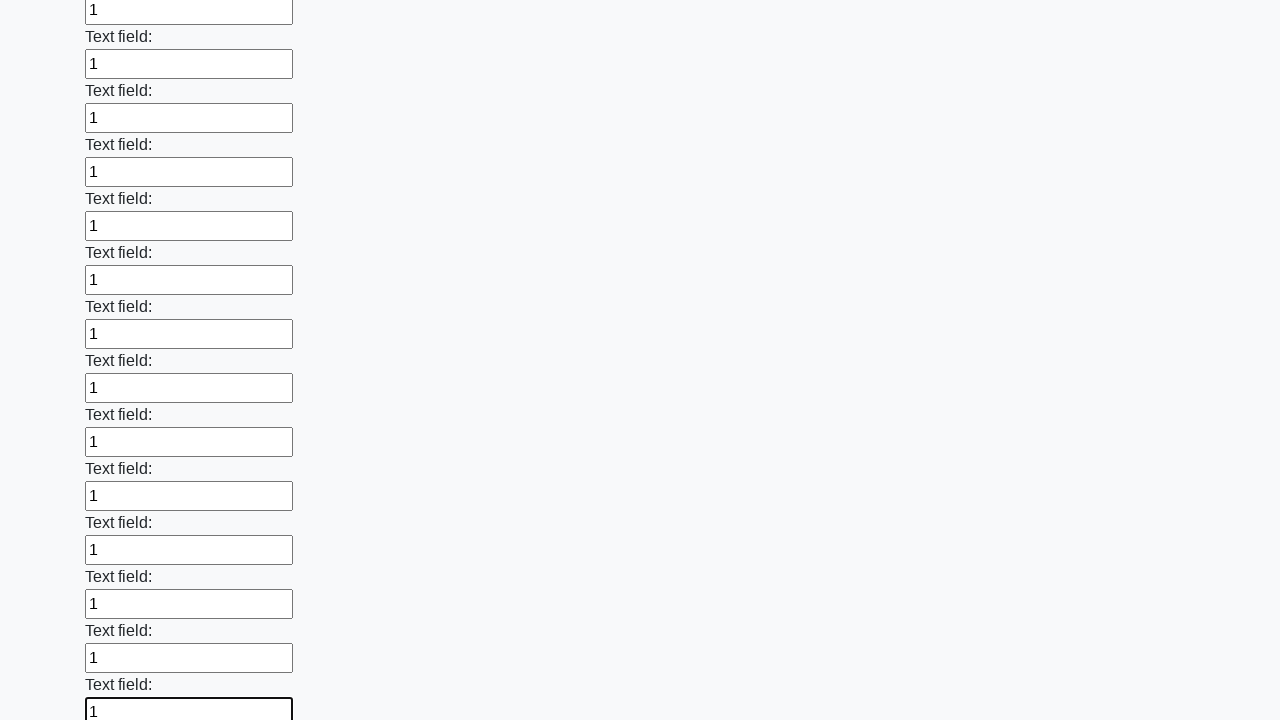

Filled a text input field with '1' on input[type='text'] >> nth=68
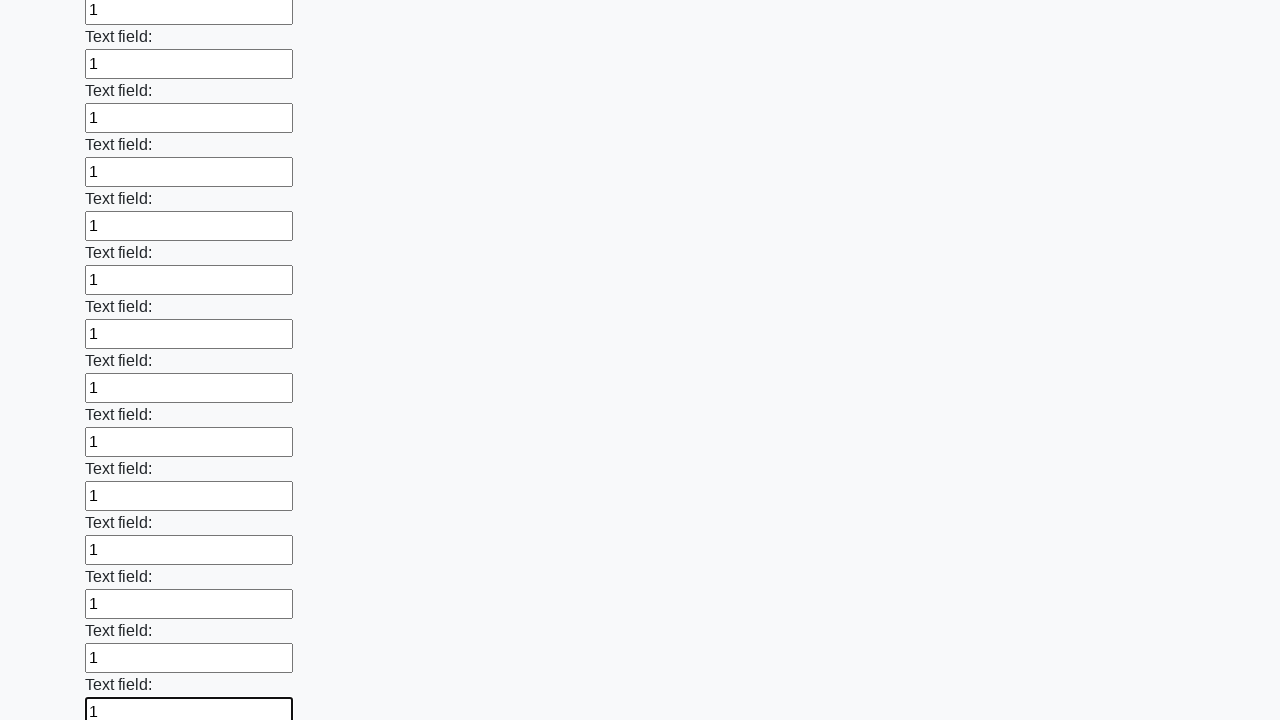

Filled a text input field with '1' on input[type='text'] >> nth=69
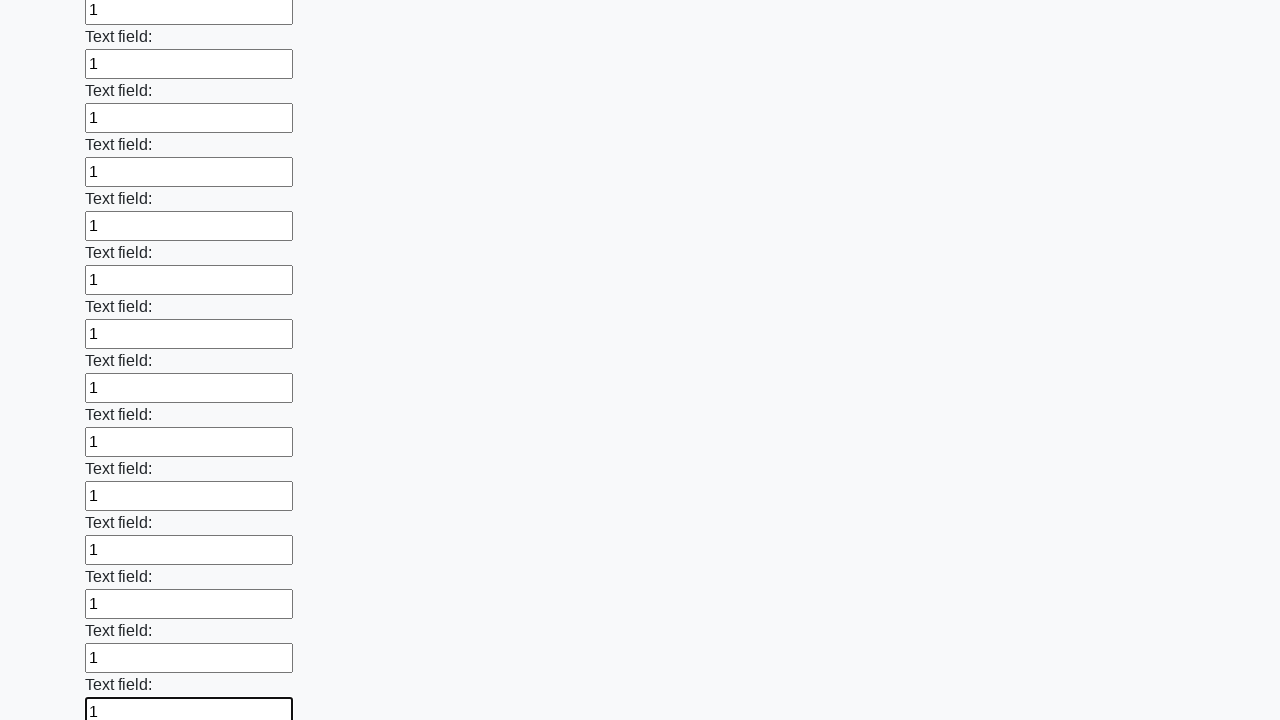

Filled a text input field with '1' on input[type='text'] >> nth=70
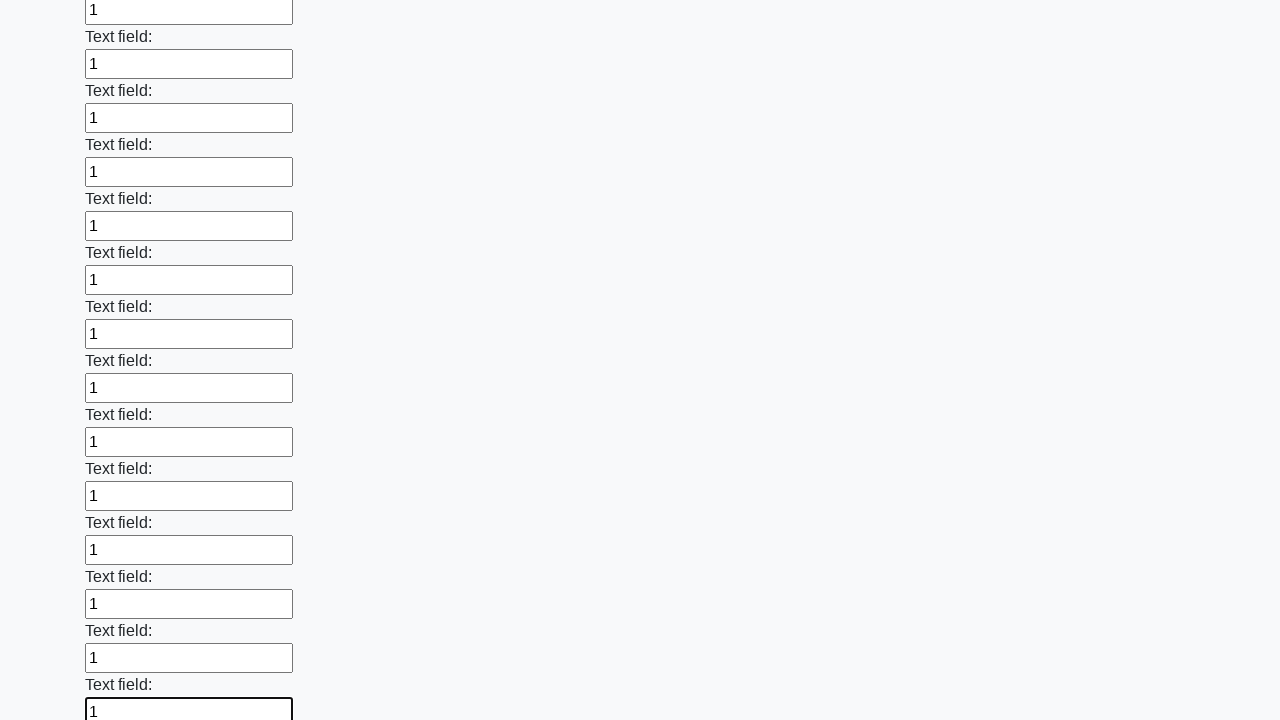

Filled a text input field with '1' on input[type='text'] >> nth=71
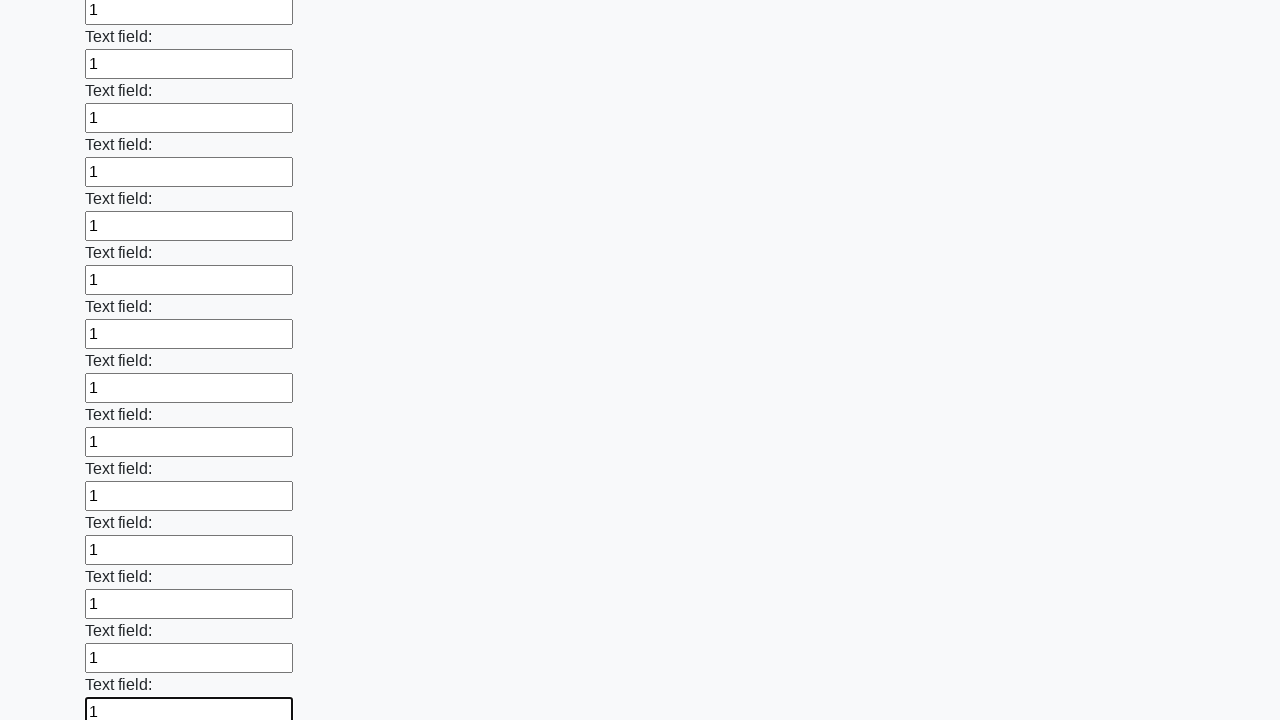

Filled a text input field with '1' on input[type='text'] >> nth=72
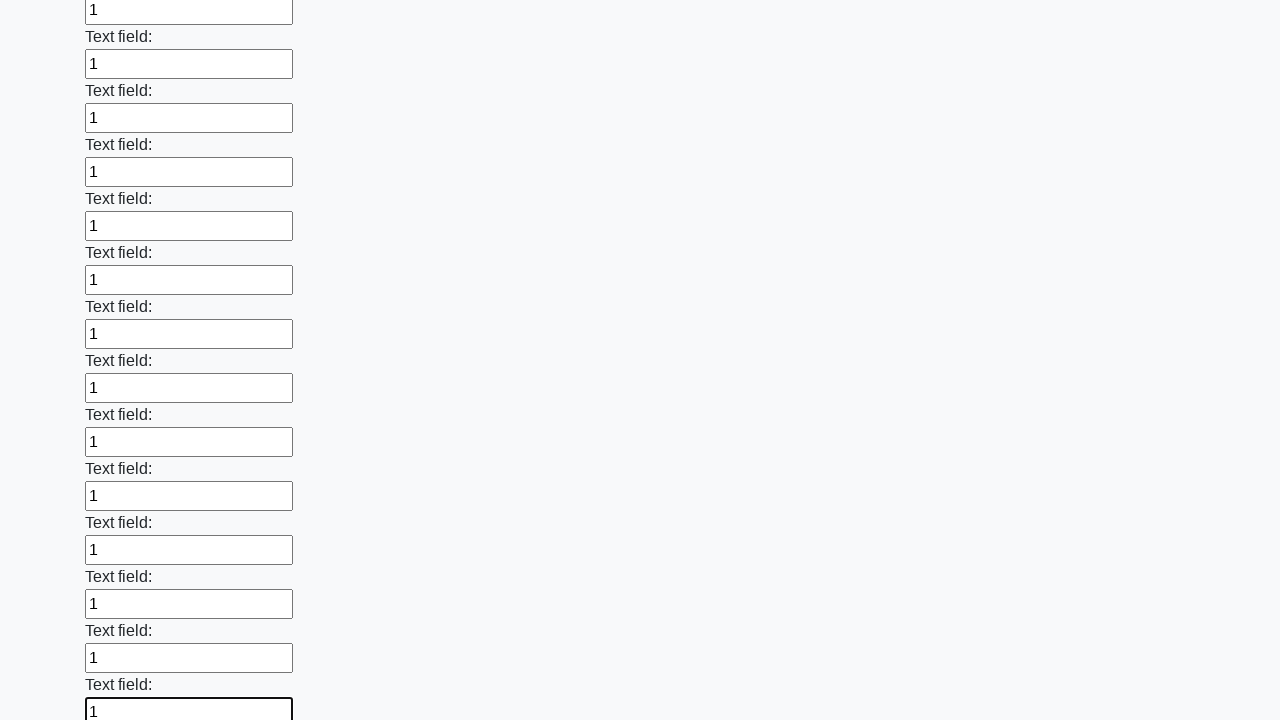

Filled a text input field with '1' on input[type='text'] >> nth=73
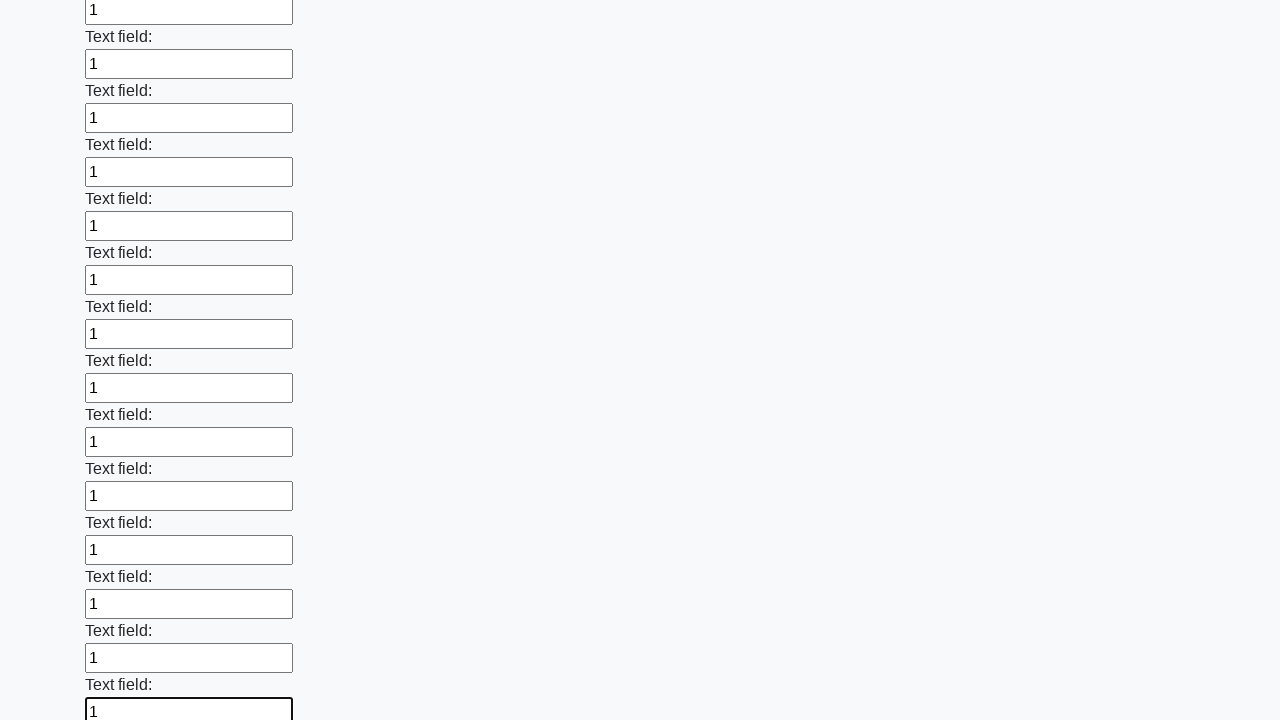

Filled a text input field with '1' on input[type='text'] >> nth=74
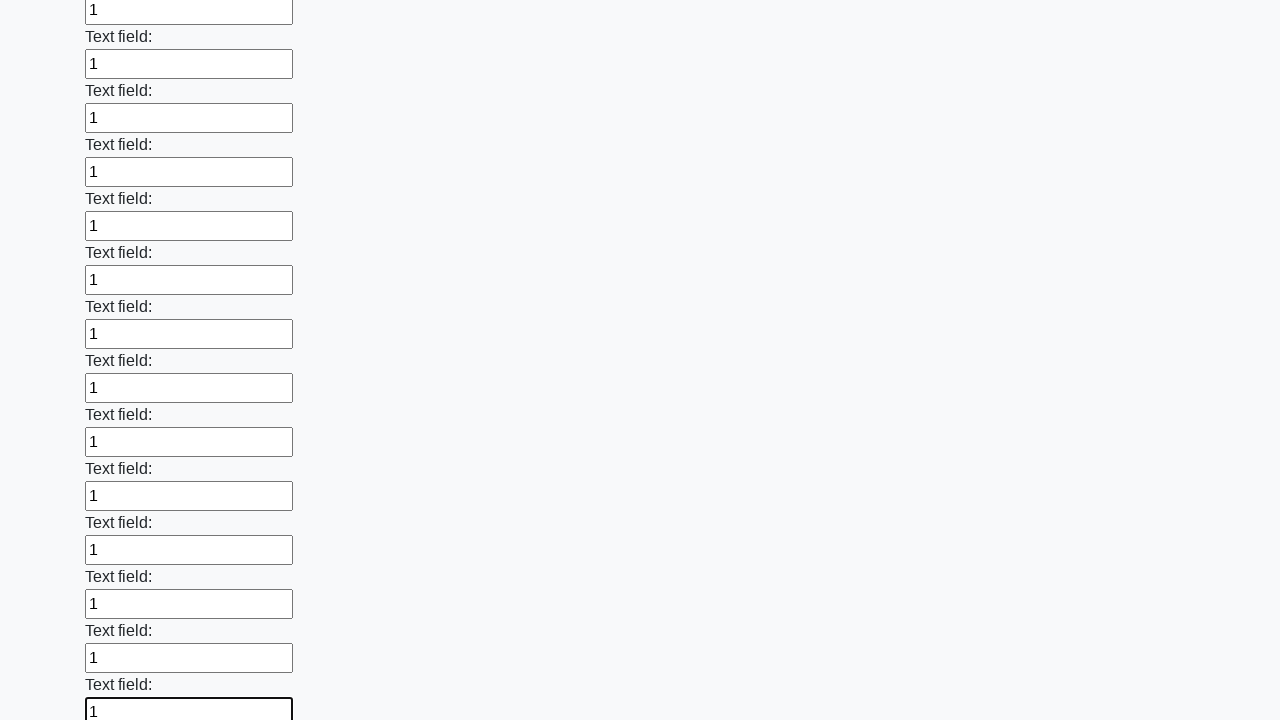

Filled a text input field with '1' on input[type='text'] >> nth=75
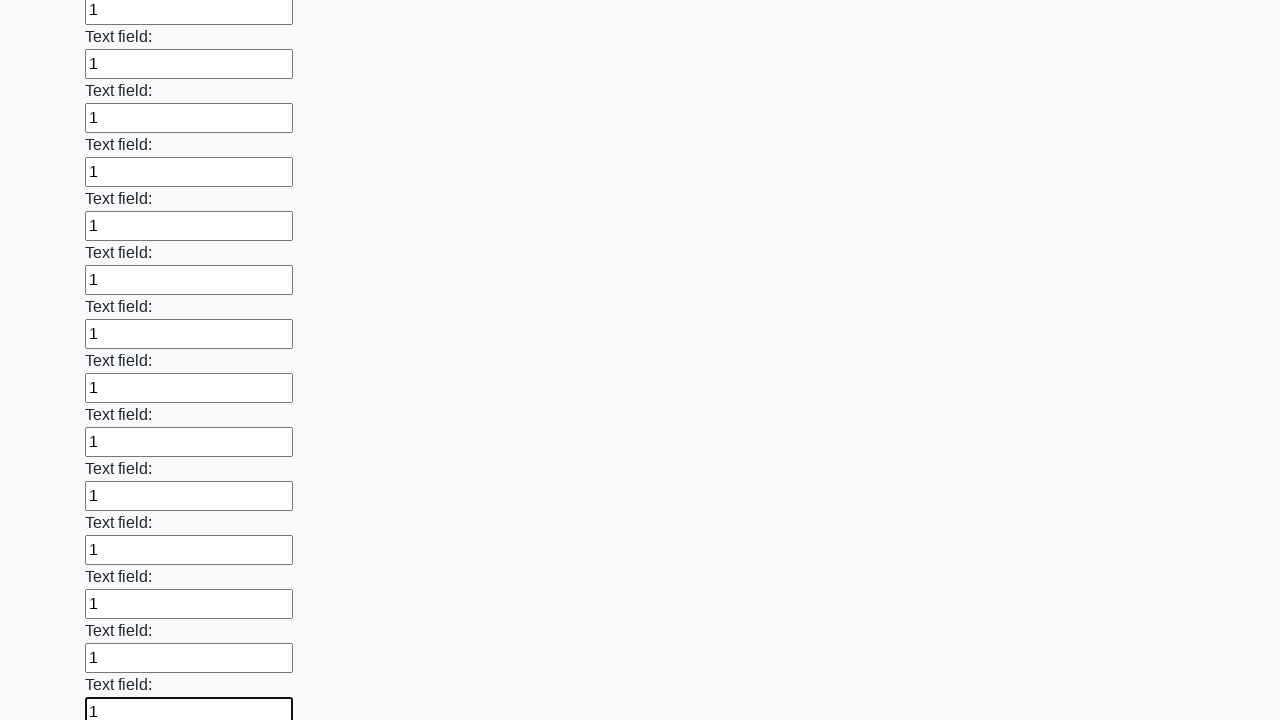

Filled a text input field with '1' on input[type='text'] >> nth=76
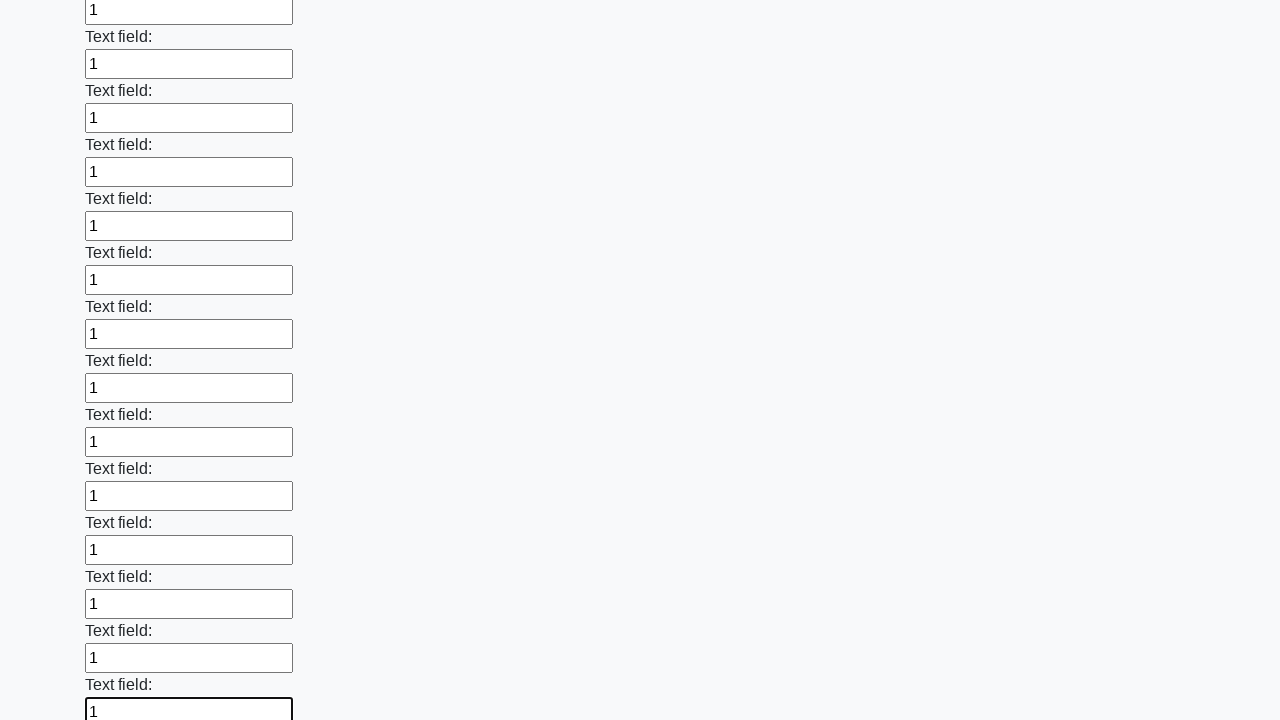

Filled a text input field with '1' on input[type='text'] >> nth=77
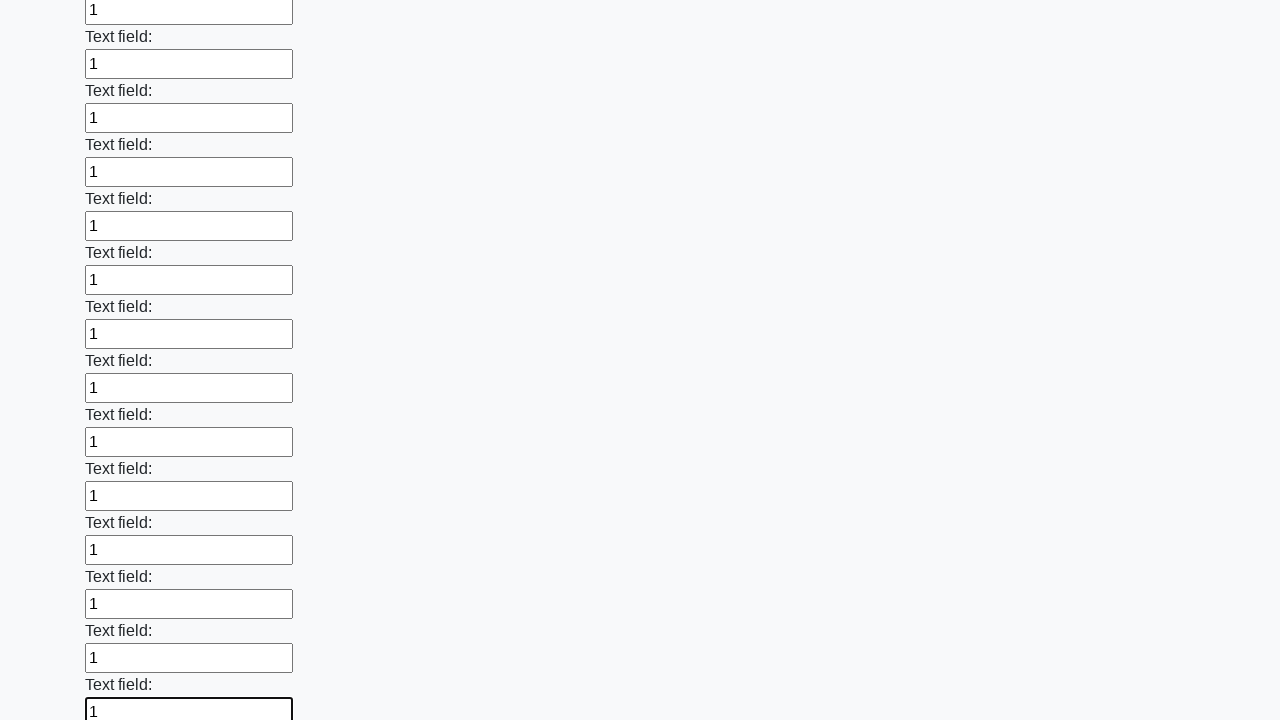

Filled a text input field with '1' on input[type='text'] >> nth=78
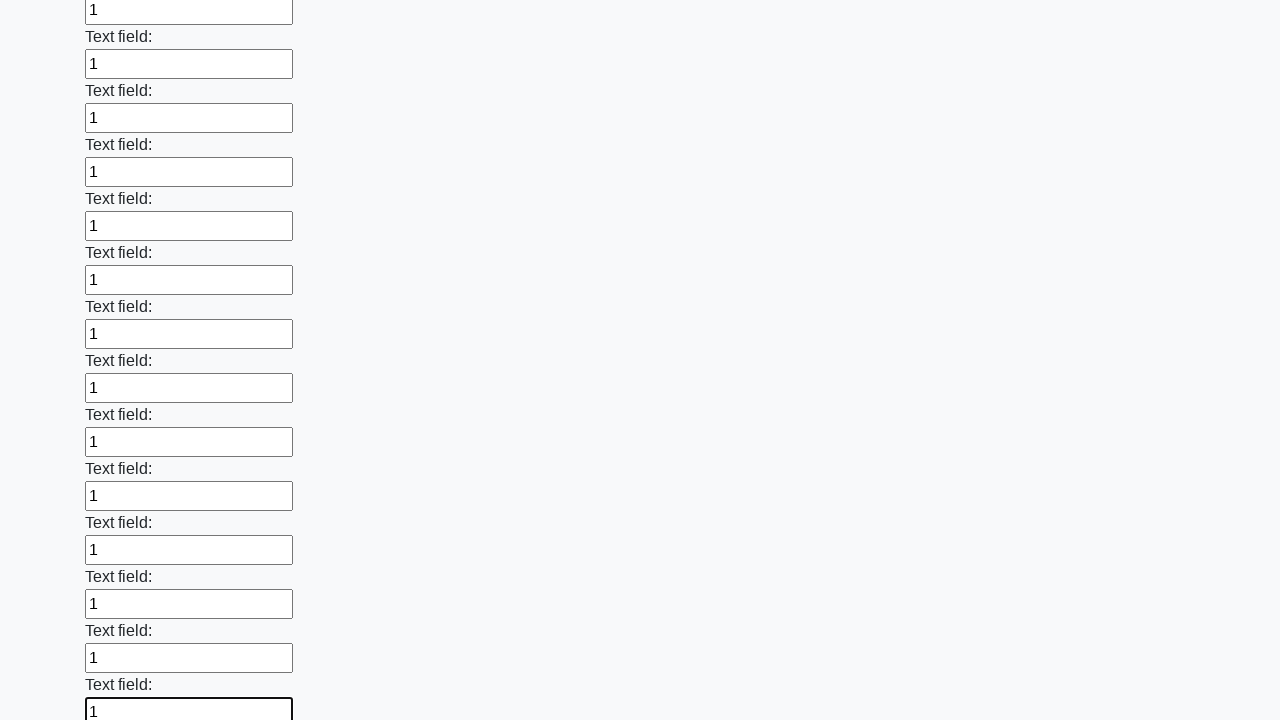

Filled a text input field with '1' on input[type='text'] >> nth=79
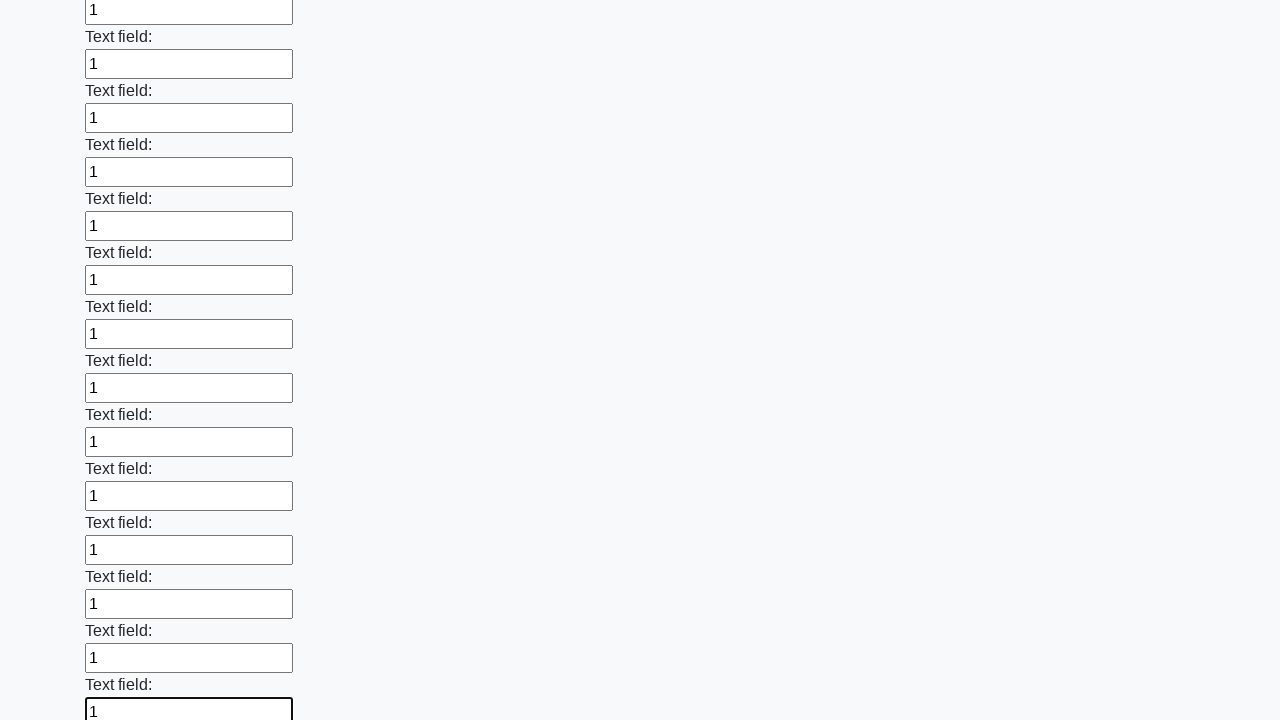

Filled a text input field with '1' on input[type='text'] >> nth=80
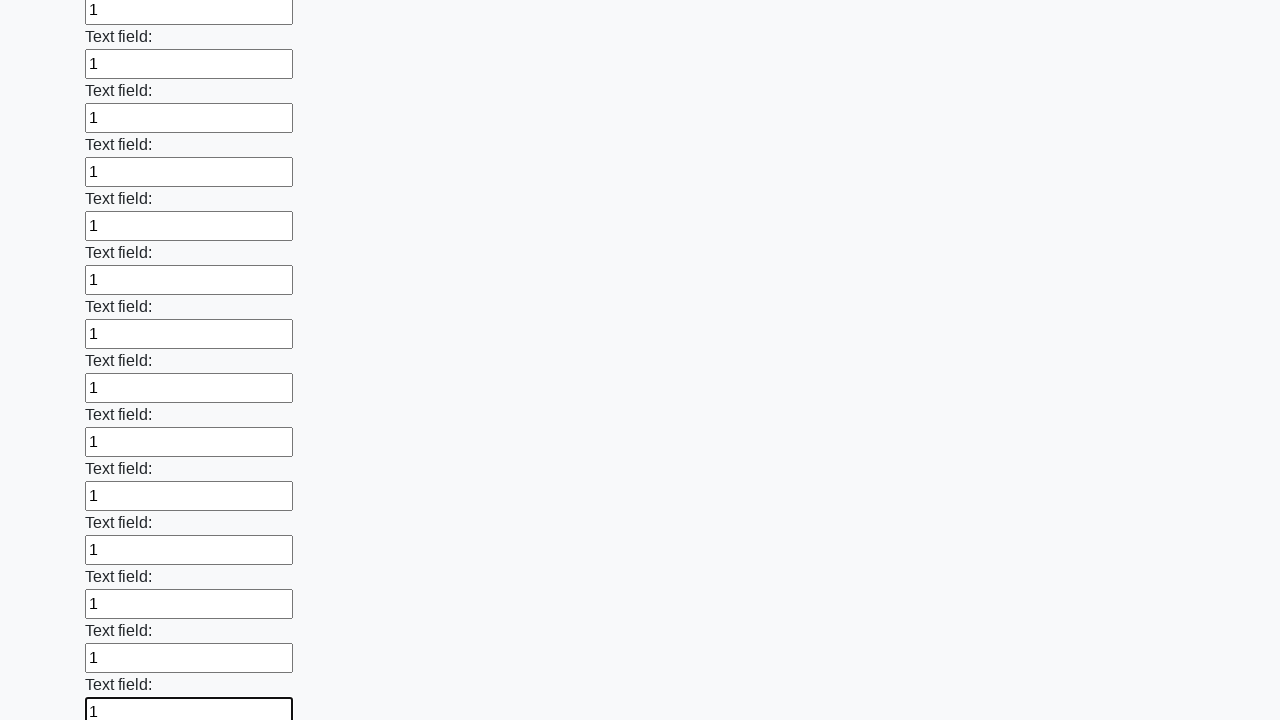

Filled a text input field with '1' on input[type='text'] >> nth=81
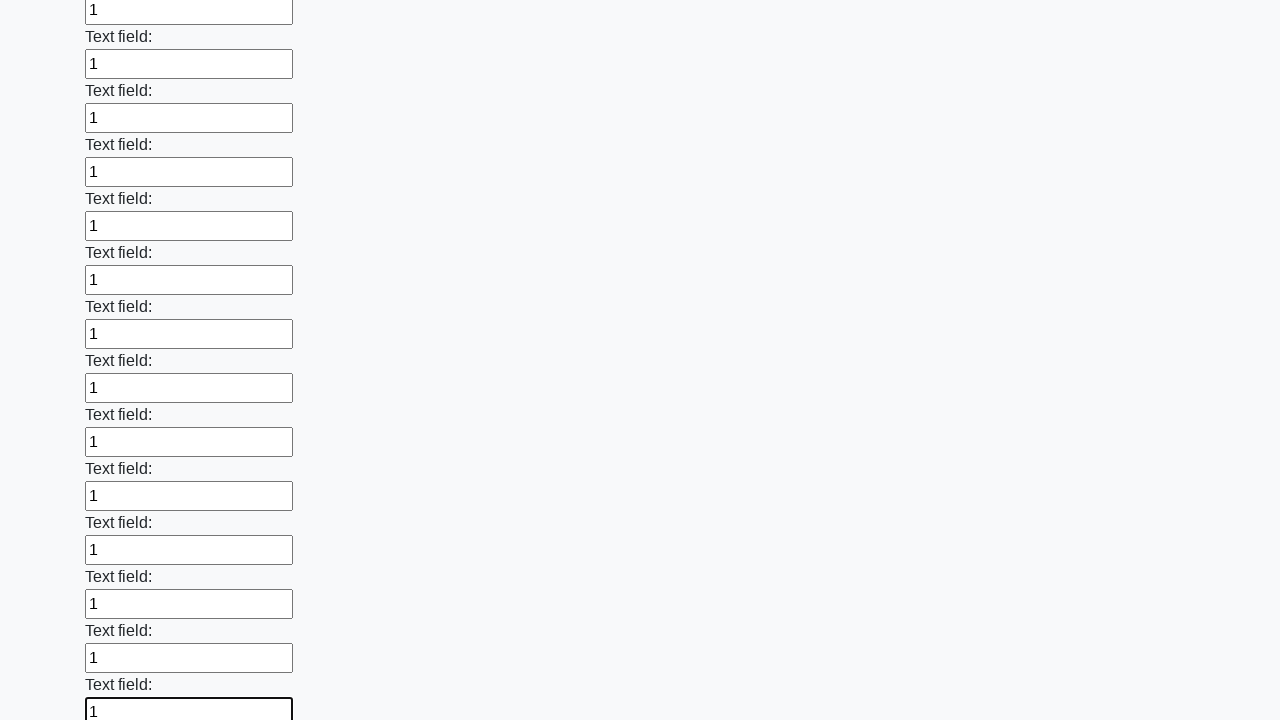

Filled a text input field with '1' on input[type='text'] >> nth=82
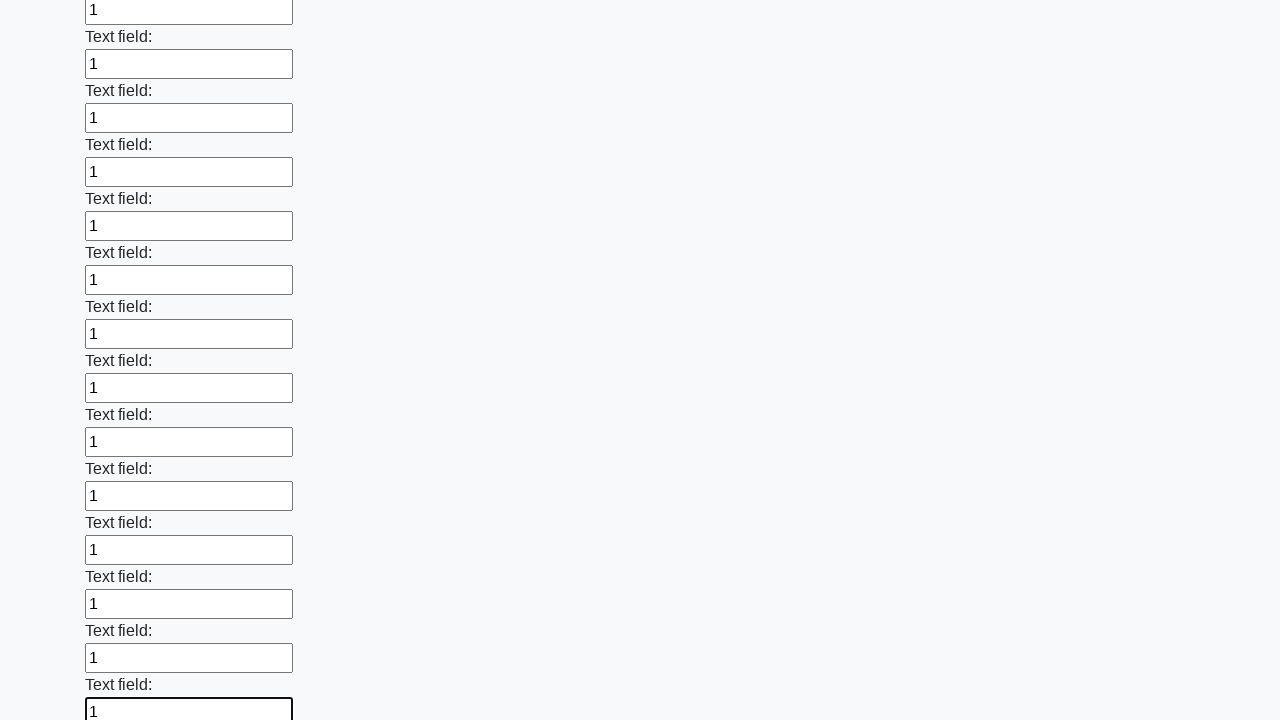

Filled a text input field with '1' on input[type='text'] >> nth=83
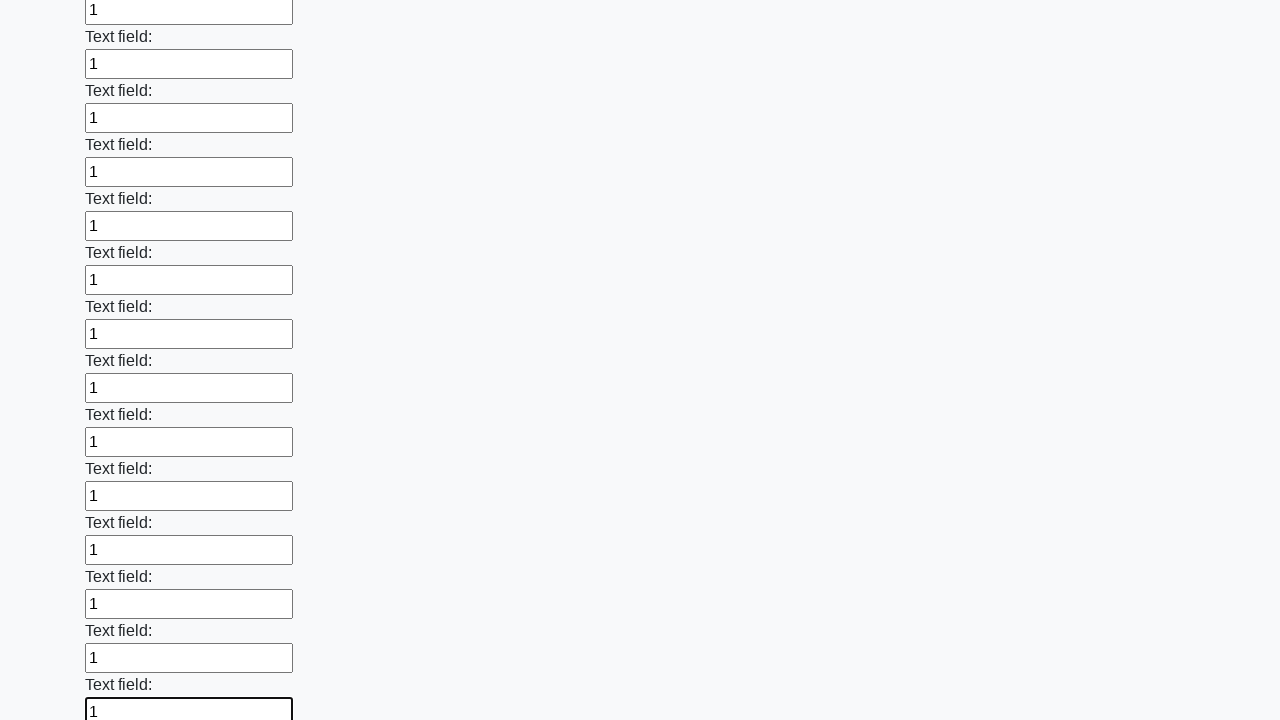

Filled a text input field with '1' on input[type='text'] >> nth=84
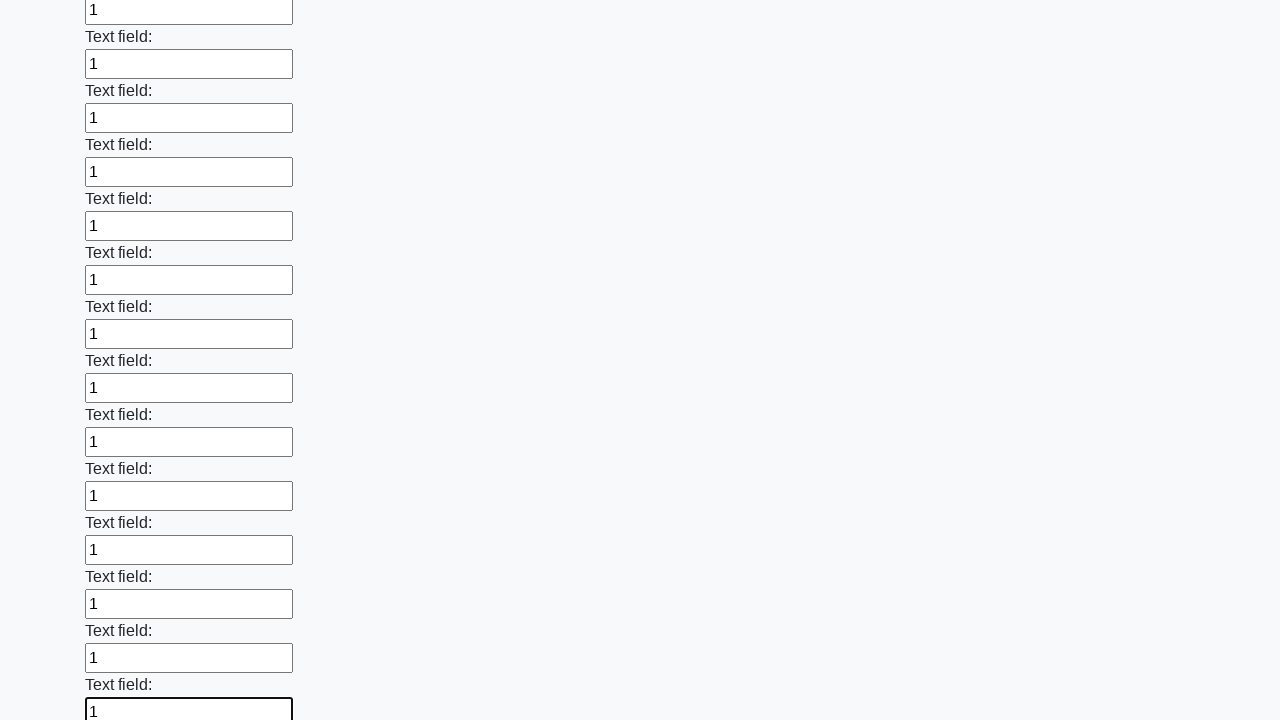

Filled a text input field with '1' on input[type='text'] >> nth=85
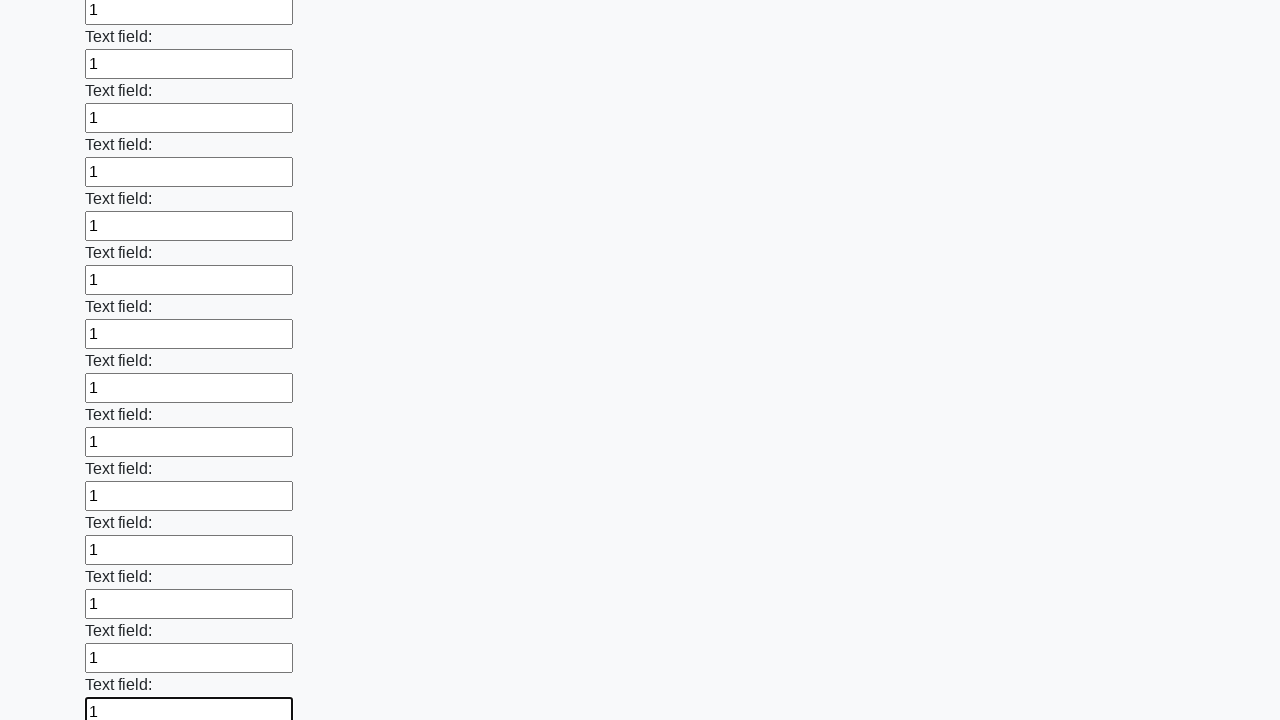

Filled a text input field with '1' on input[type='text'] >> nth=86
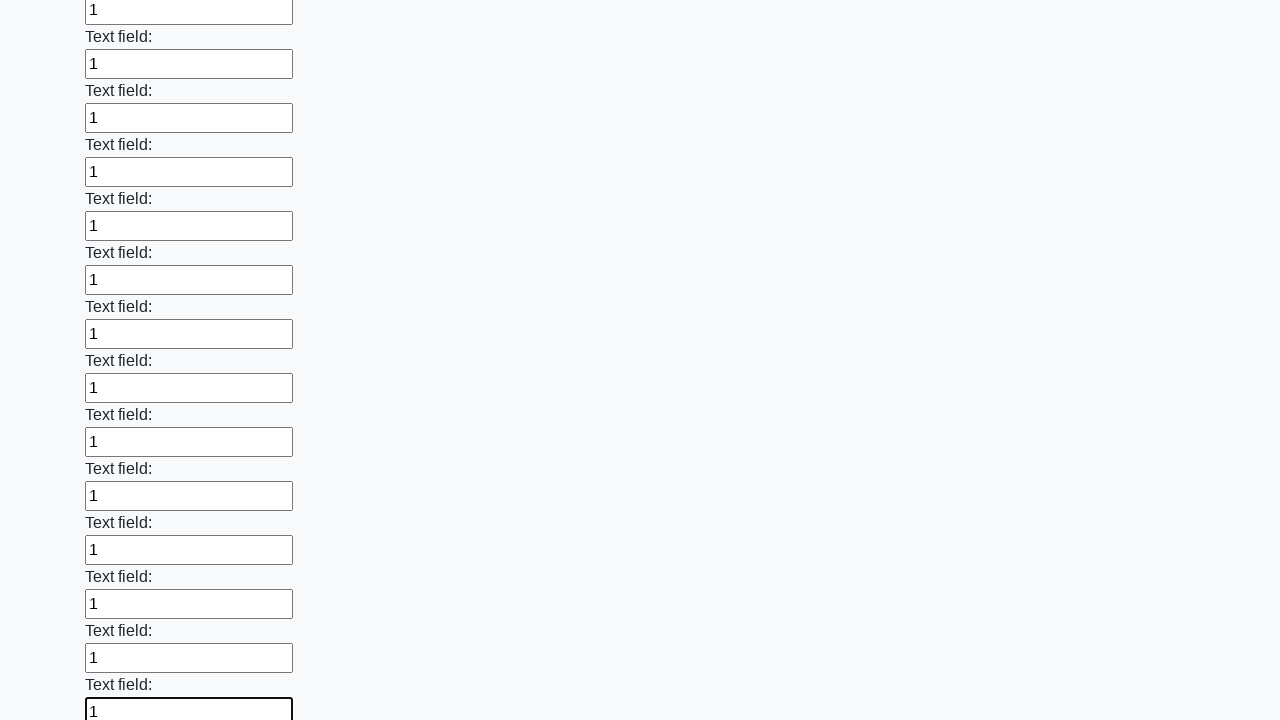

Filled a text input field with '1' on input[type='text'] >> nth=87
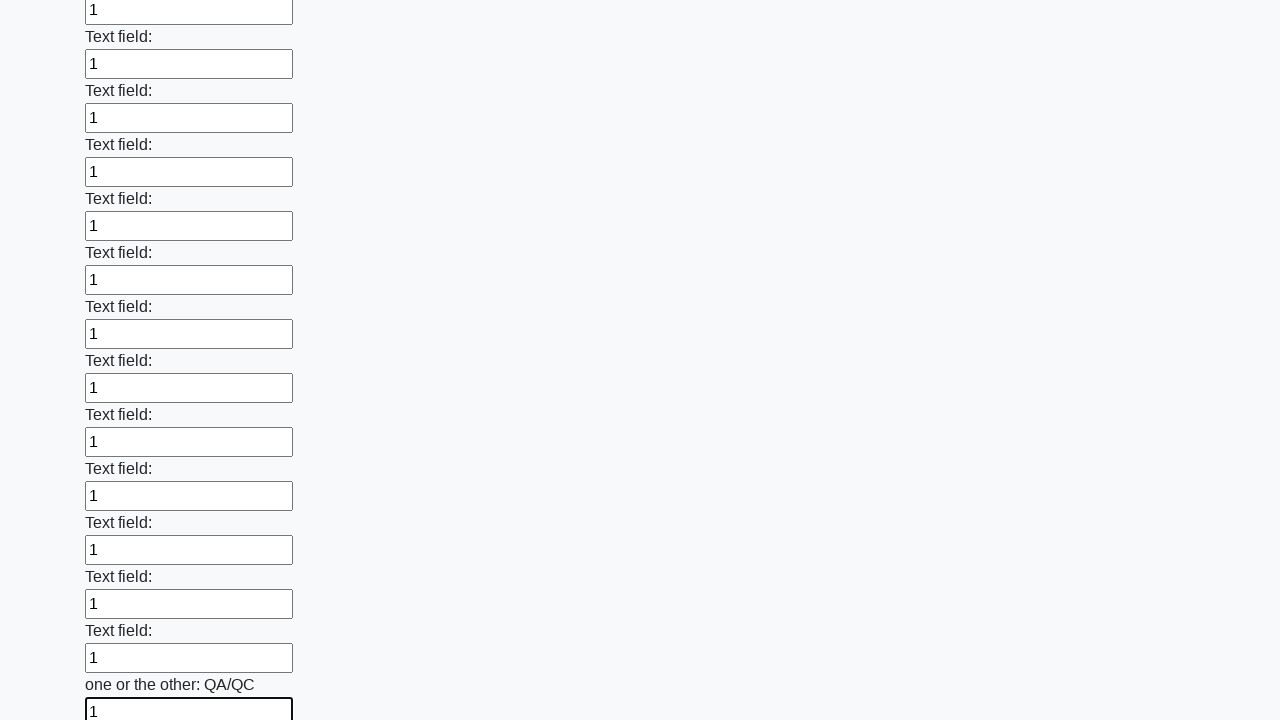

Filled a text input field with '1' on input[type='text'] >> nth=88
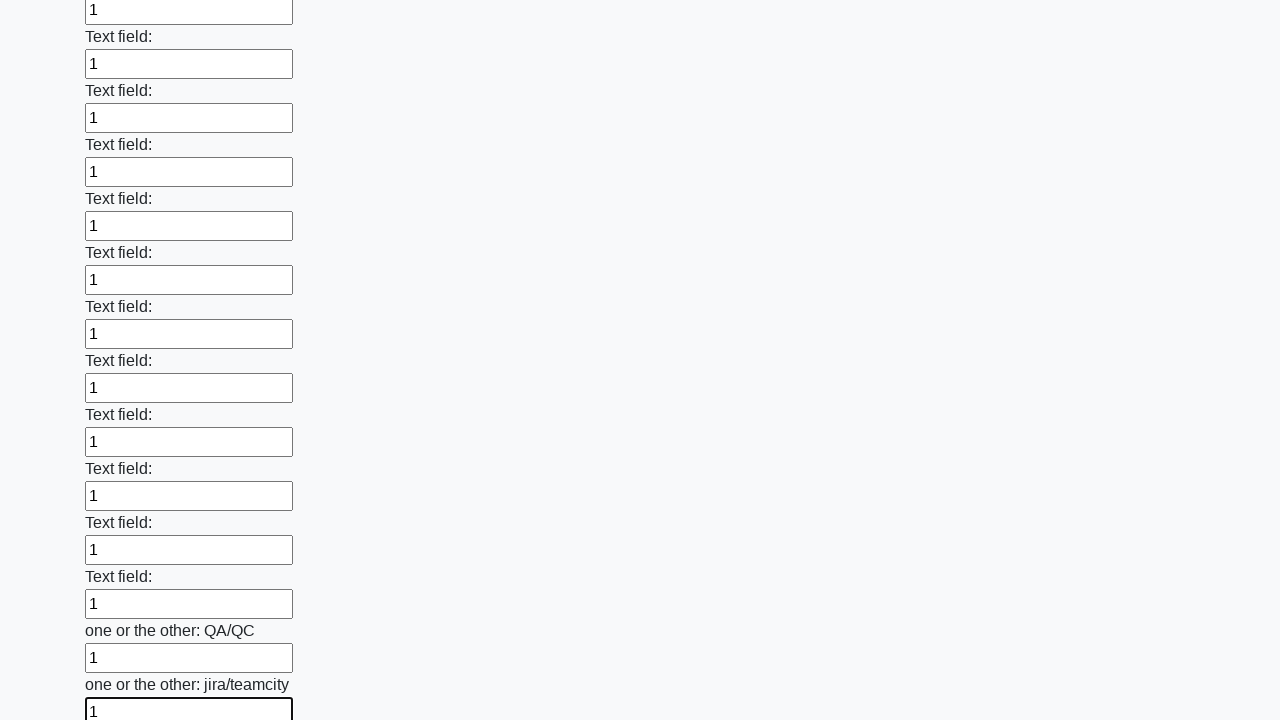

Filled a text input field with '1' on input[type='text'] >> nth=89
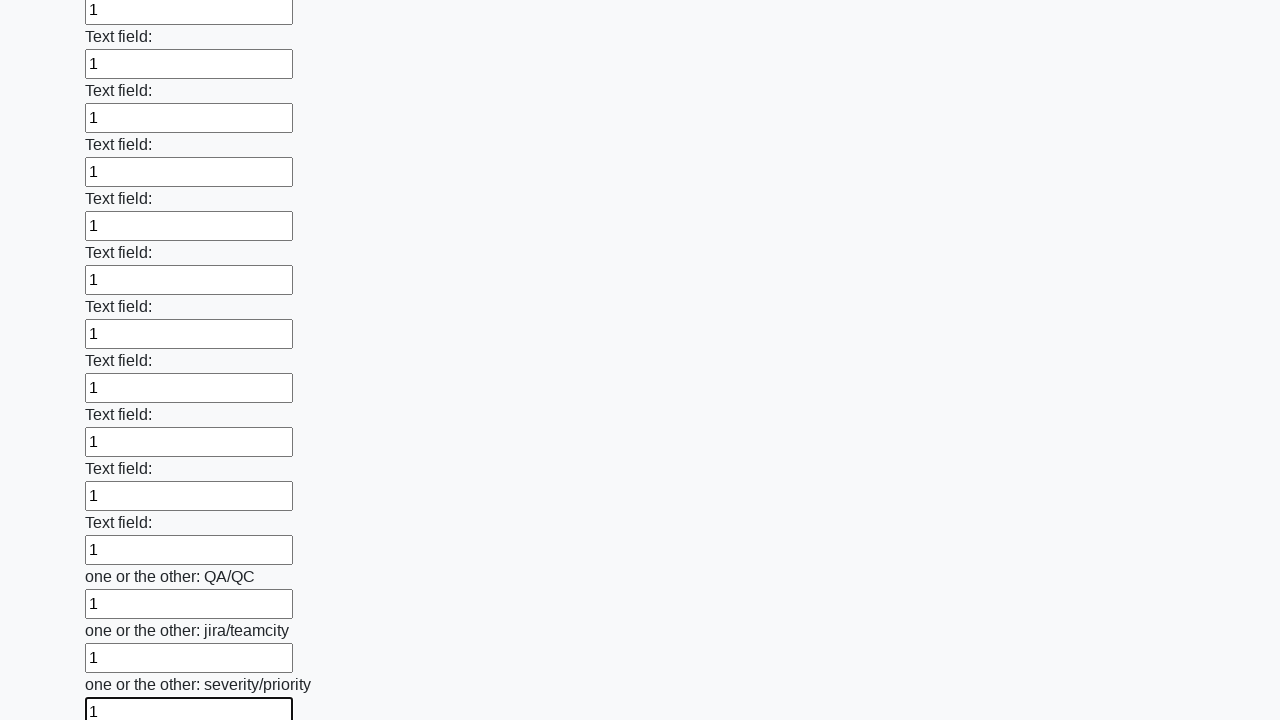

Filled a text input field with '1' on input[type='text'] >> nth=90
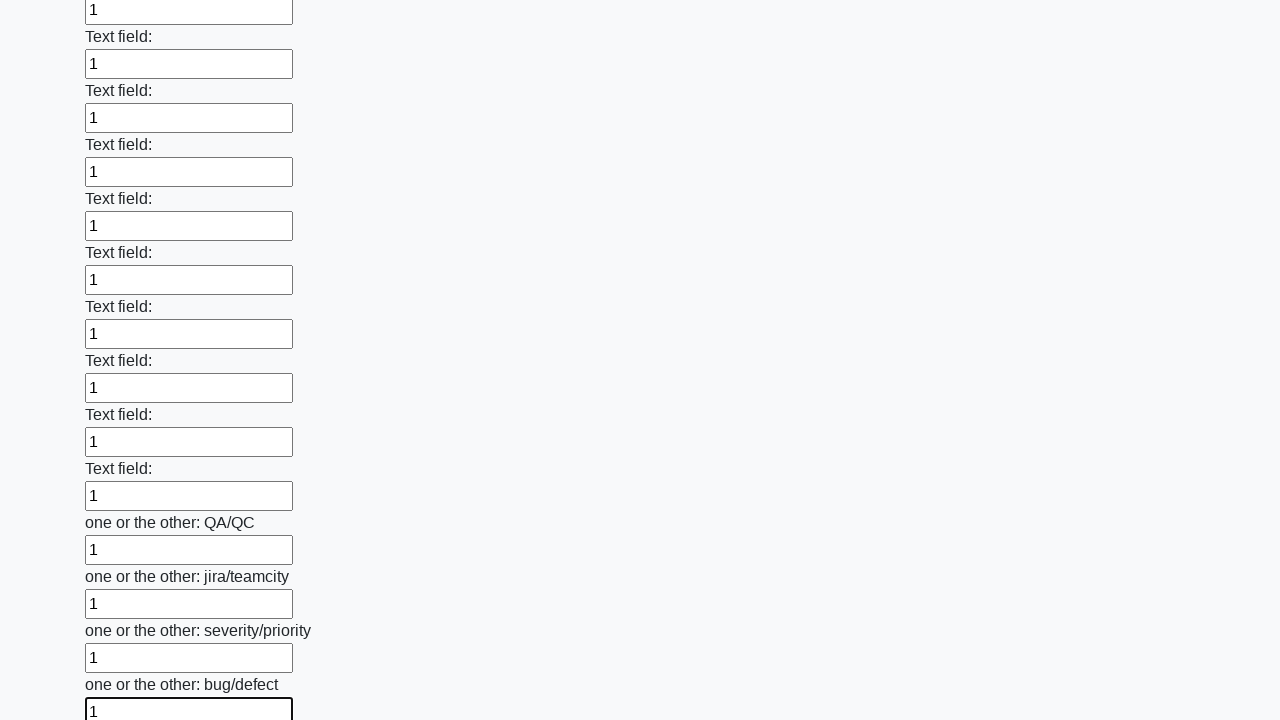

Filled a text input field with '1' on input[type='text'] >> nth=91
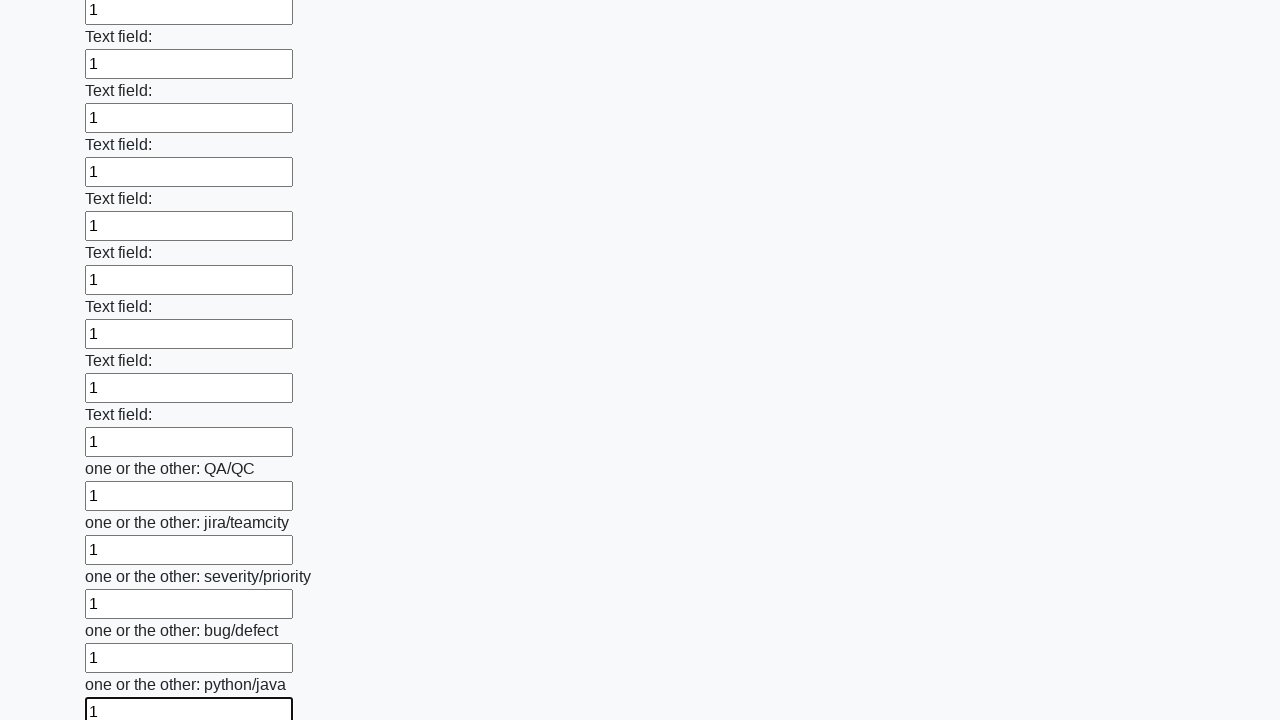

Filled a text input field with '1' on input[type='text'] >> nth=92
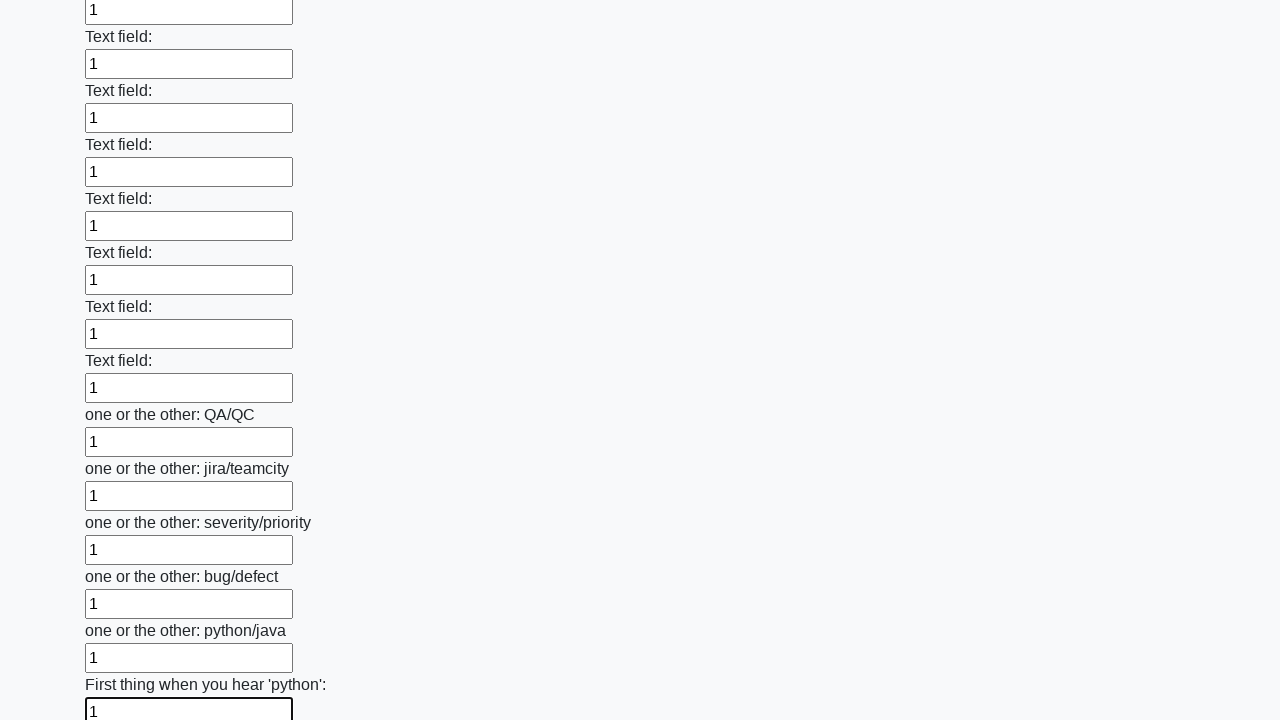

Filled a text input field with '1' on input[type='text'] >> nth=93
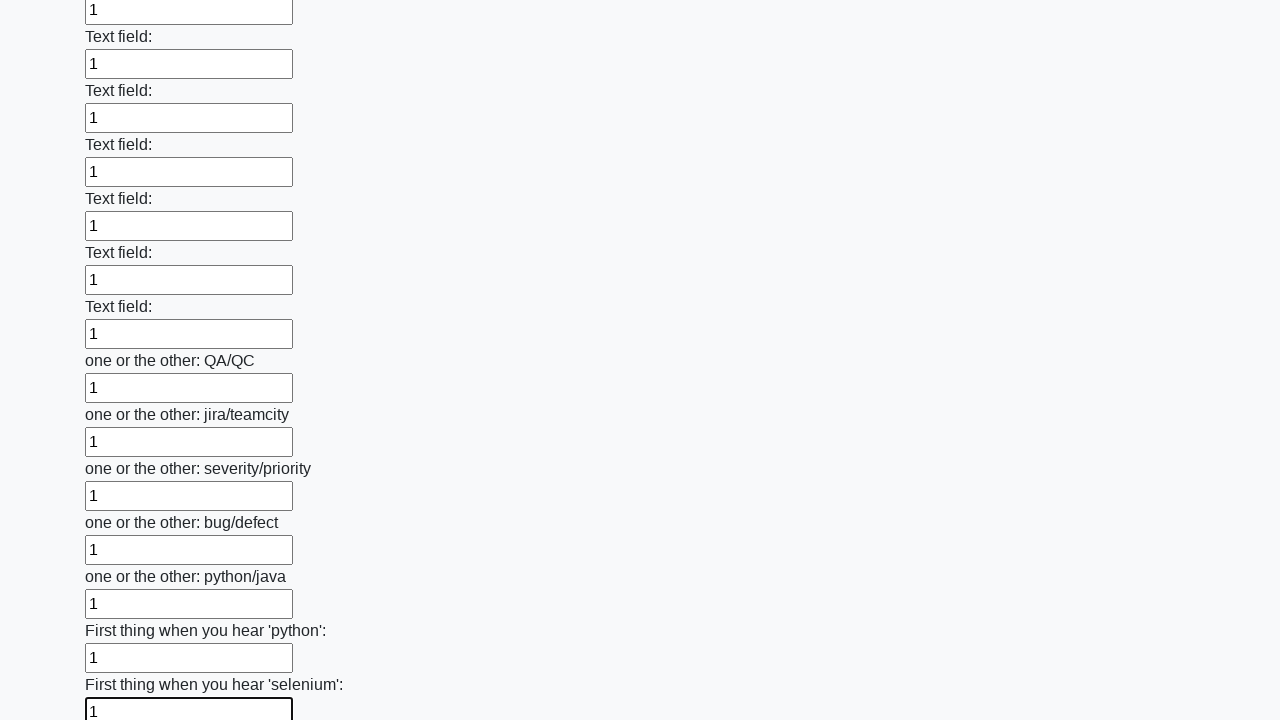

Filled a text input field with '1' on input[type='text'] >> nth=94
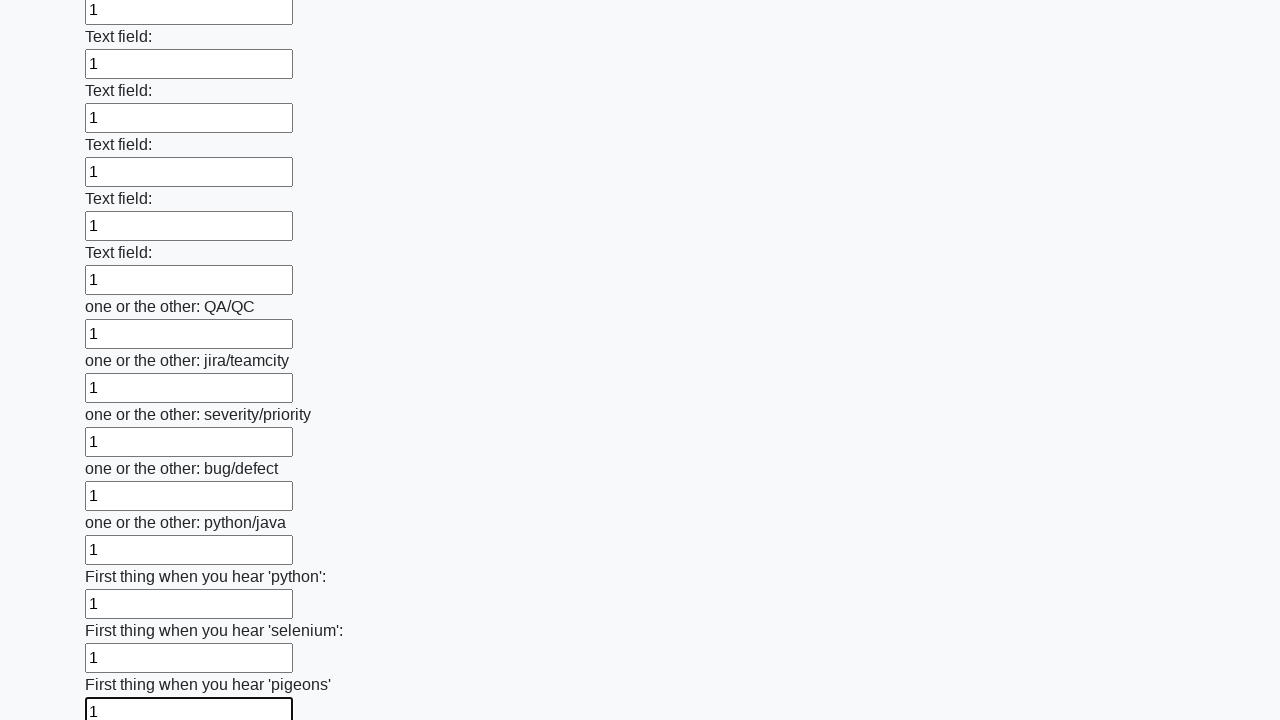

Filled a text input field with '1' on input[type='text'] >> nth=95
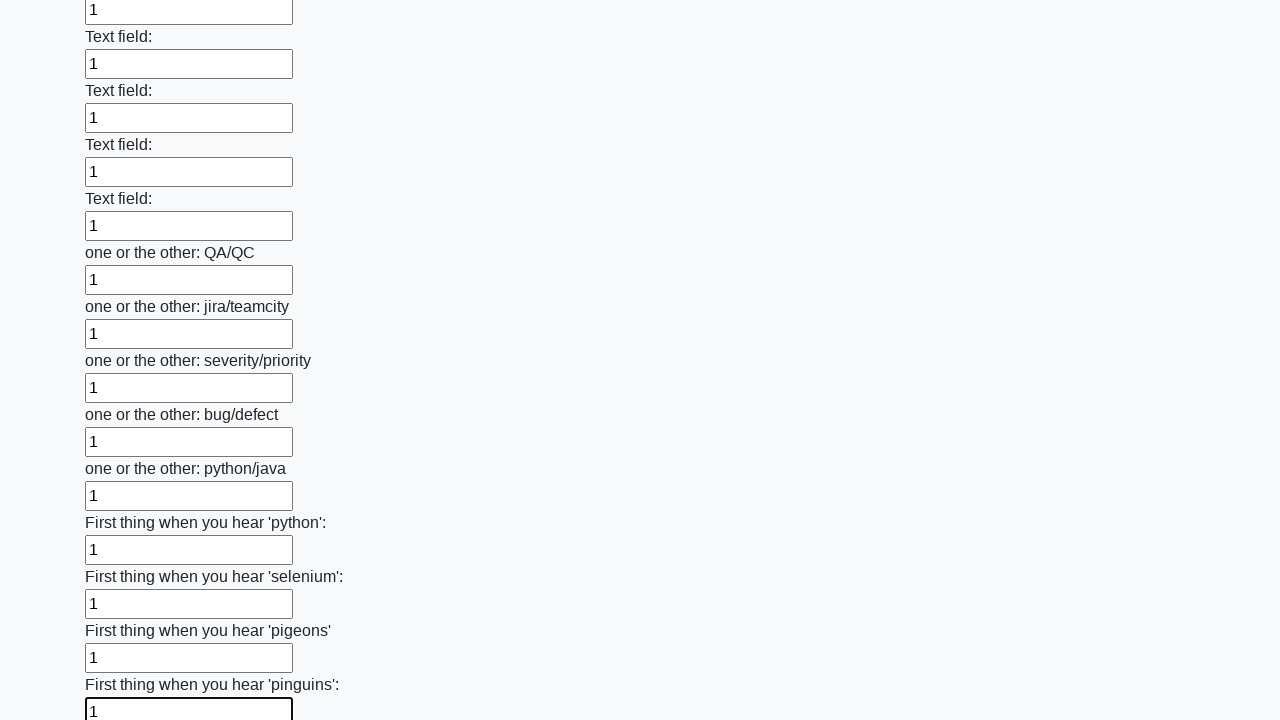

Filled a text input field with '1' on input[type='text'] >> nth=96
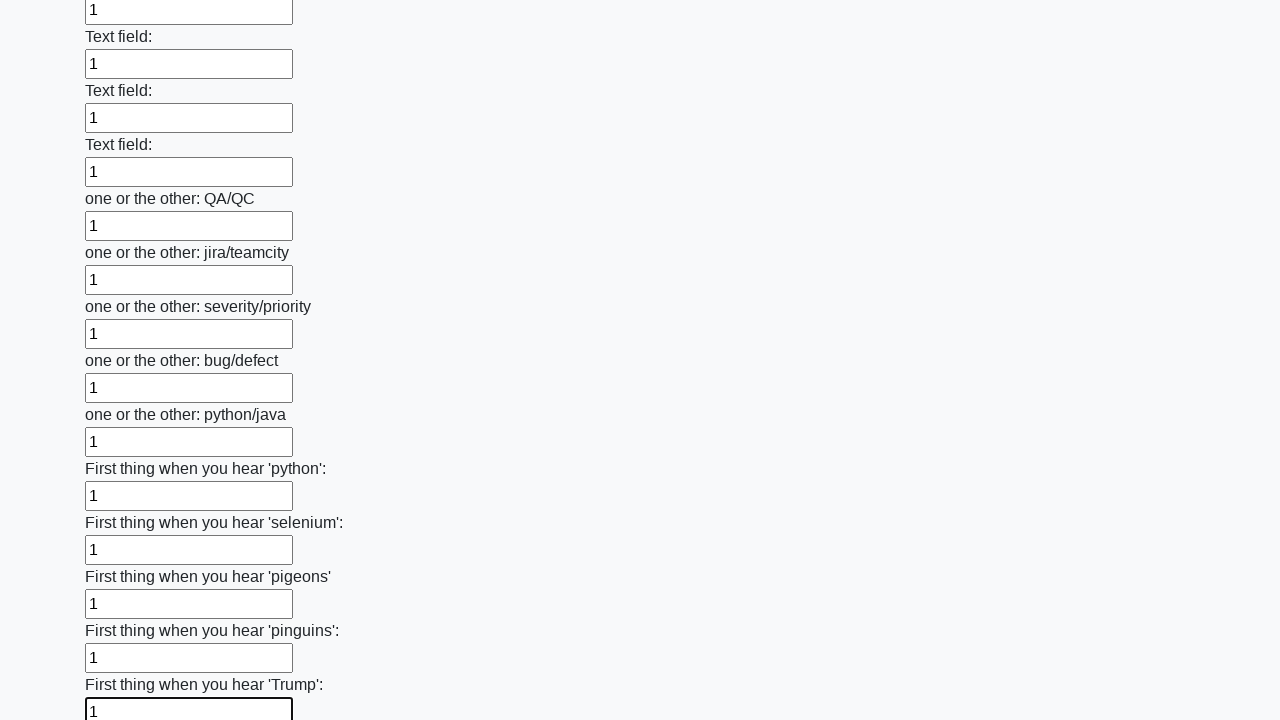

Filled a text input field with '1' on input[type='text'] >> nth=97
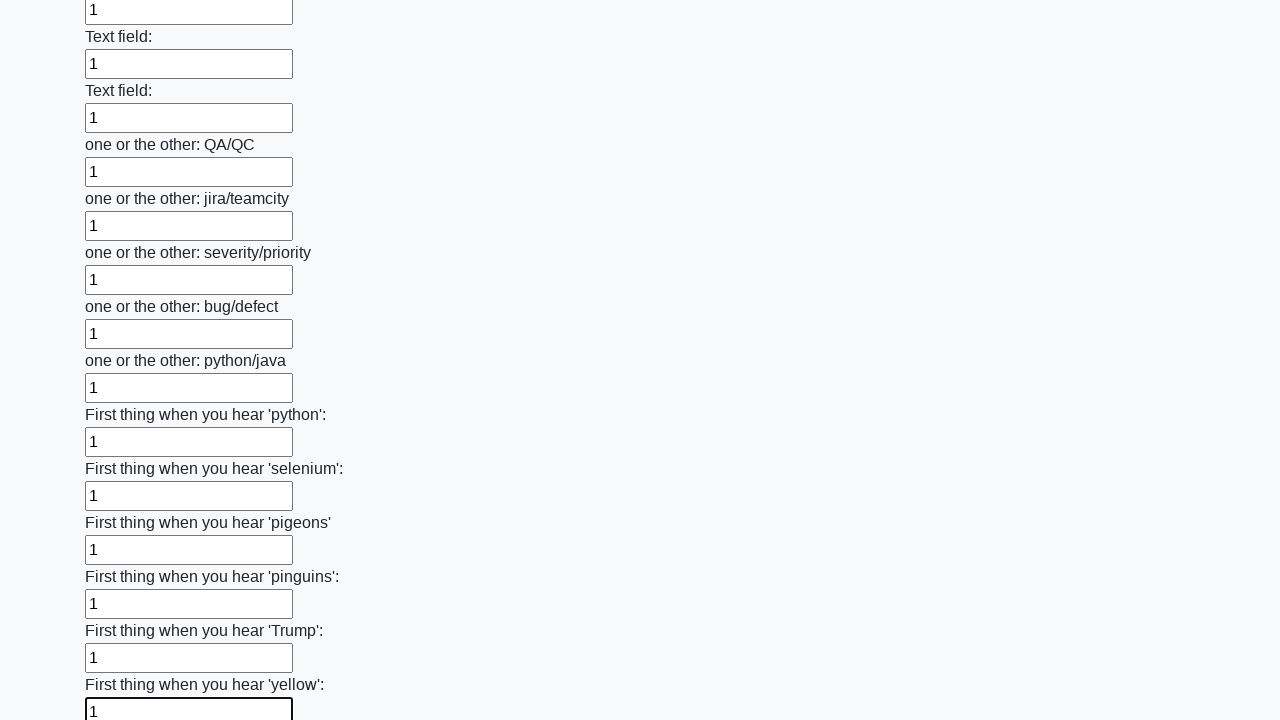

Filled a text input field with '1' on input[type='text'] >> nth=98
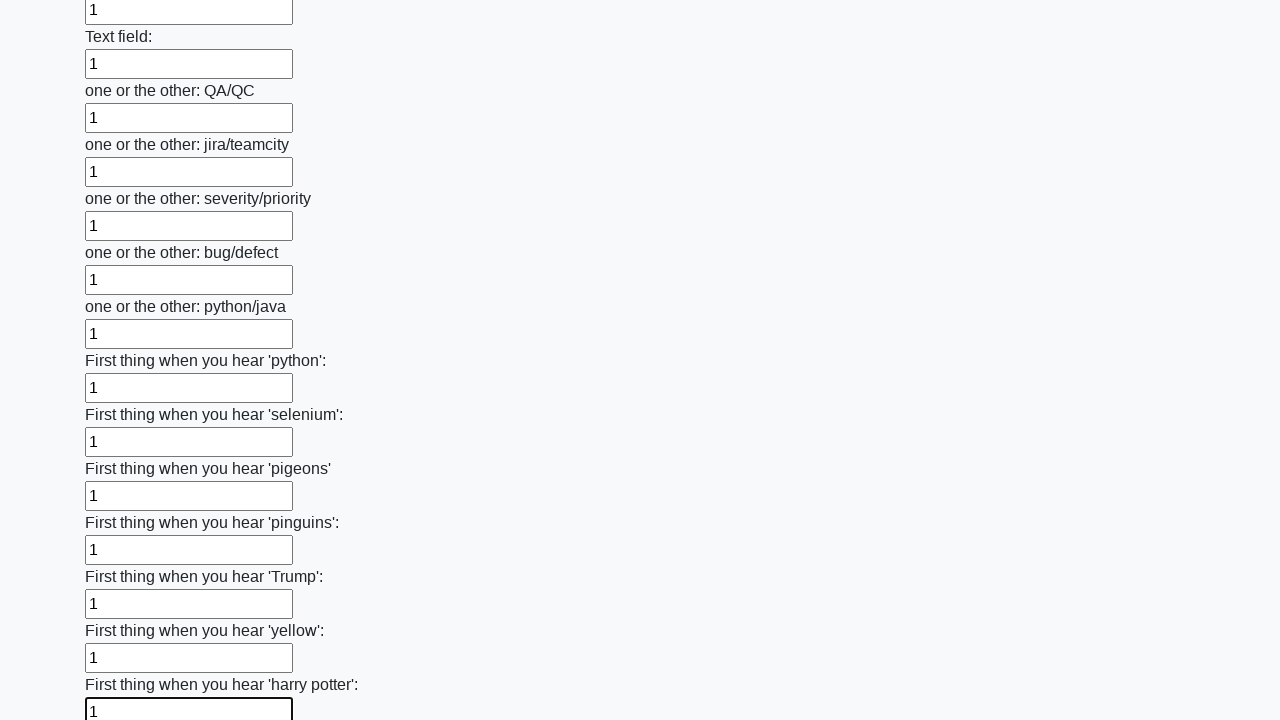

Filled a text input field with '1' on input[type='text'] >> nth=99
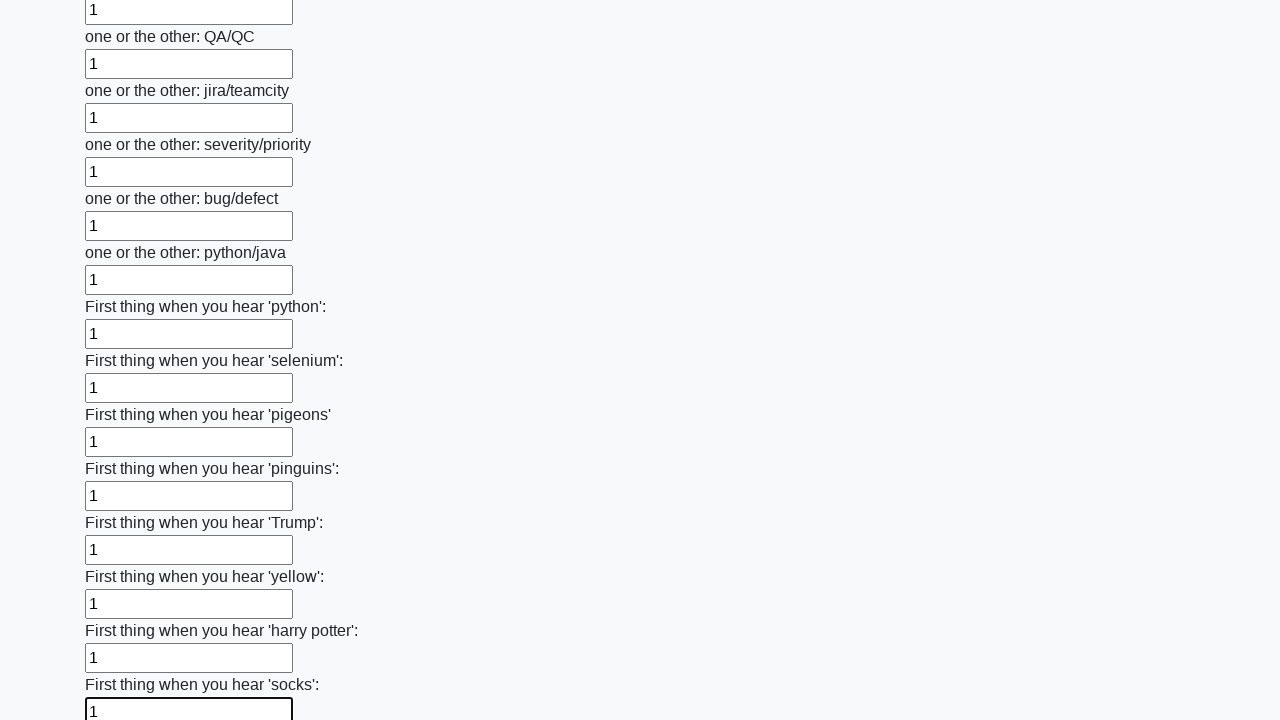

Clicked the submit button at (123, 611) on button.btn
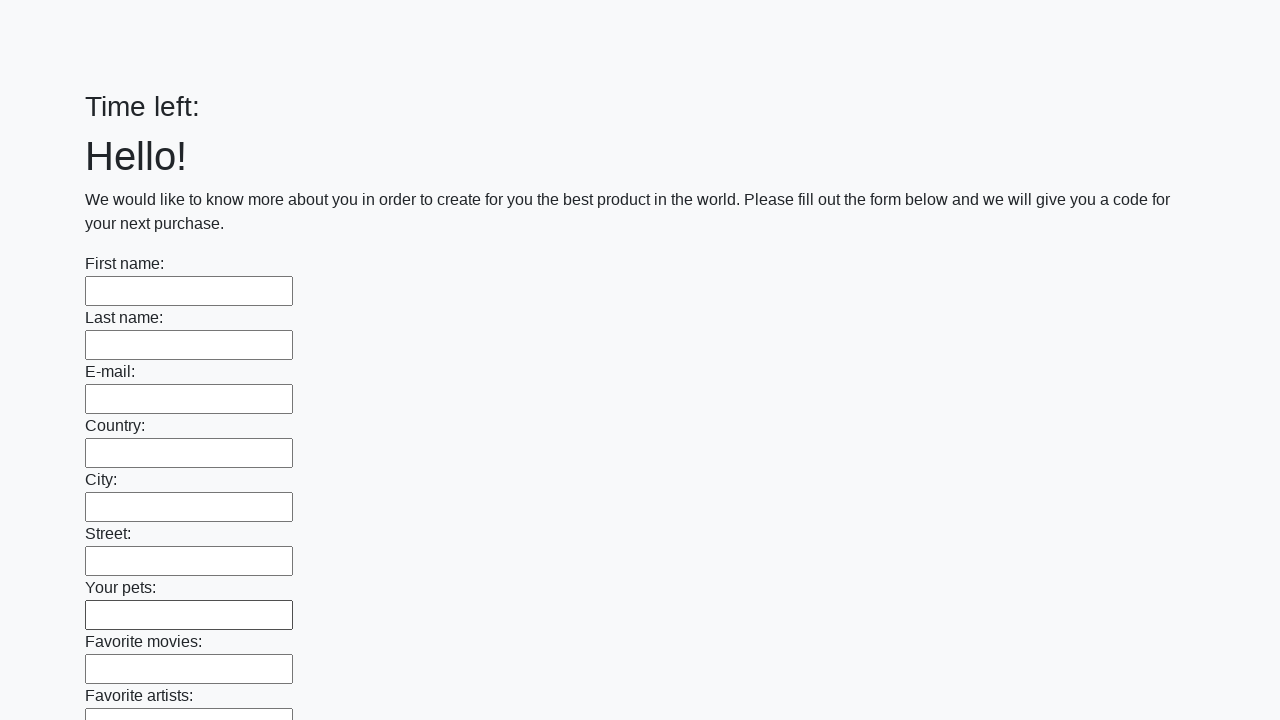

Waited 3 seconds for form submission result
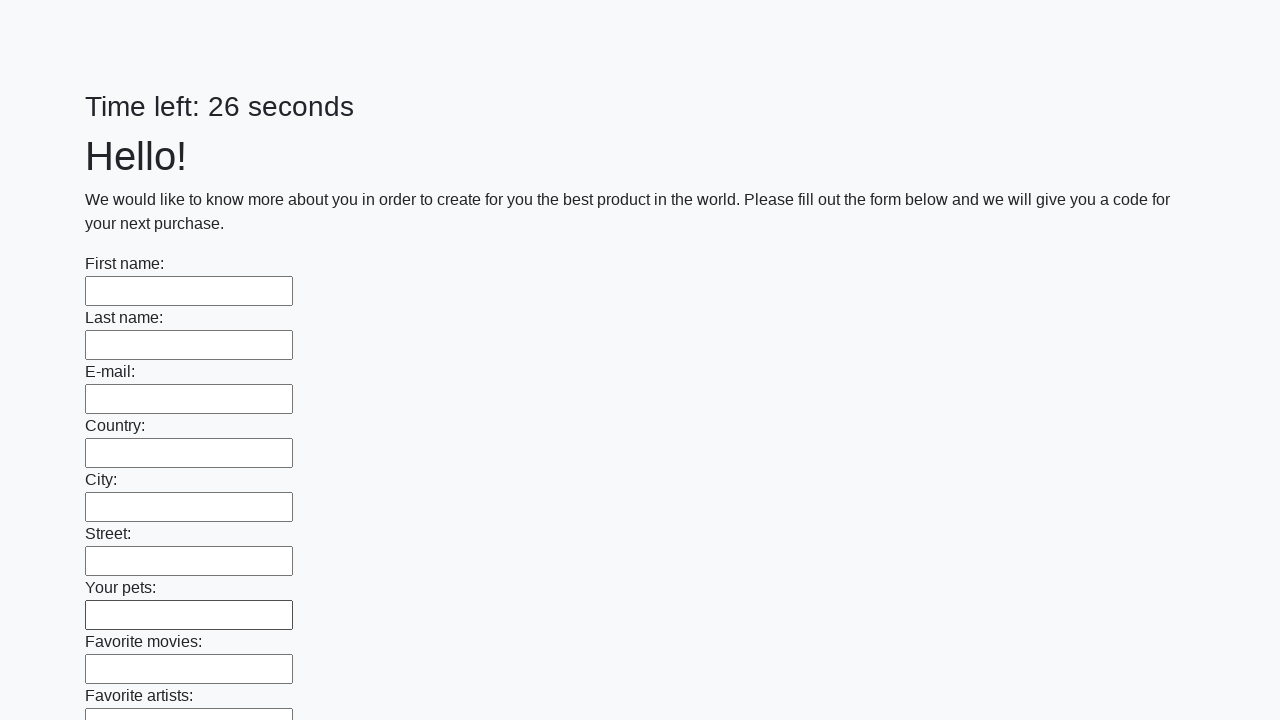

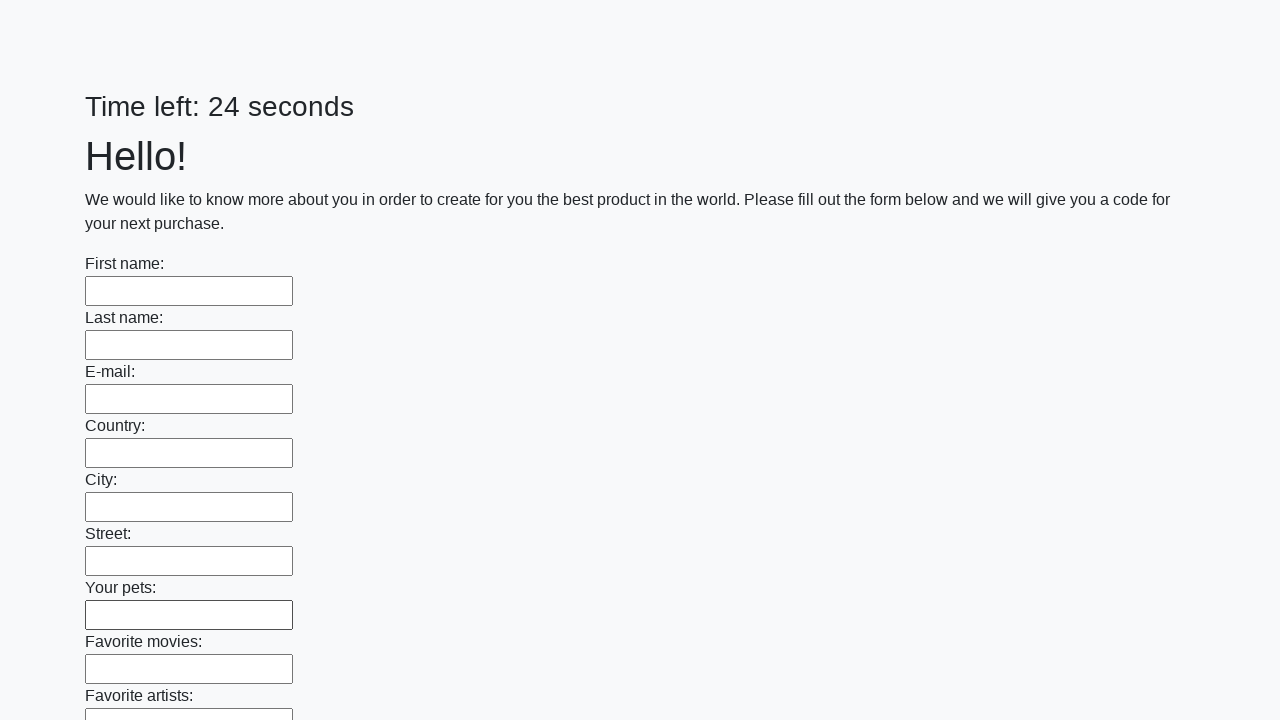